Fills out a form with many input fields by entering text into each field and then submitting the form

Starting URL: http://suninjuly.github.io/huge_form.html

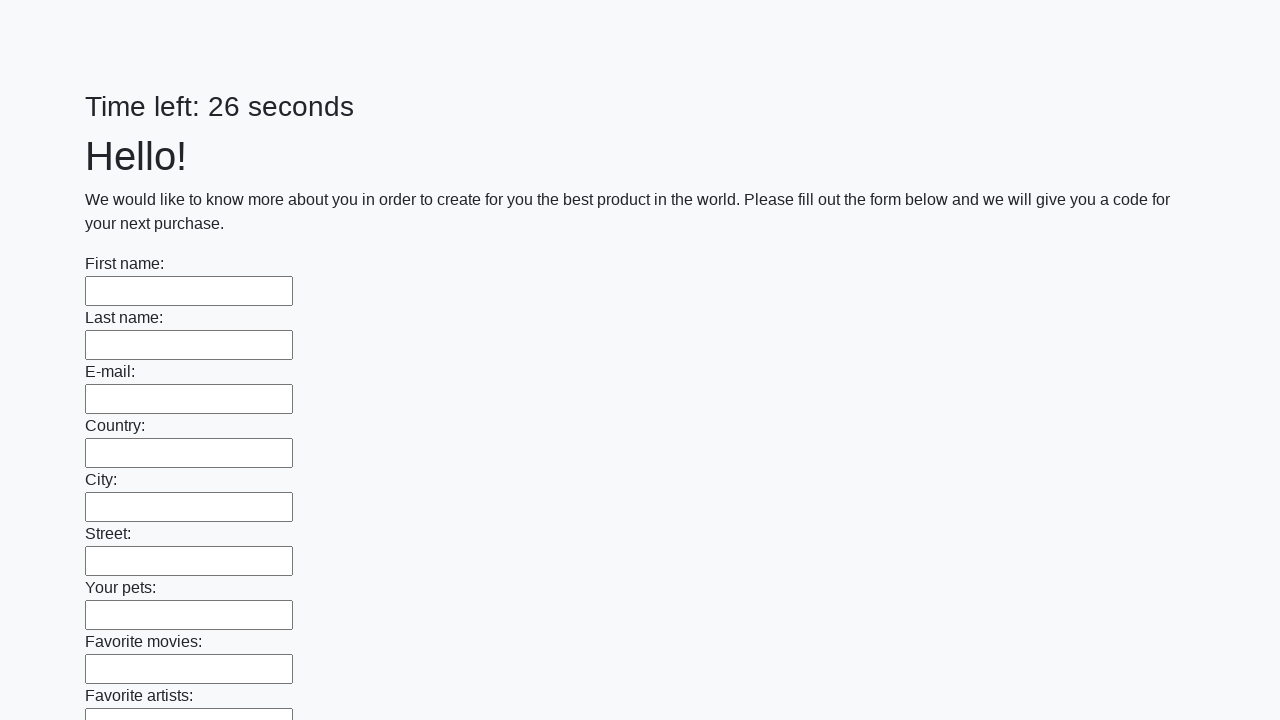

Located all input elements on the form
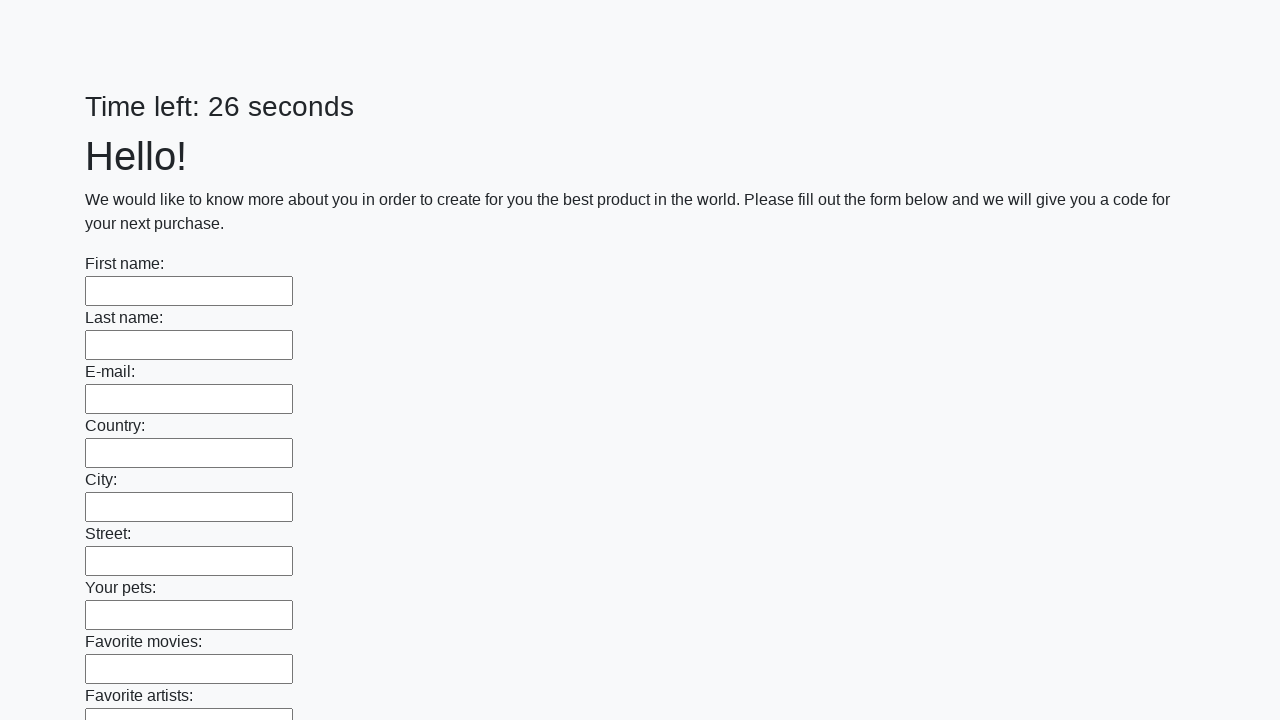

Filled an input field with 'a' on input >> nth=0
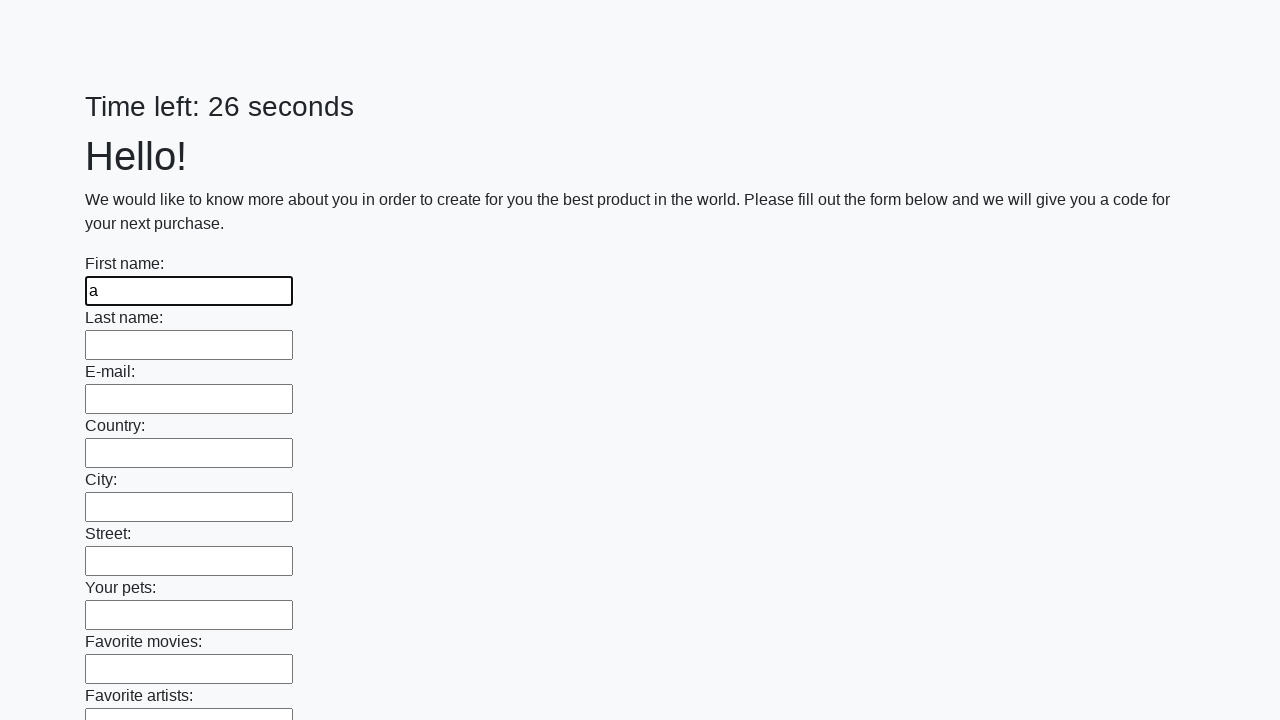

Filled an input field with 'a' on input >> nth=1
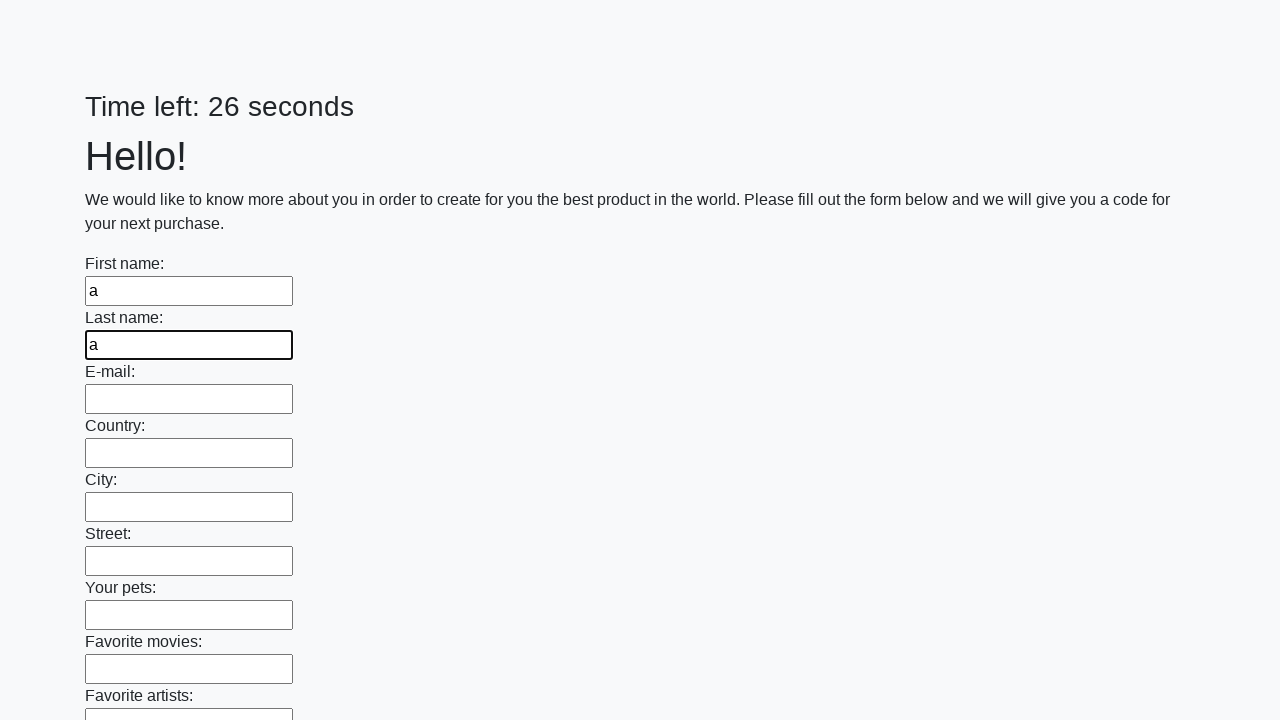

Filled an input field with 'a' on input >> nth=2
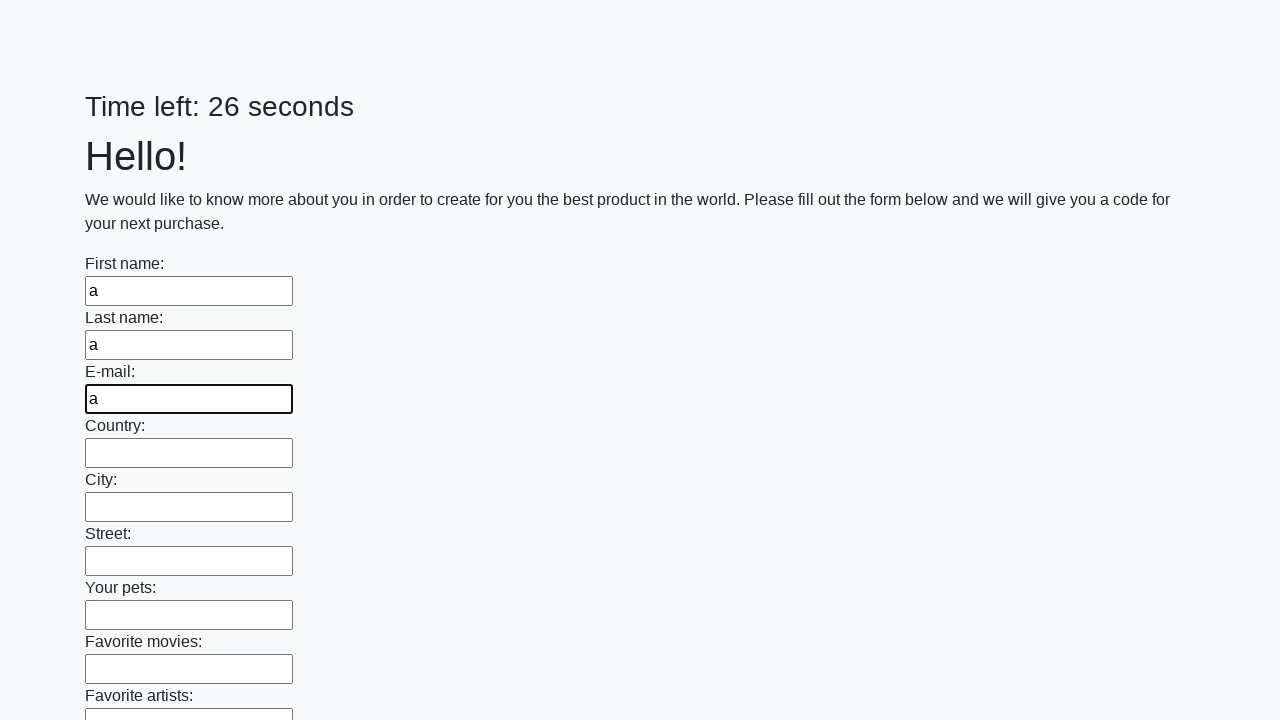

Filled an input field with 'a' on input >> nth=3
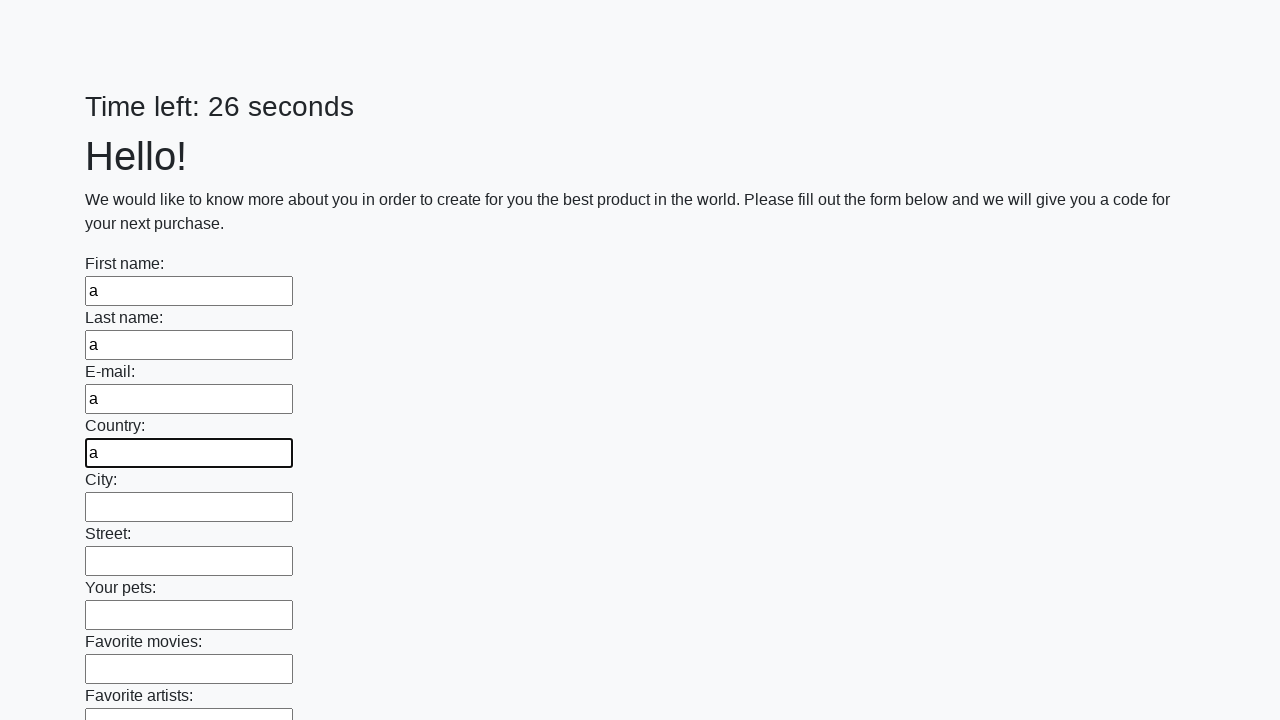

Filled an input field with 'a' on input >> nth=4
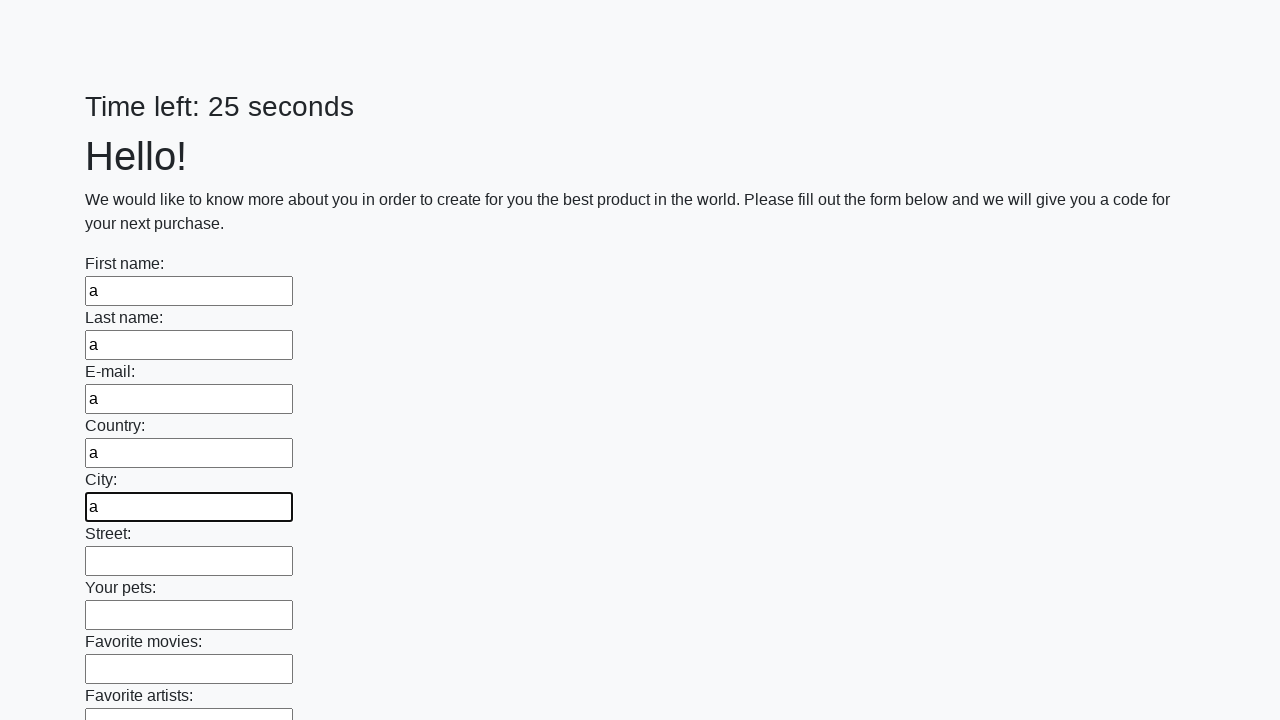

Filled an input field with 'a' on input >> nth=5
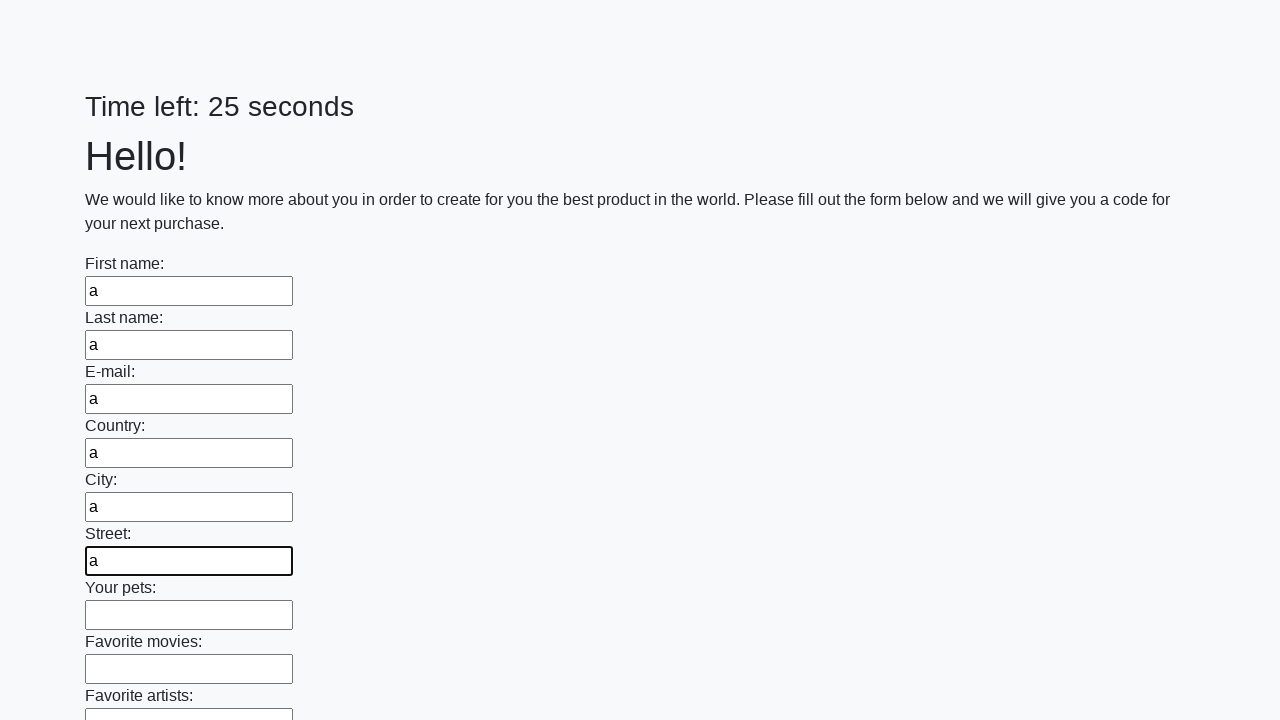

Filled an input field with 'a' on input >> nth=6
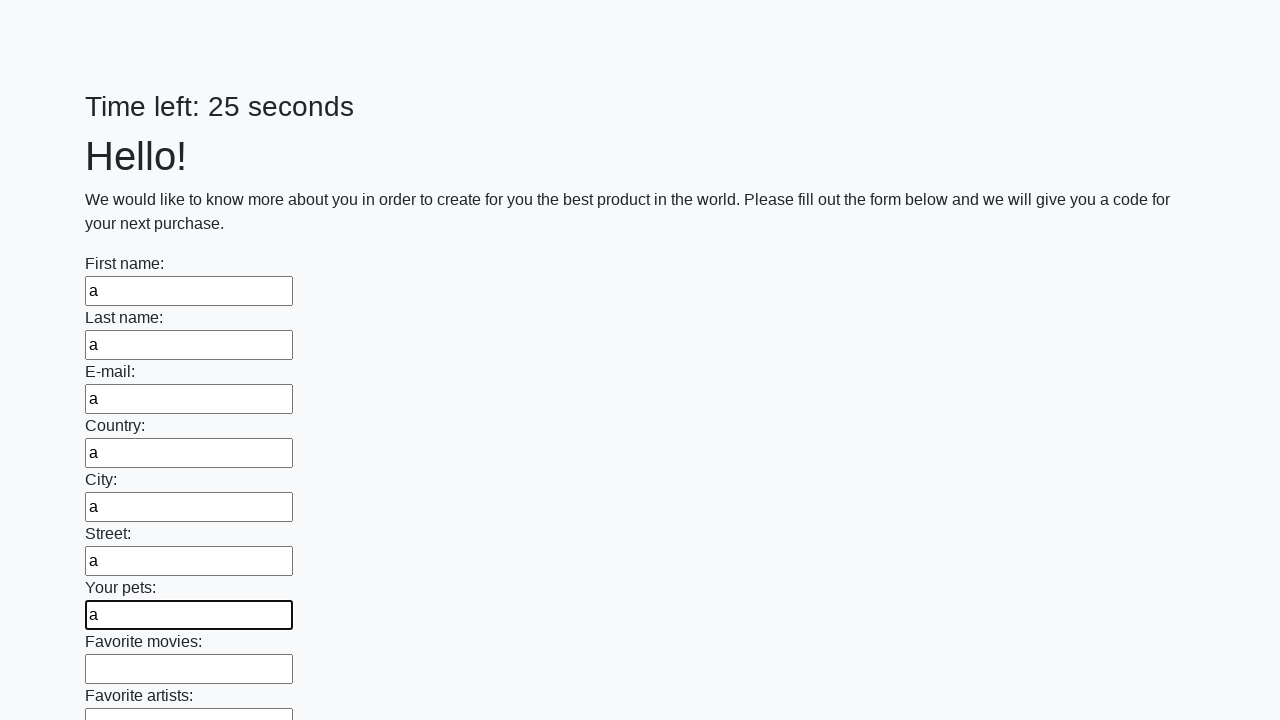

Filled an input field with 'a' on input >> nth=7
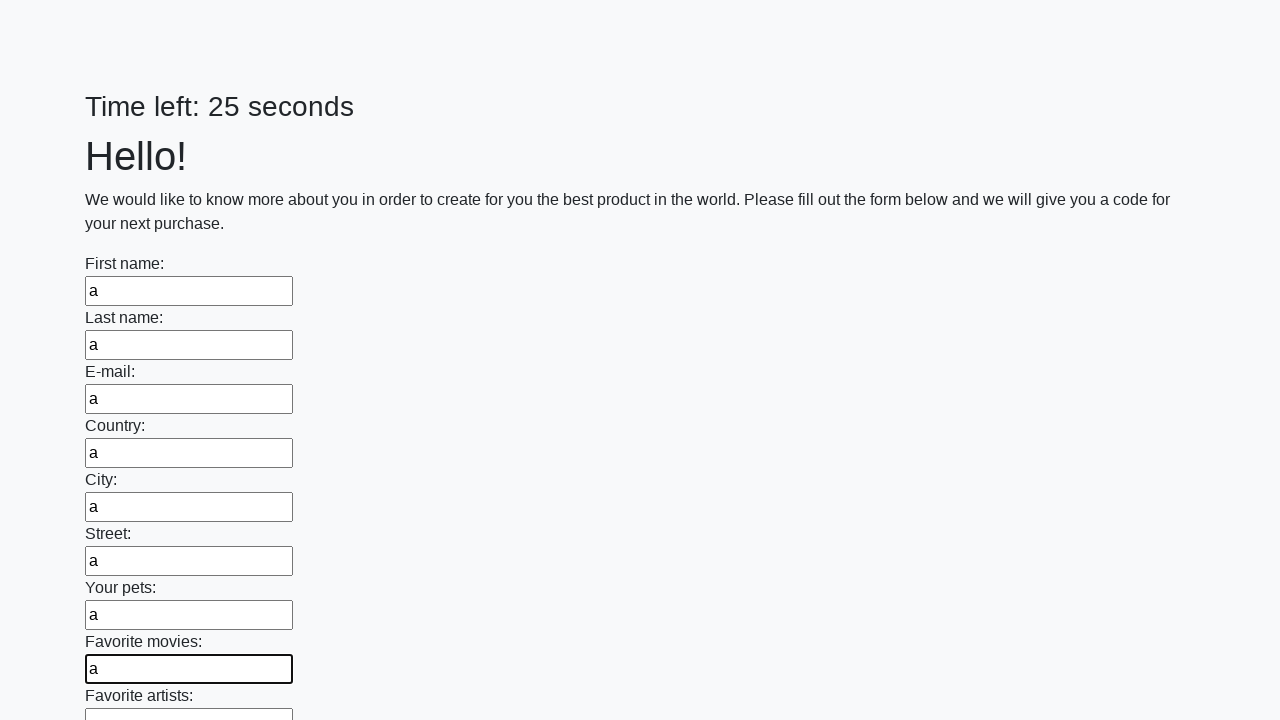

Filled an input field with 'a' on input >> nth=8
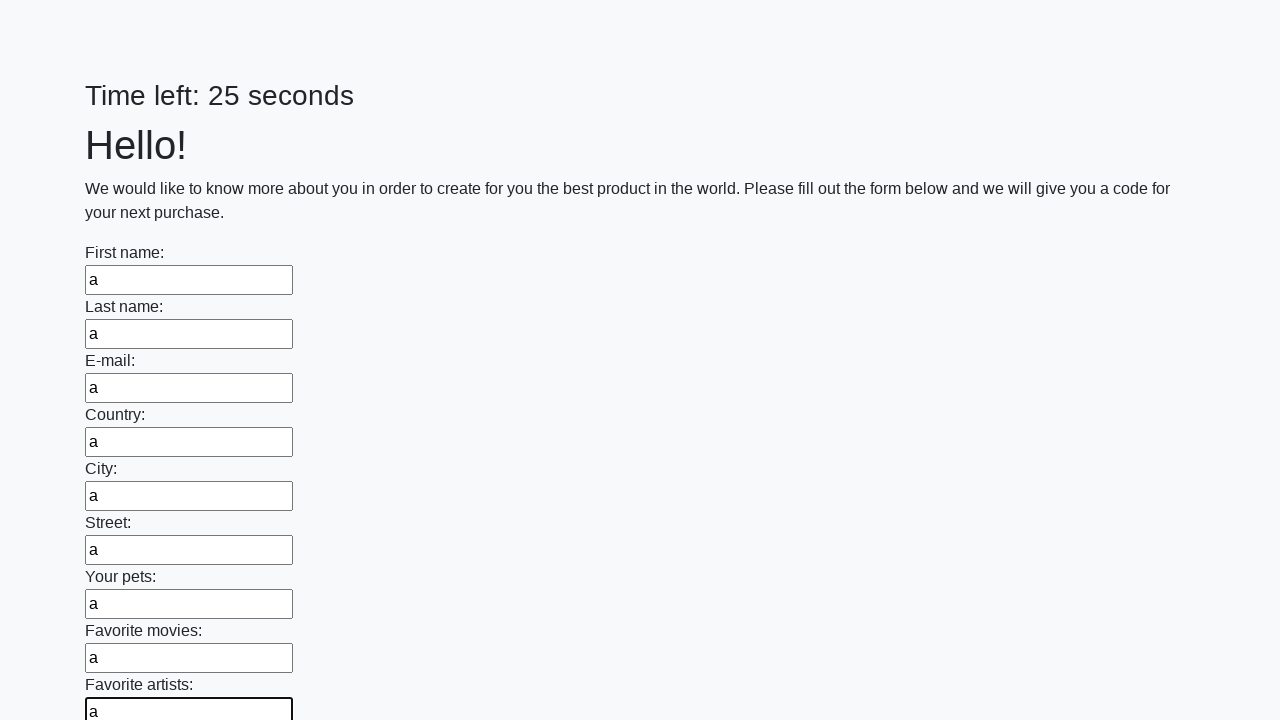

Filled an input field with 'a' on input >> nth=9
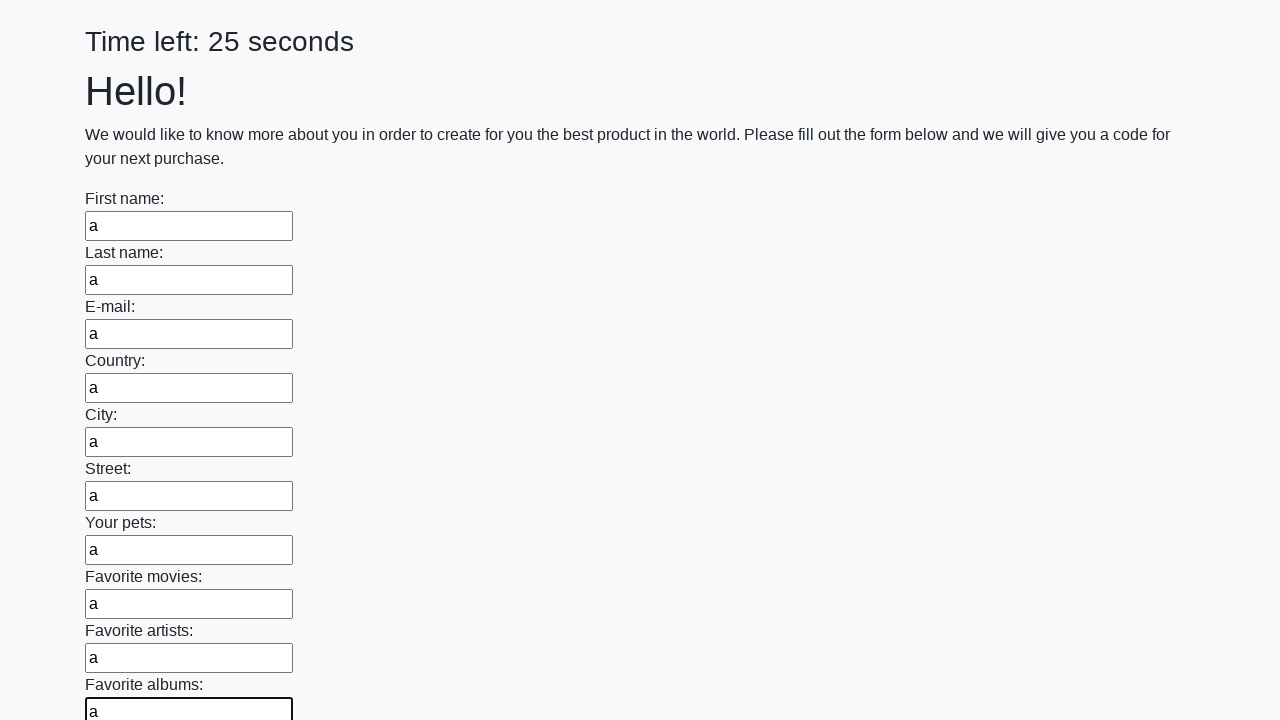

Filled an input field with 'a' on input >> nth=10
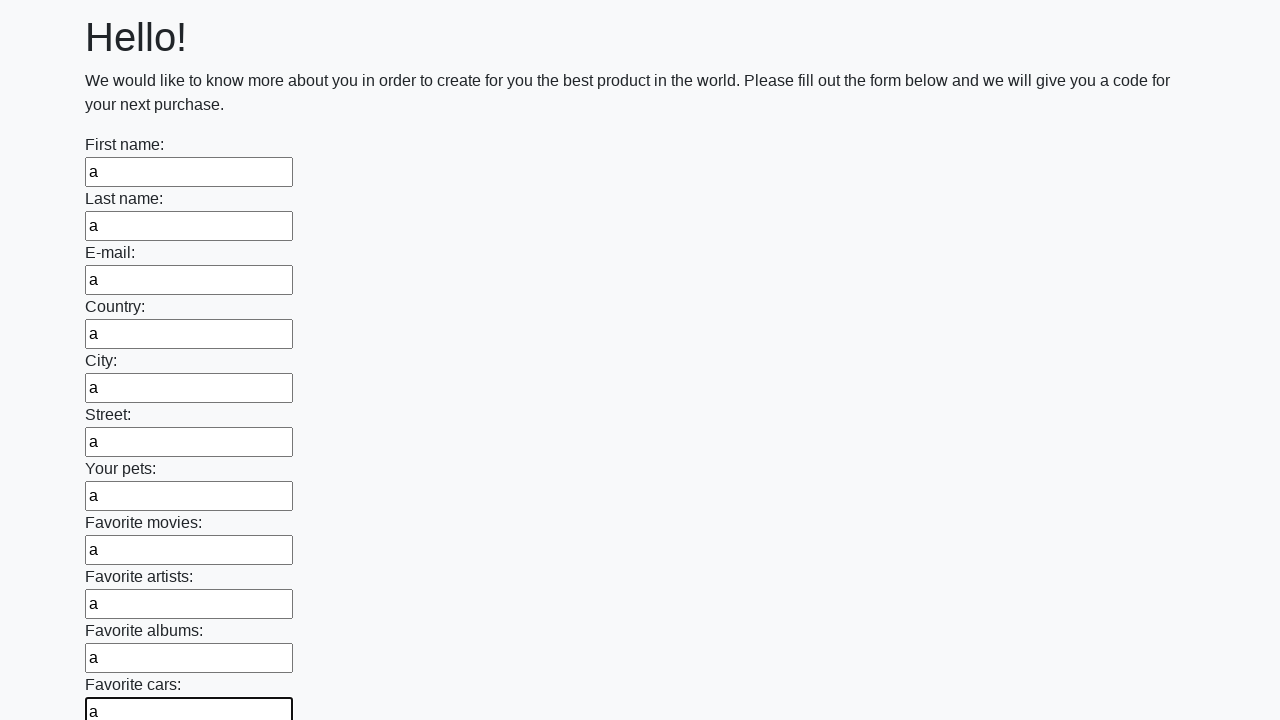

Filled an input field with 'a' on input >> nth=11
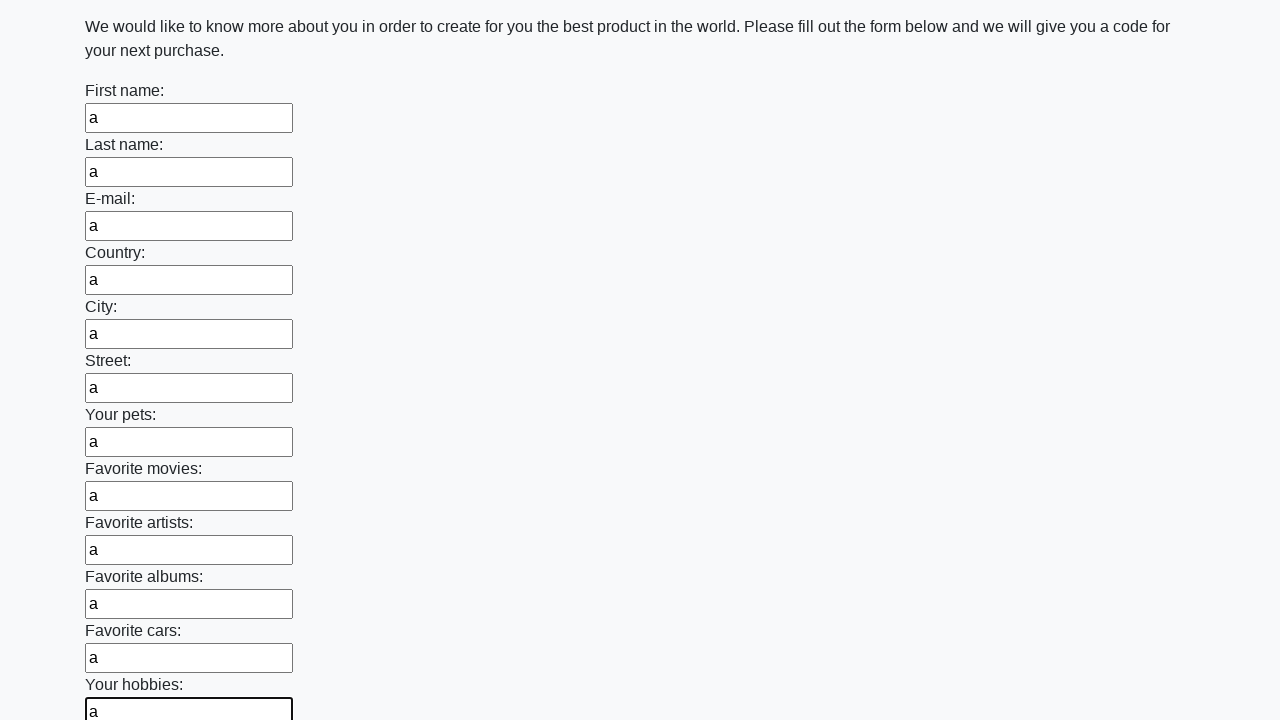

Filled an input field with 'a' on input >> nth=12
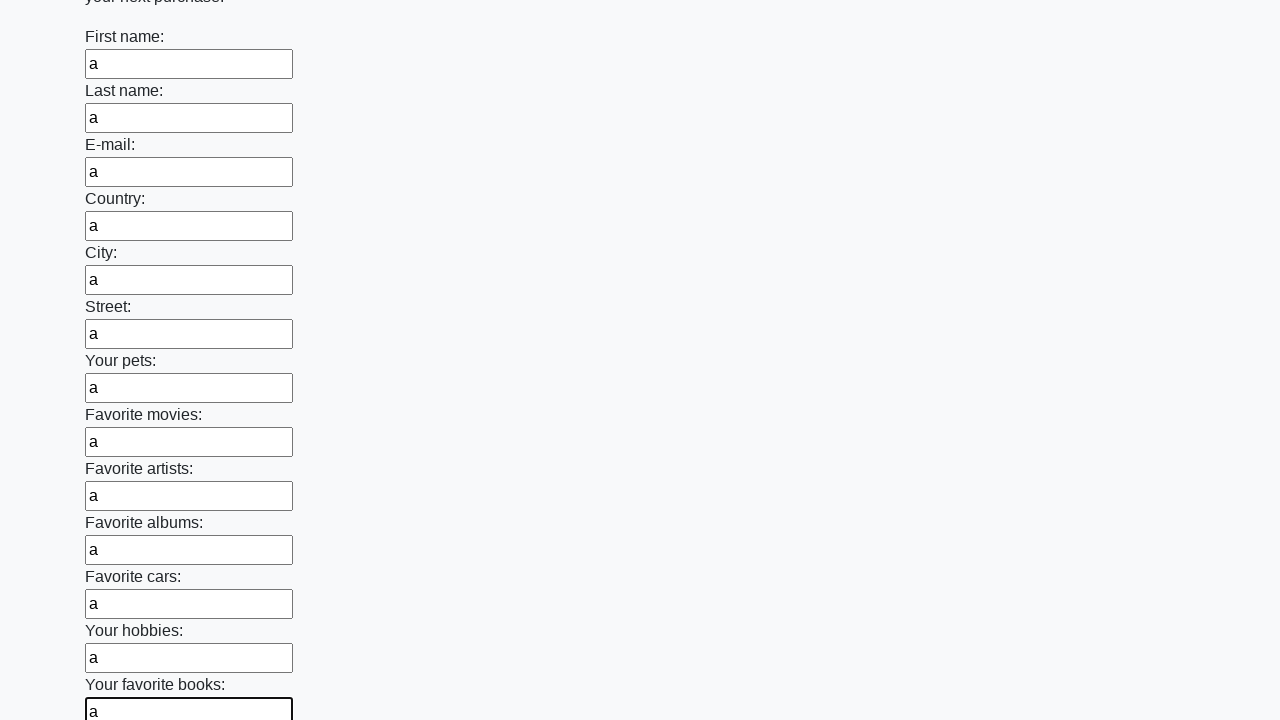

Filled an input field with 'a' on input >> nth=13
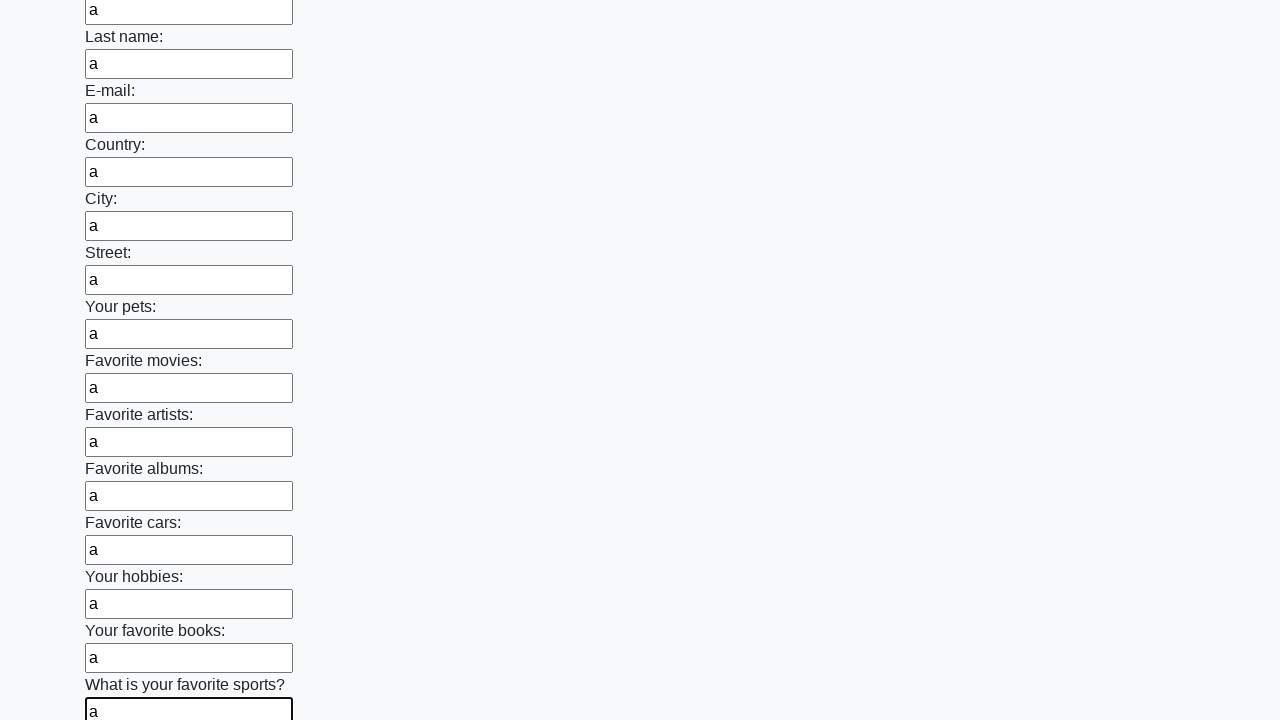

Filled an input field with 'a' on input >> nth=14
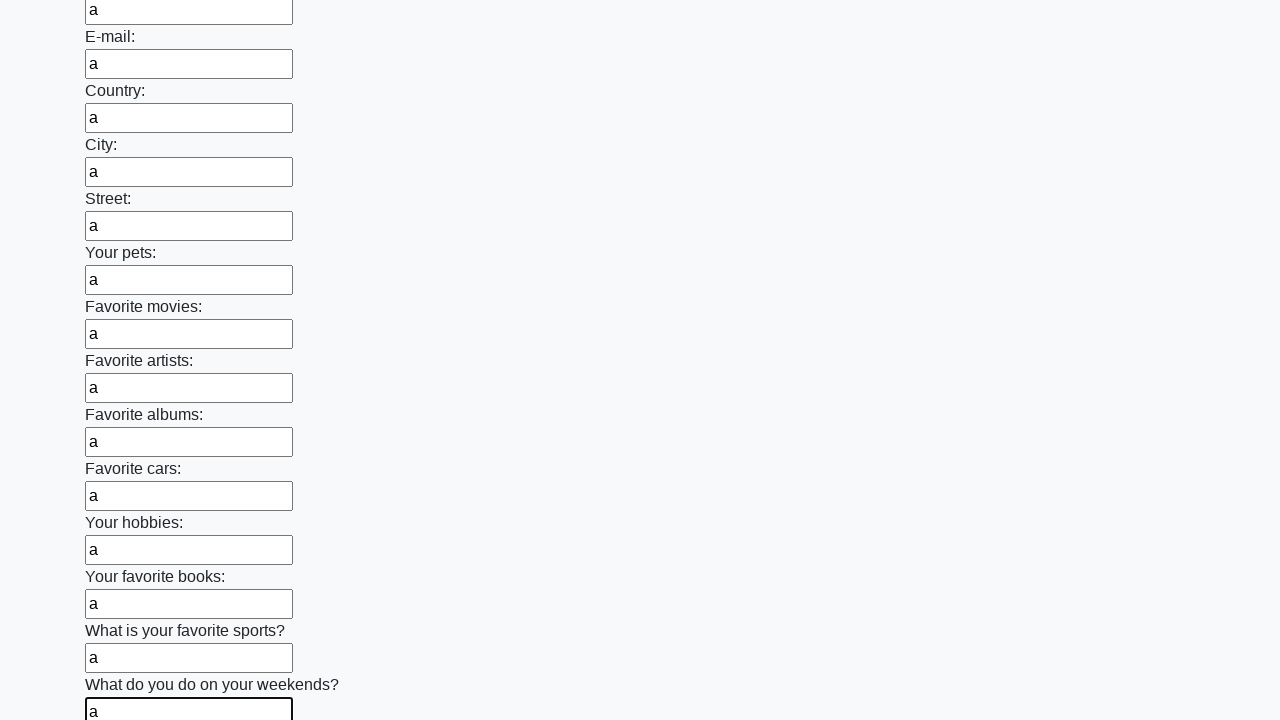

Filled an input field with 'a' on input >> nth=15
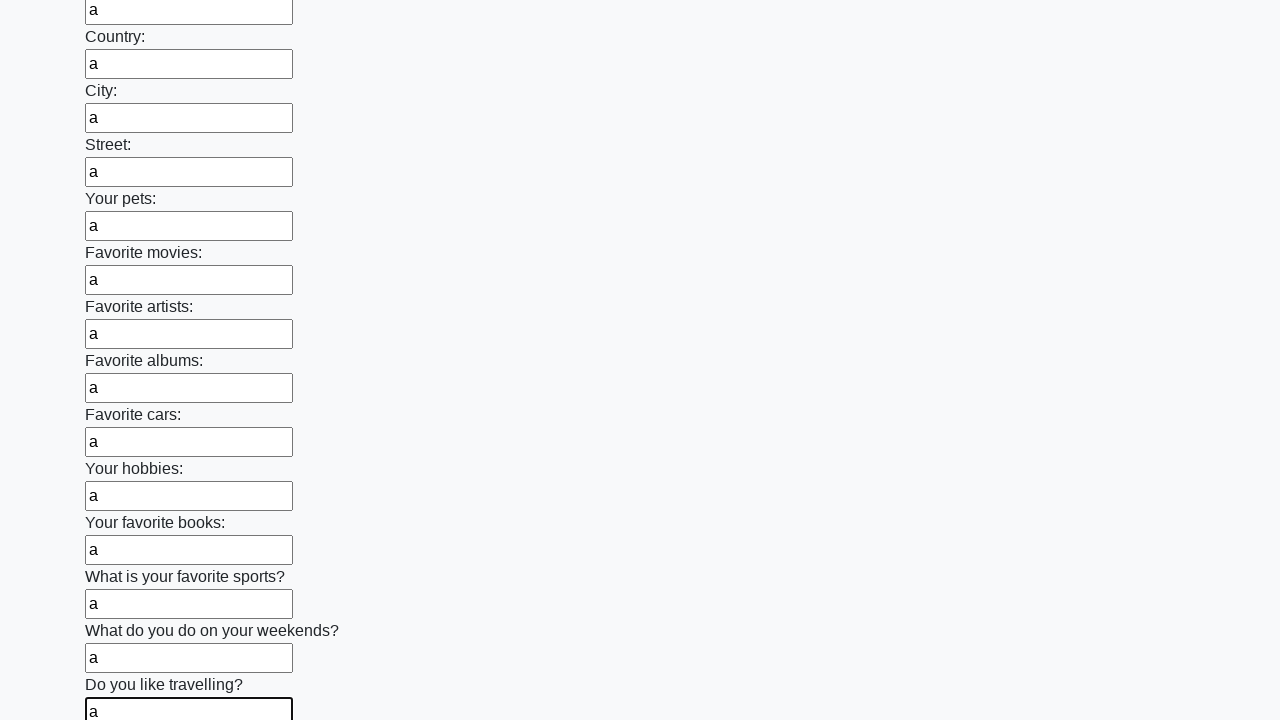

Filled an input field with 'a' on input >> nth=16
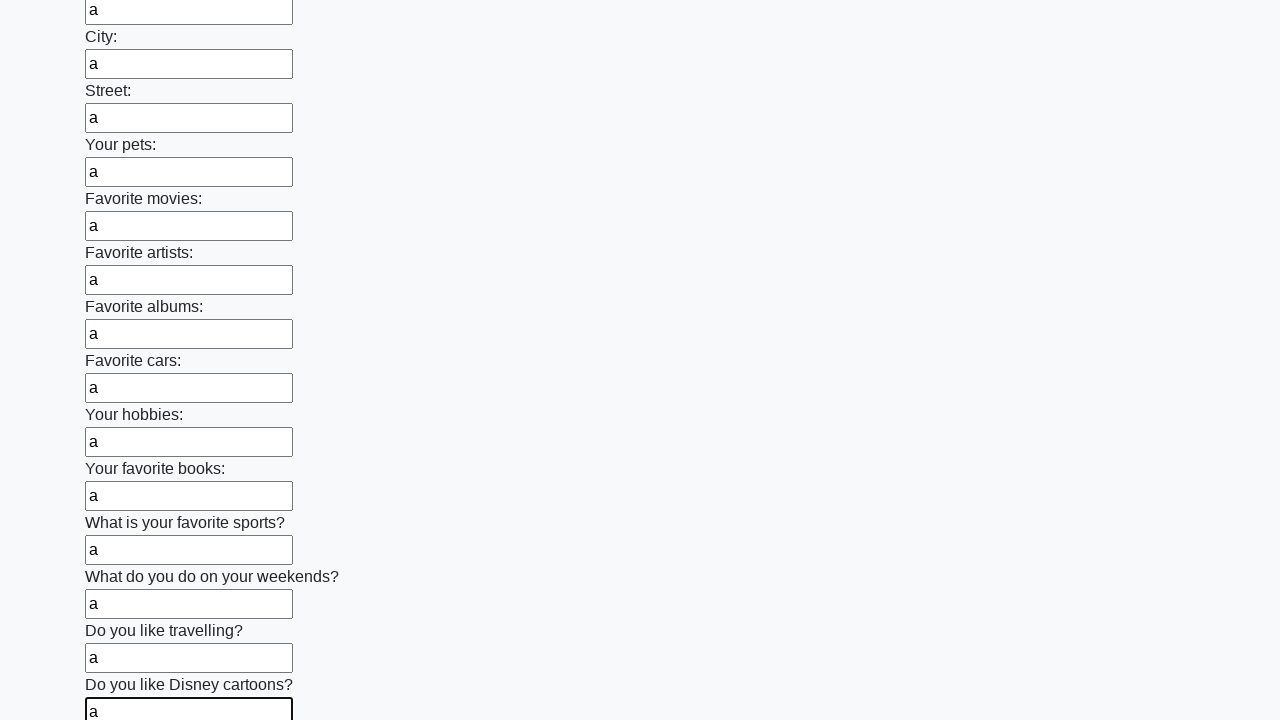

Filled an input field with 'a' on input >> nth=17
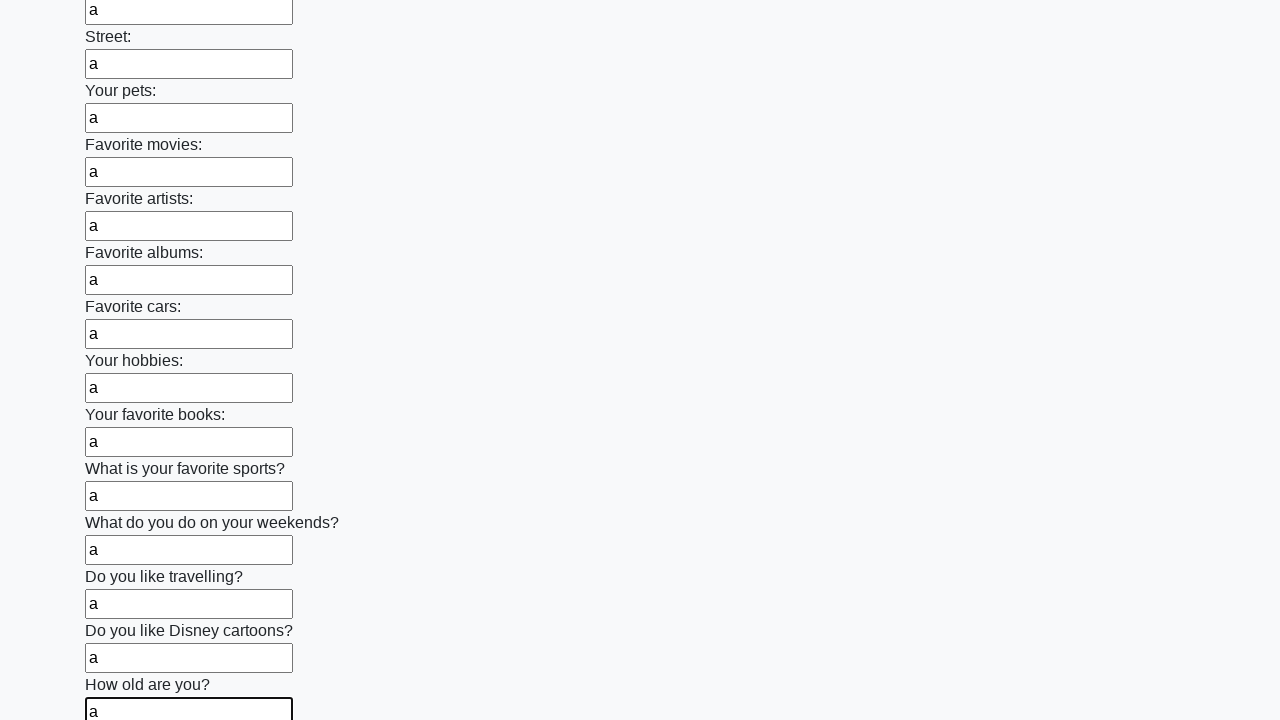

Filled an input field with 'a' on input >> nth=18
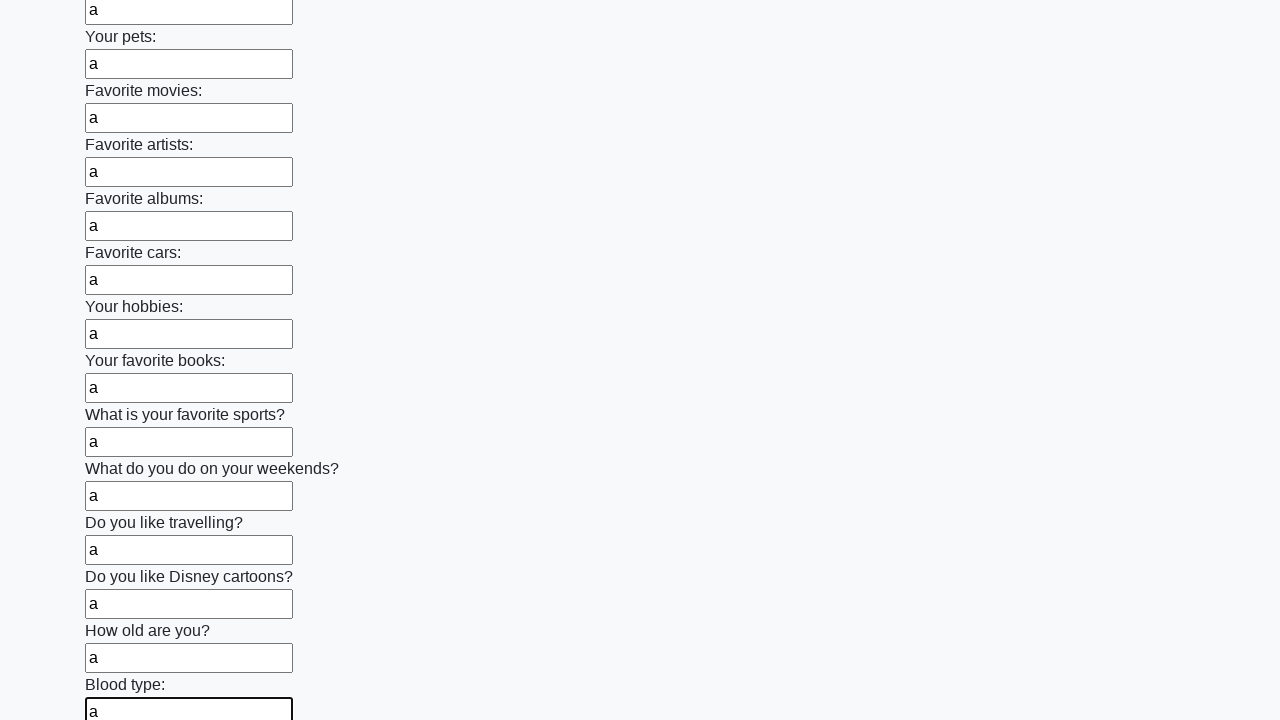

Filled an input field with 'a' on input >> nth=19
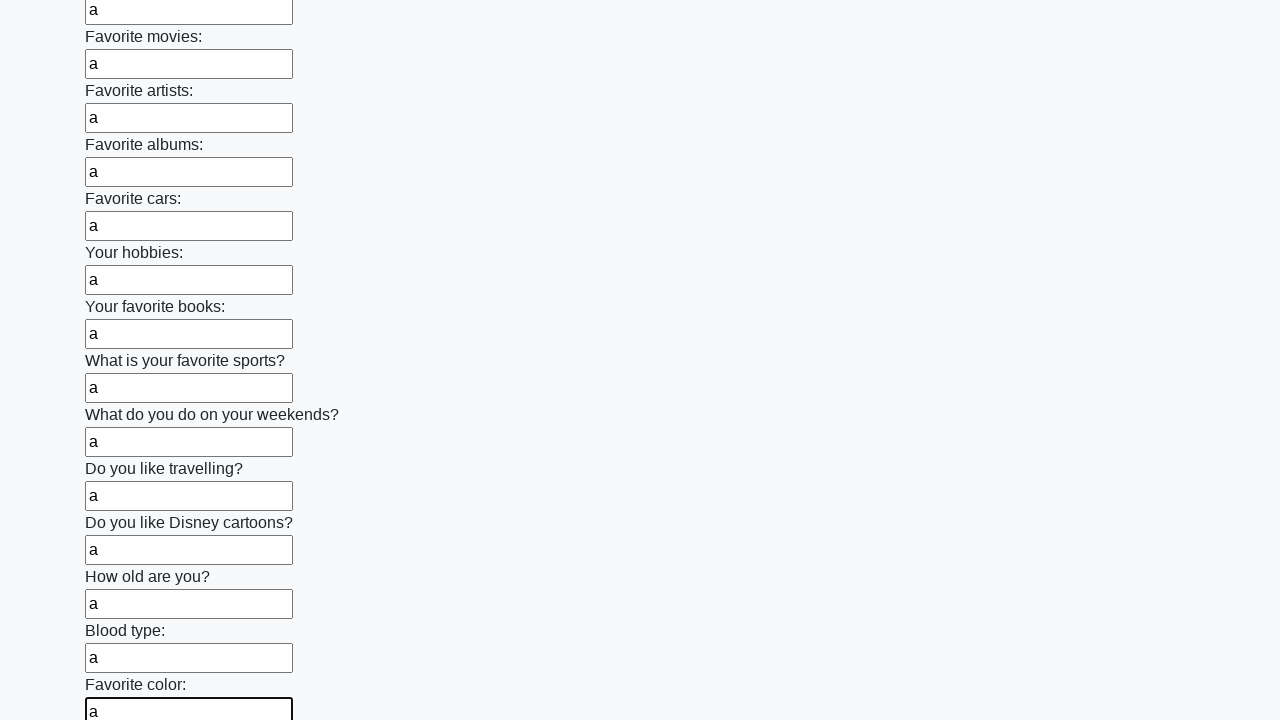

Filled an input field with 'a' on input >> nth=20
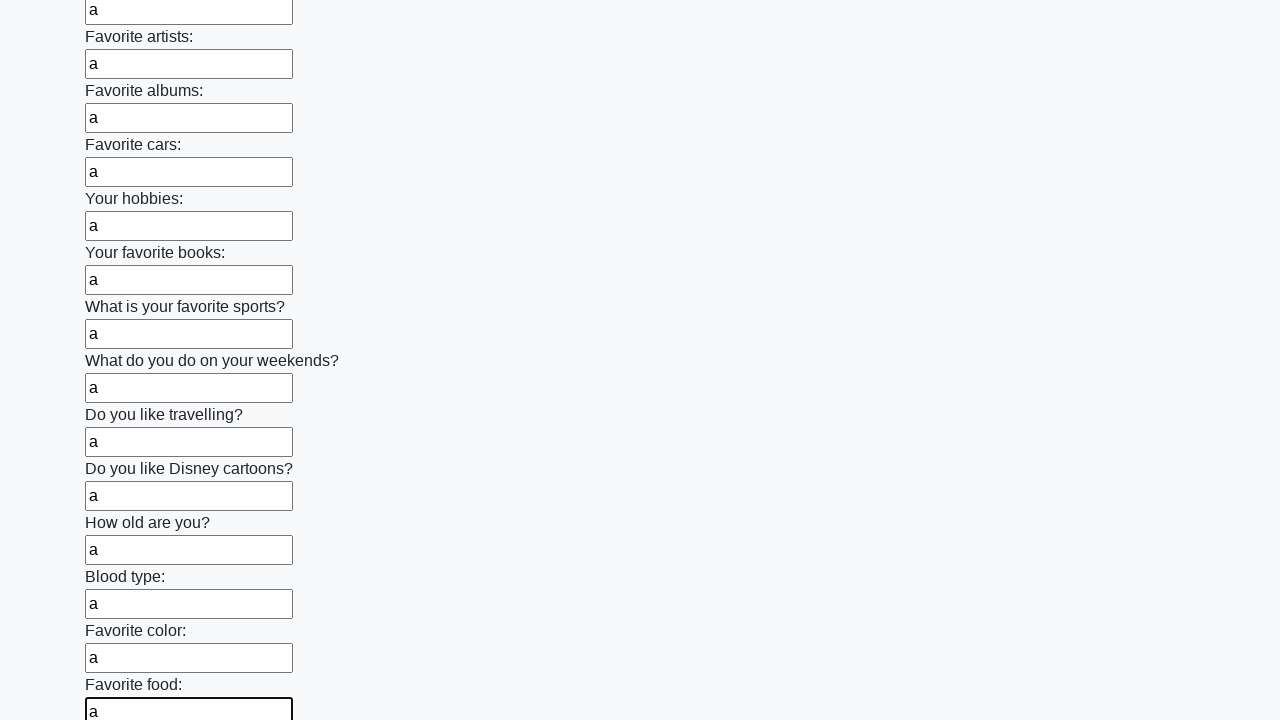

Filled an input field with 'a' on input >> nth=21
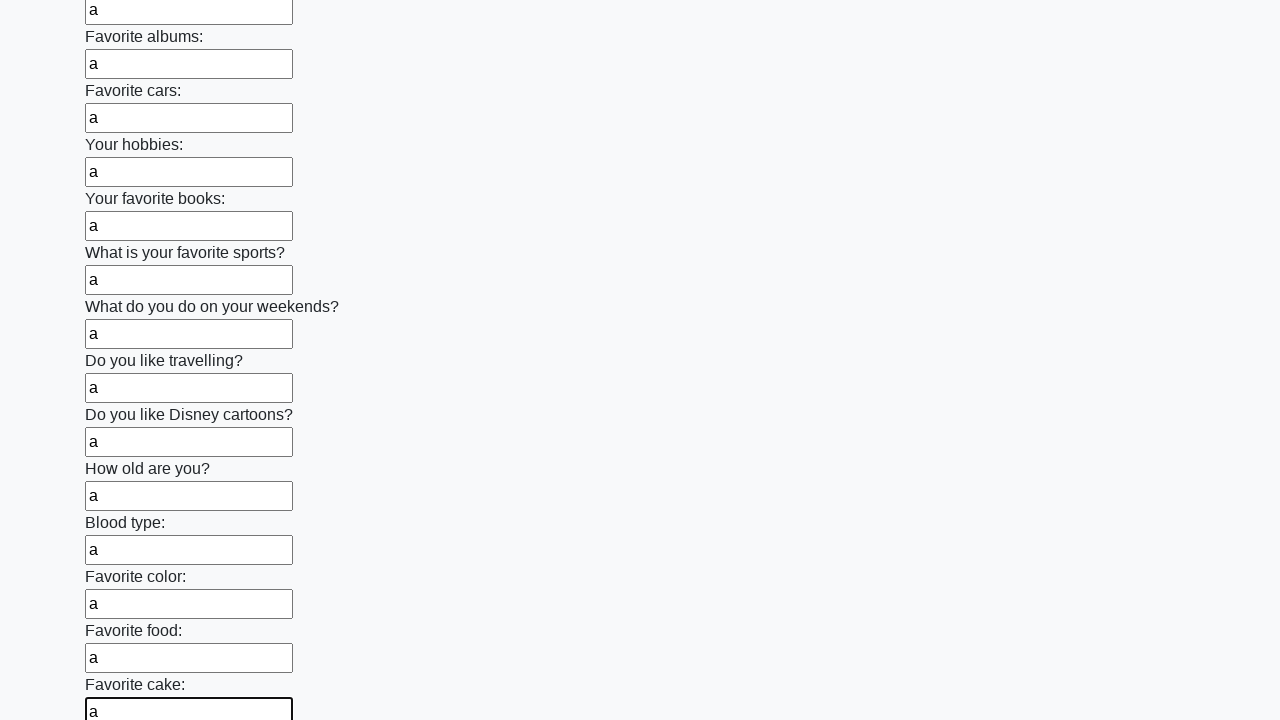

Filled an input field with 'a' on input >> nth=22
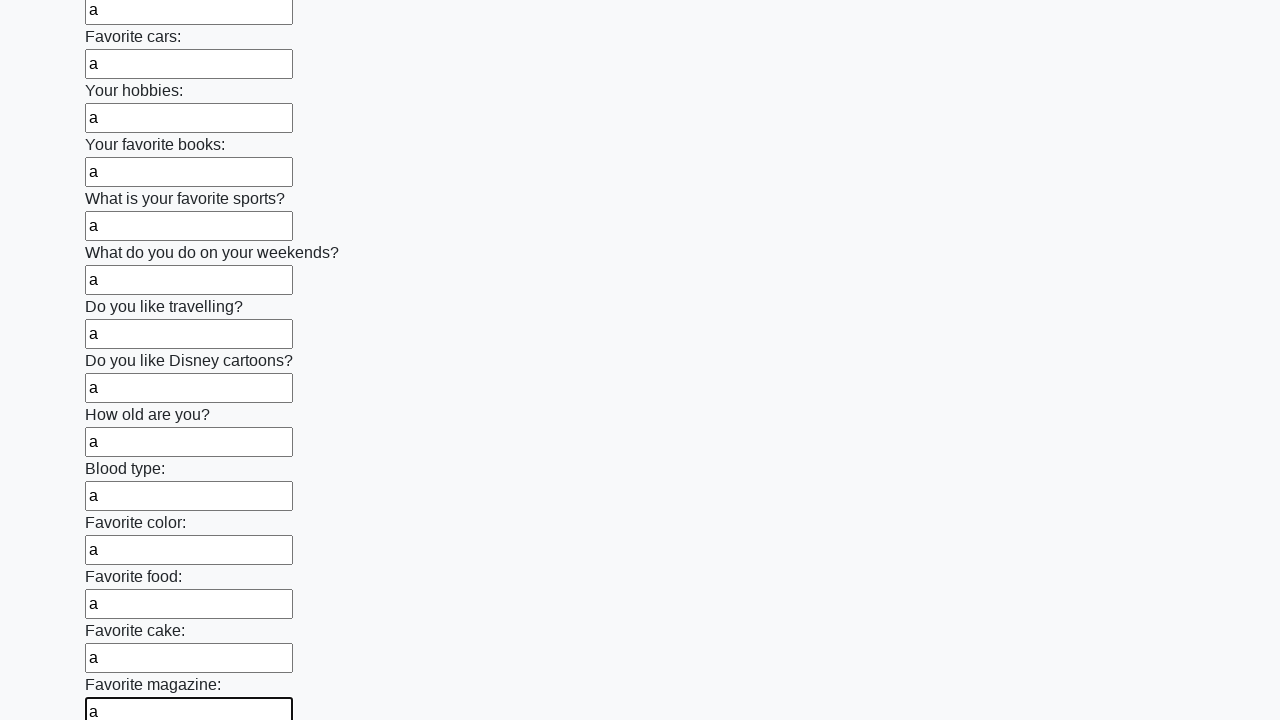

Filled an input field with 'a' on input >> nth=23
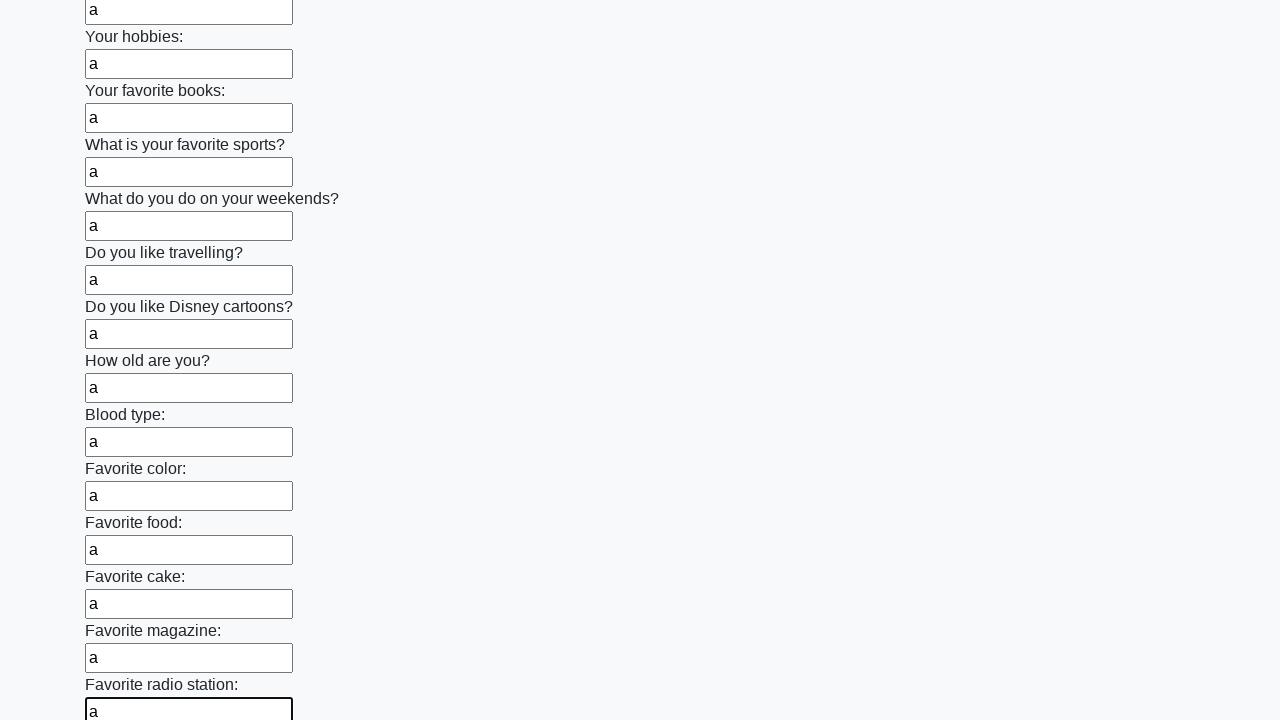

Filled an input field with 'a' on input >> nth=24
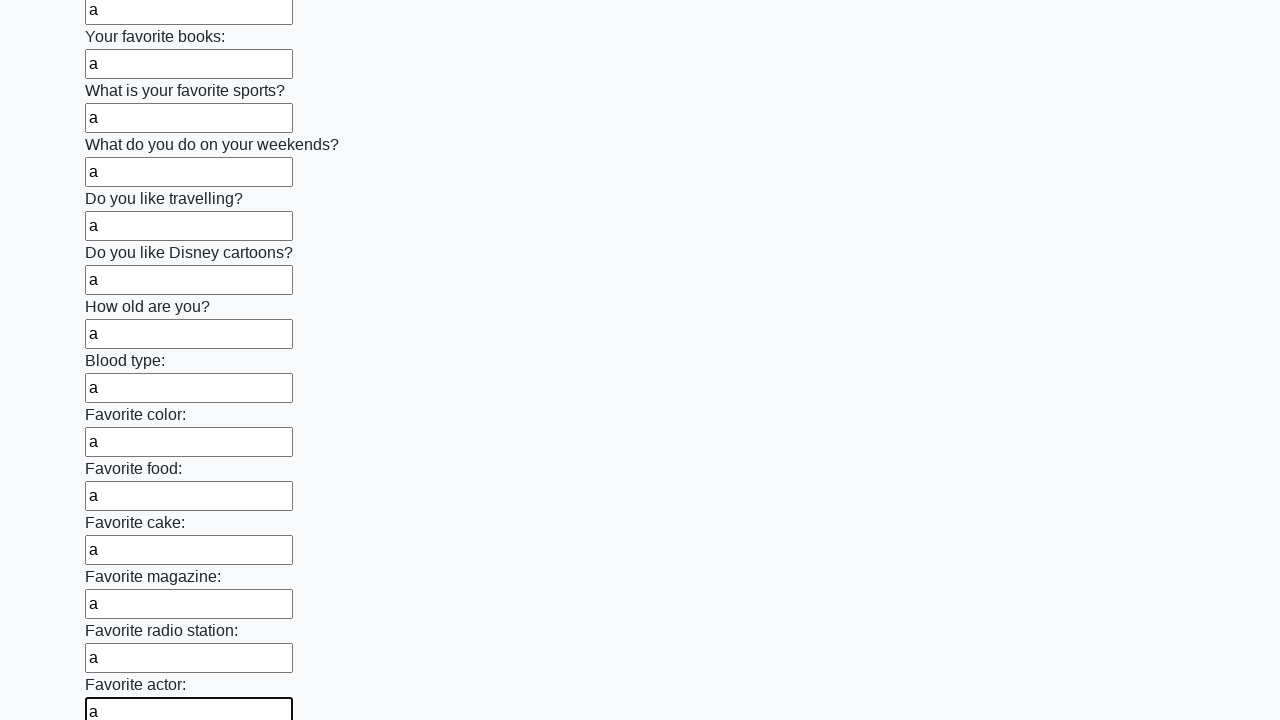

Filled an input field with 'a' on input >> nth=25
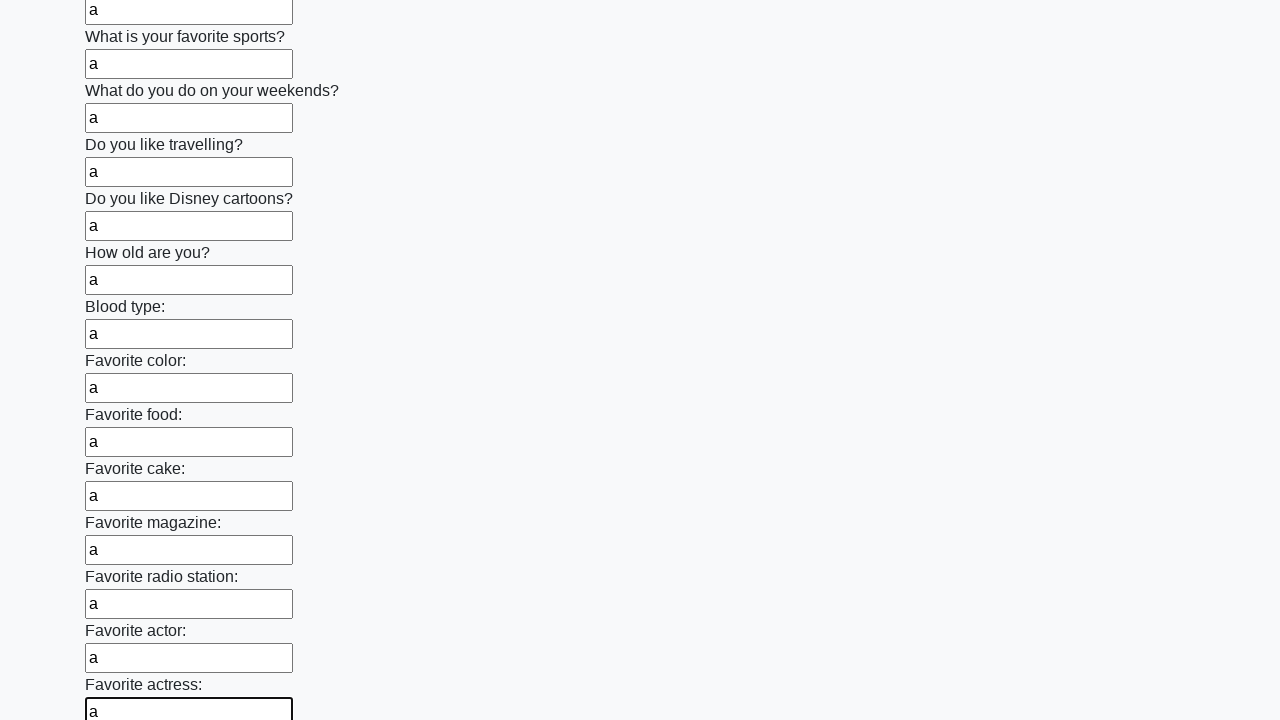

Filled an input field with 'a' on input >> nth=26
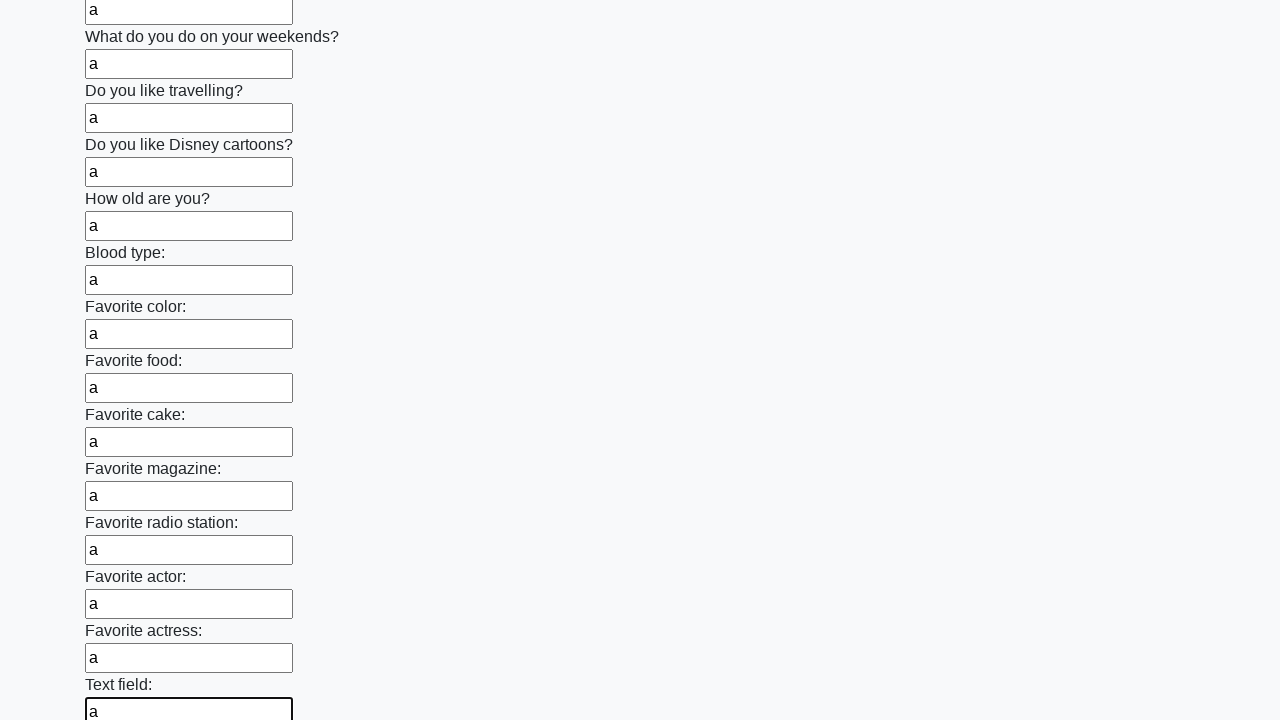

Filled an input field with 'a' on input >> nth=27
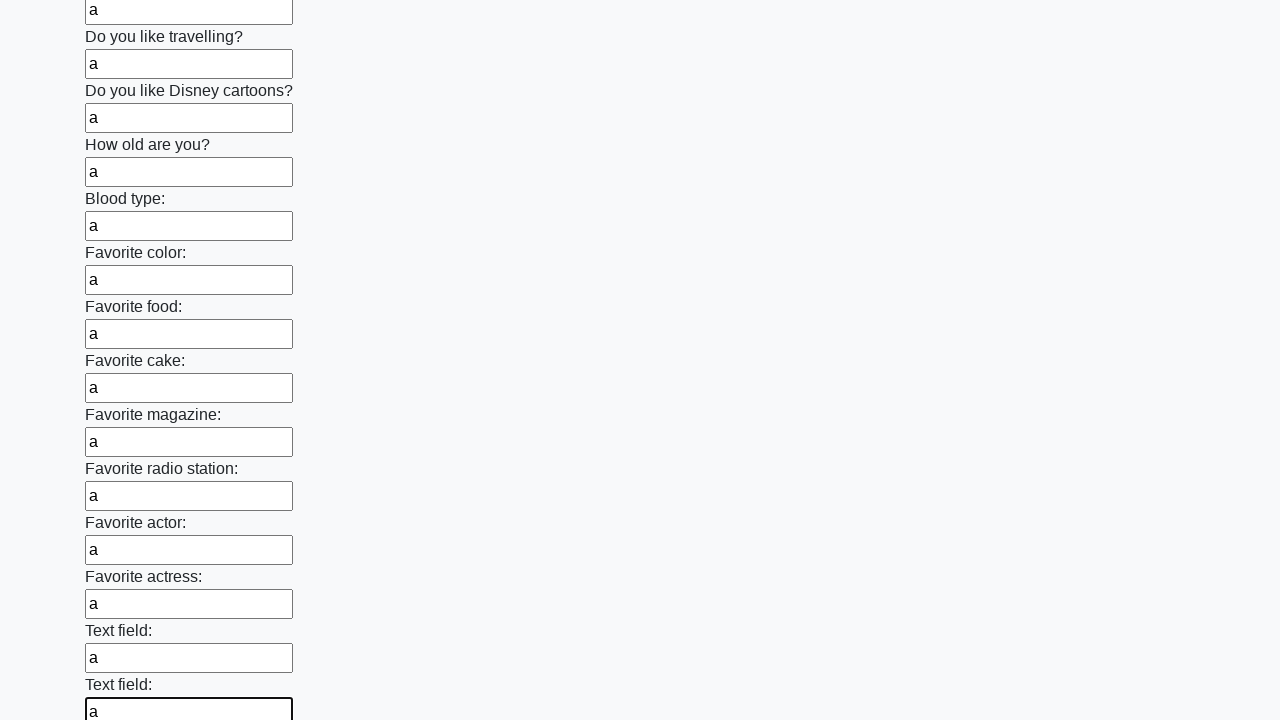

Filled an input field with 'a' on input >> nth=28
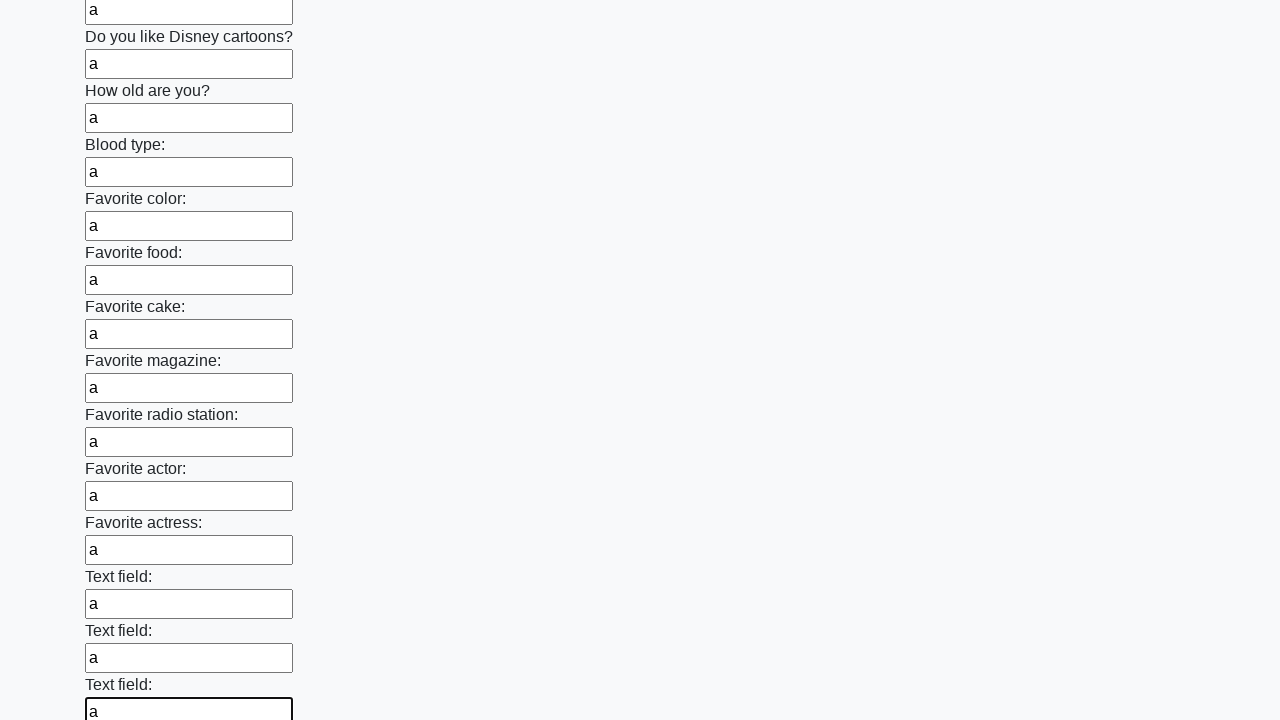

Filled an input field with 'a' on input >> nth=29
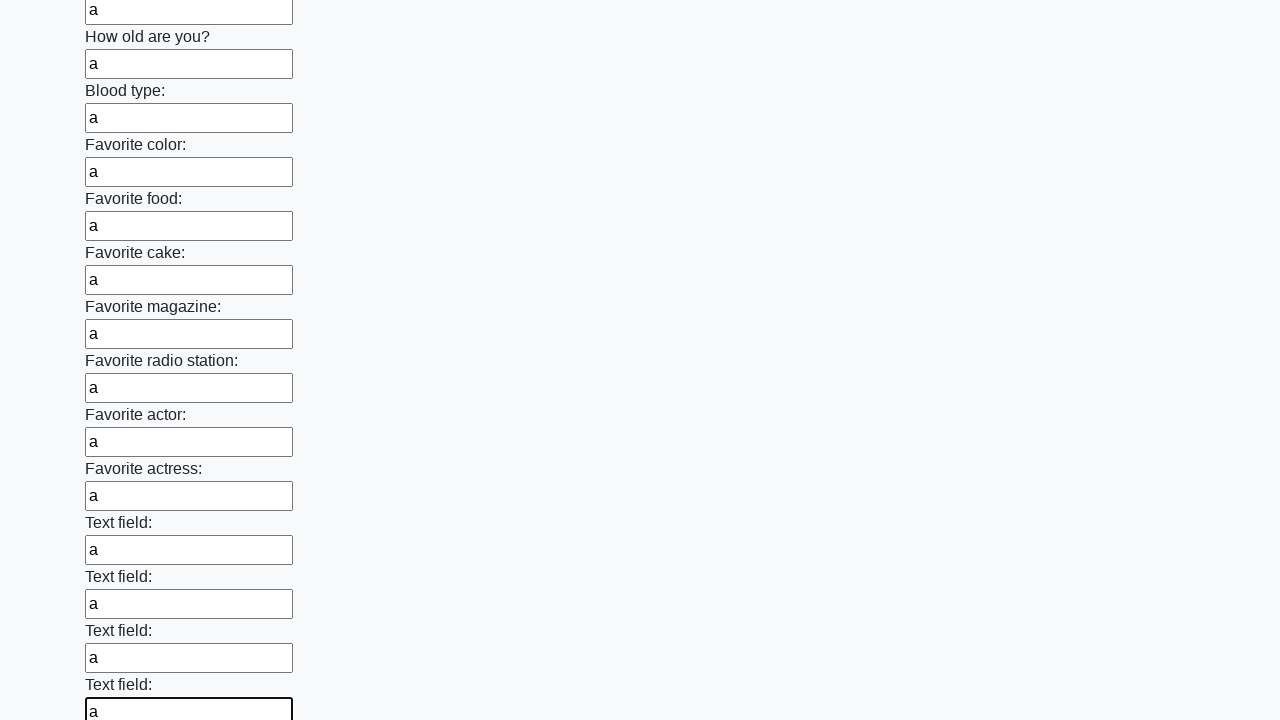

Filled an input field with 'a' on input >> nth=30
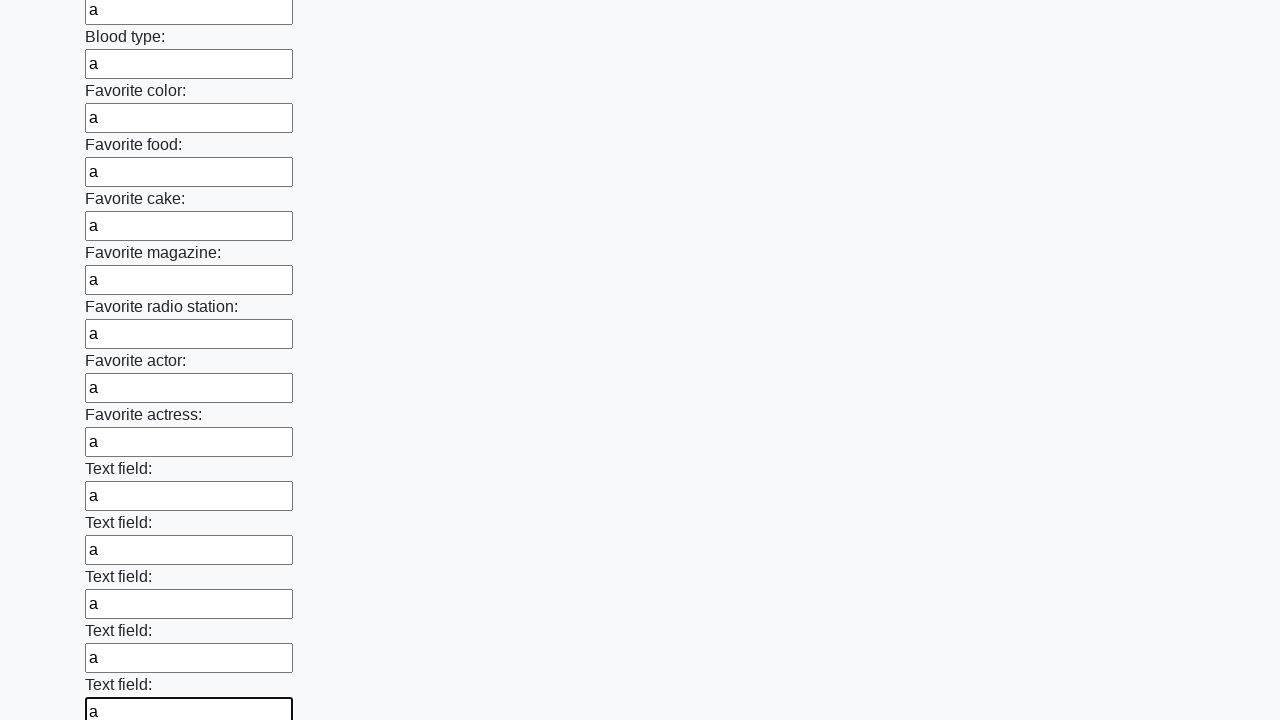

Filled an input field with 'a' on input >> nth=31
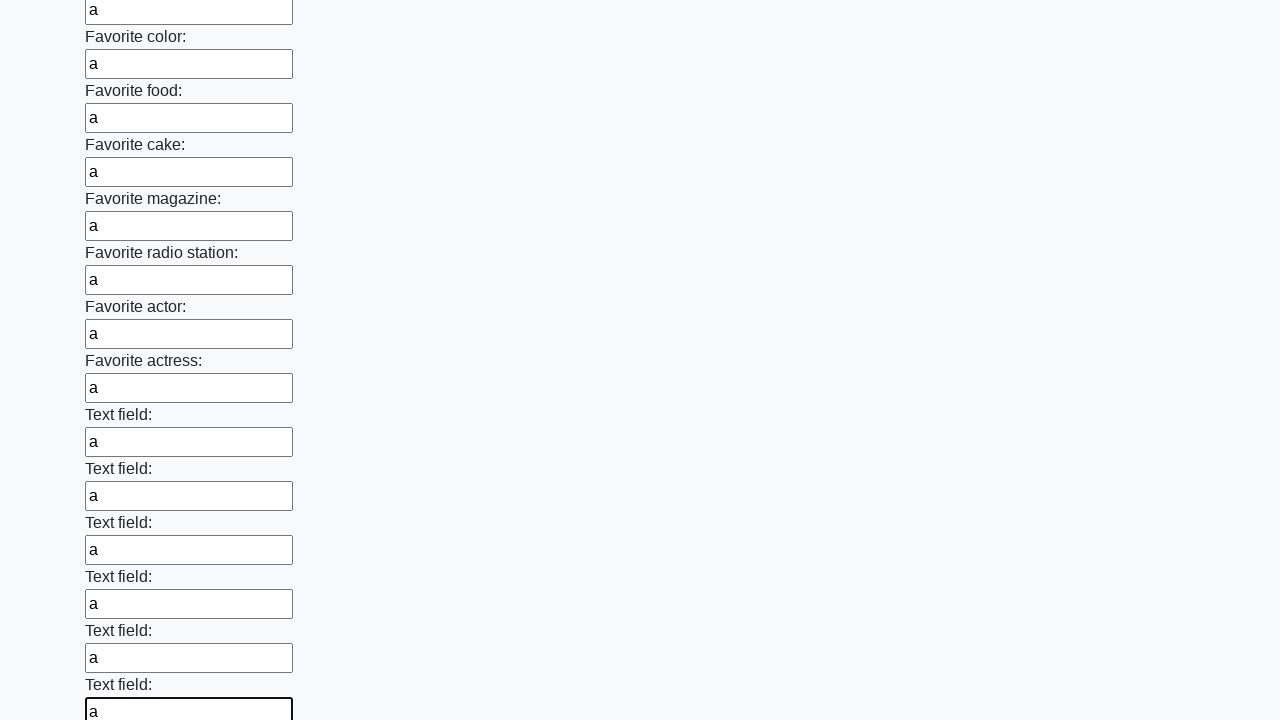

Filled an input field with 'a' on input >> nth=32
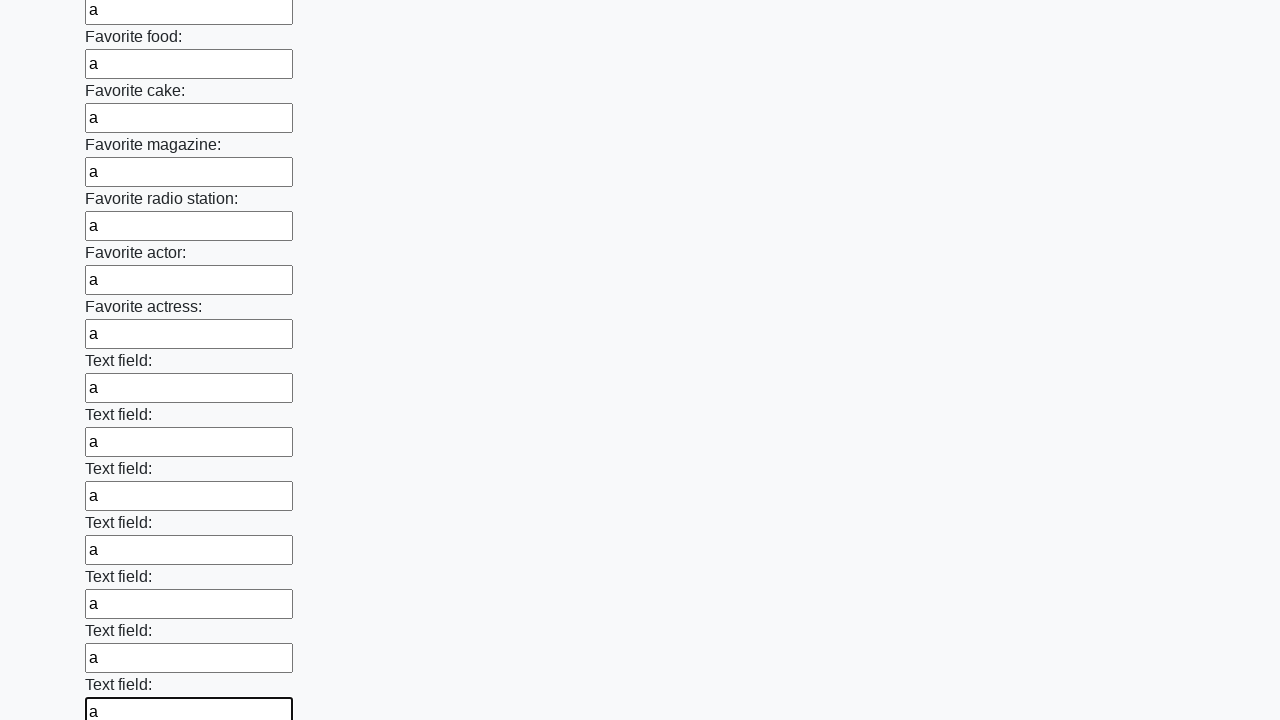

Filled an input field with 'a' on input >> nth=33
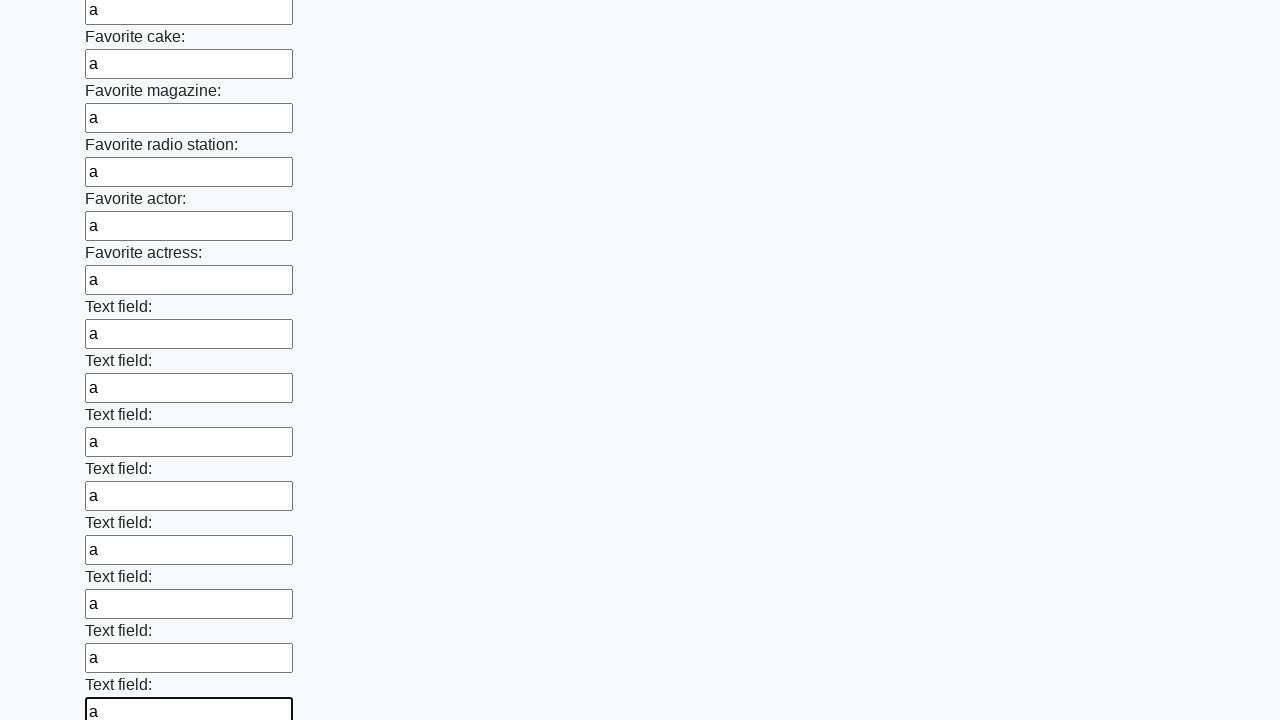

Filled an input field with 'a' on input >> nth=34
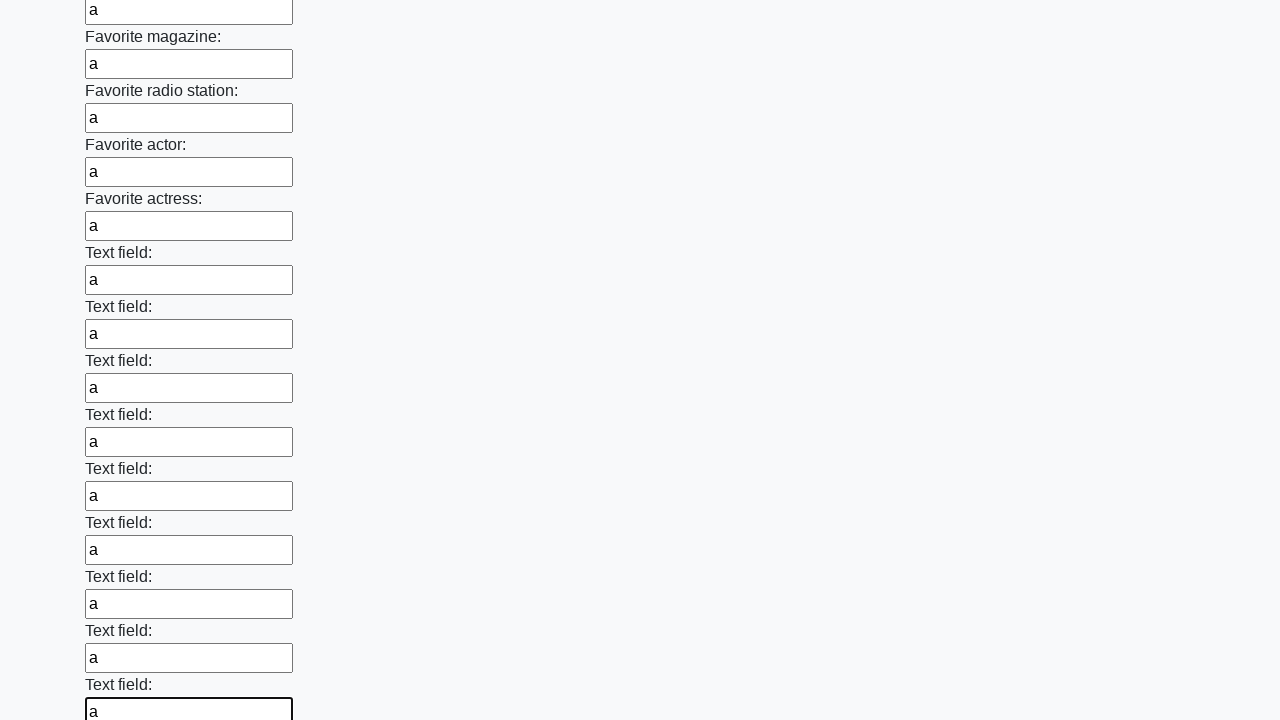

Filled an input field with 'a' on input >> nth=35
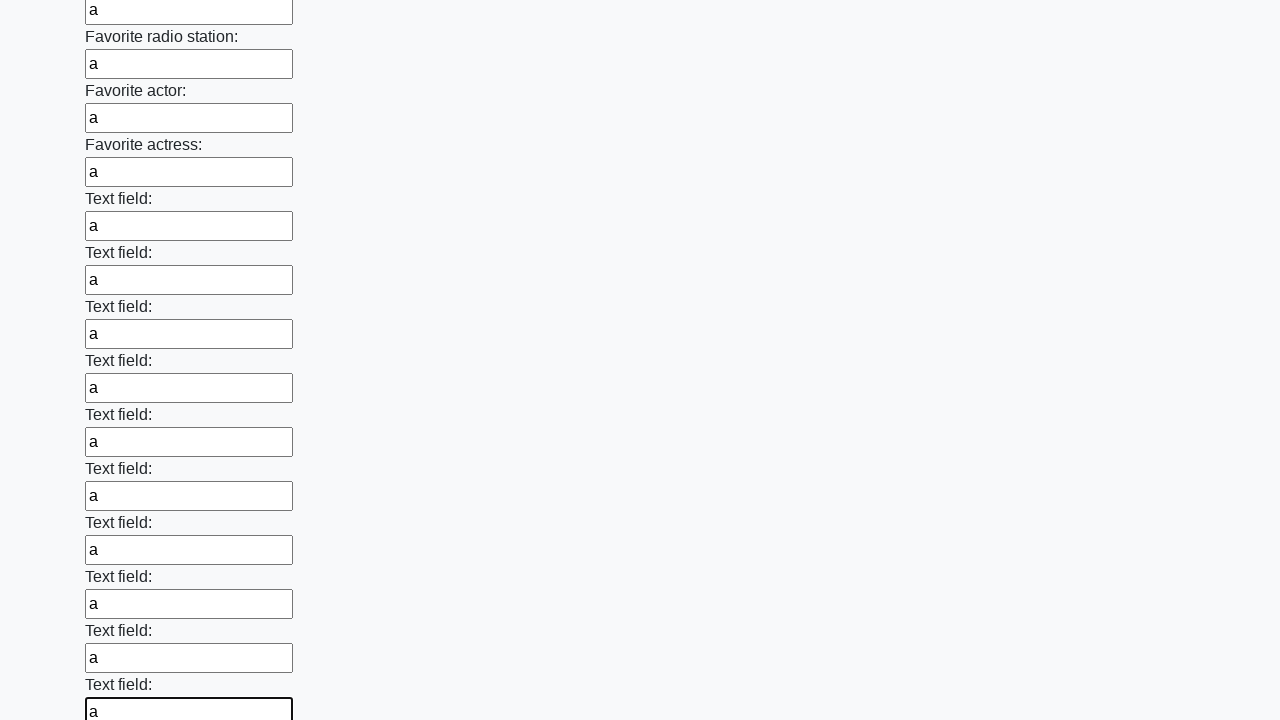

Filled an input field with 'a' on input >> nth=36
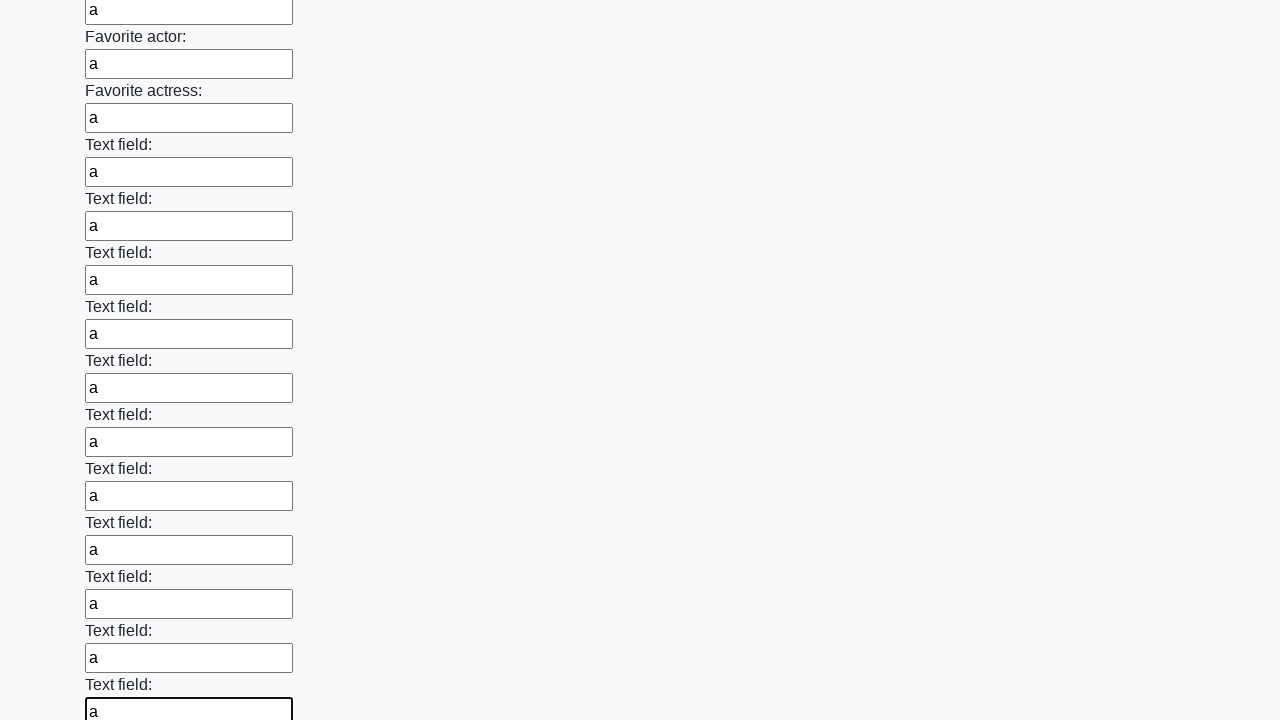

Filled an input field with 'a' on input >> nth=37
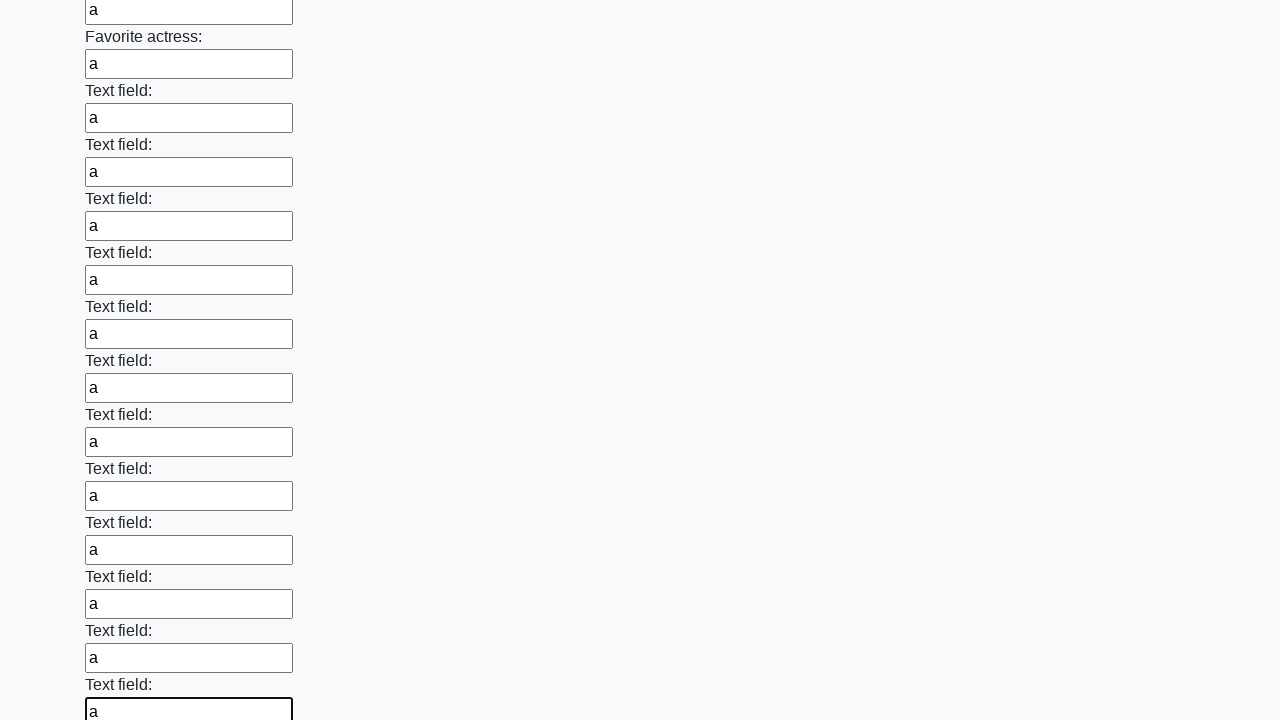

Filled an input field with 'a' on input >> nth=38
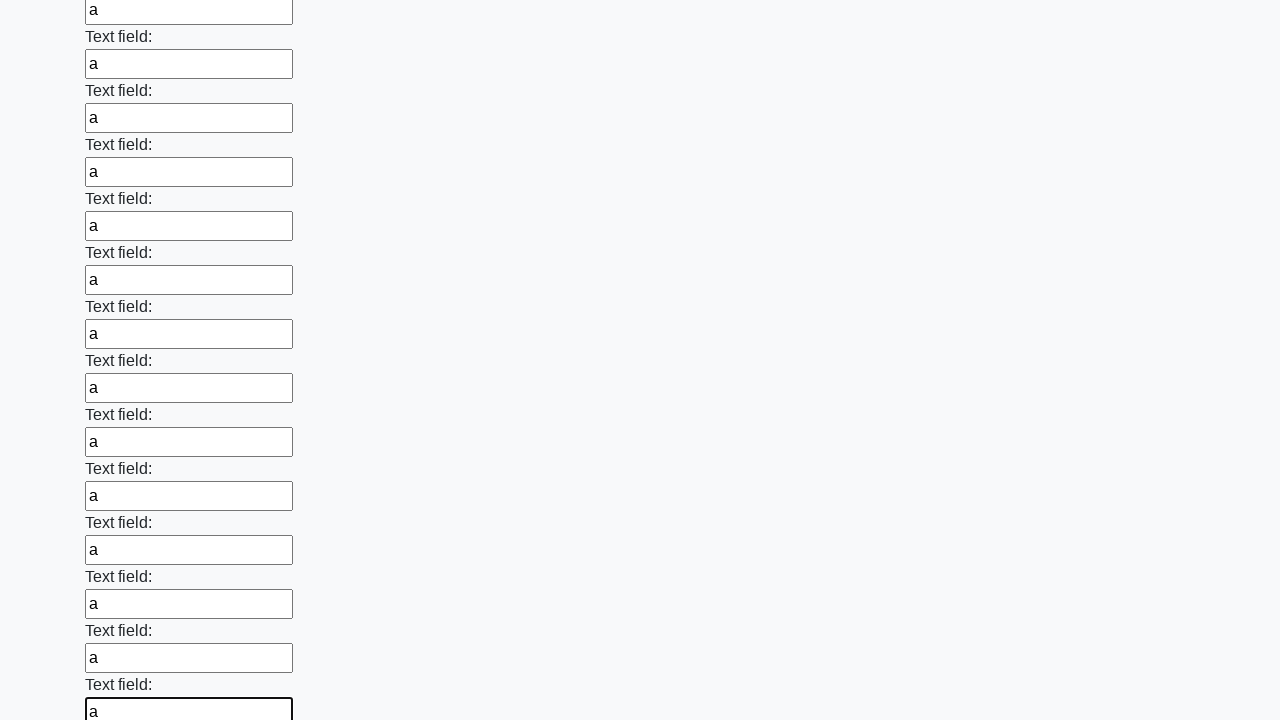

Filled an input field with 'a' on input >> nth=39
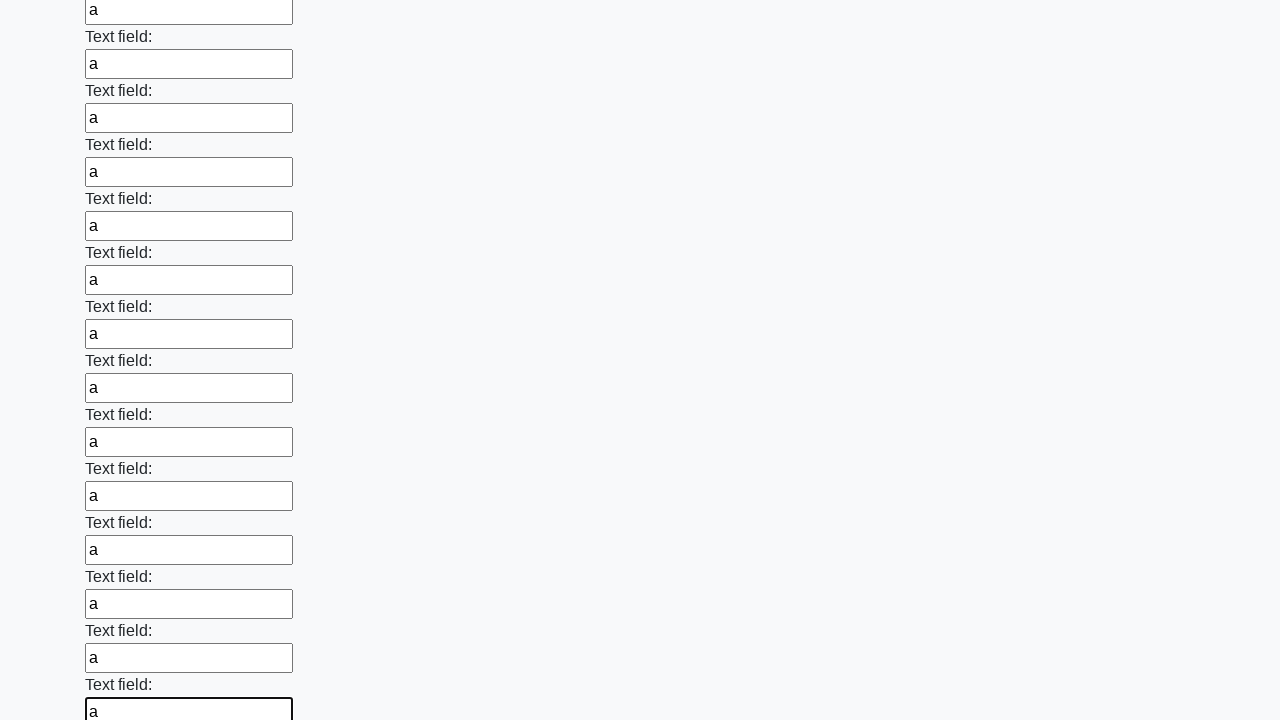

Filled an input field with 'a' on input >> nth=40
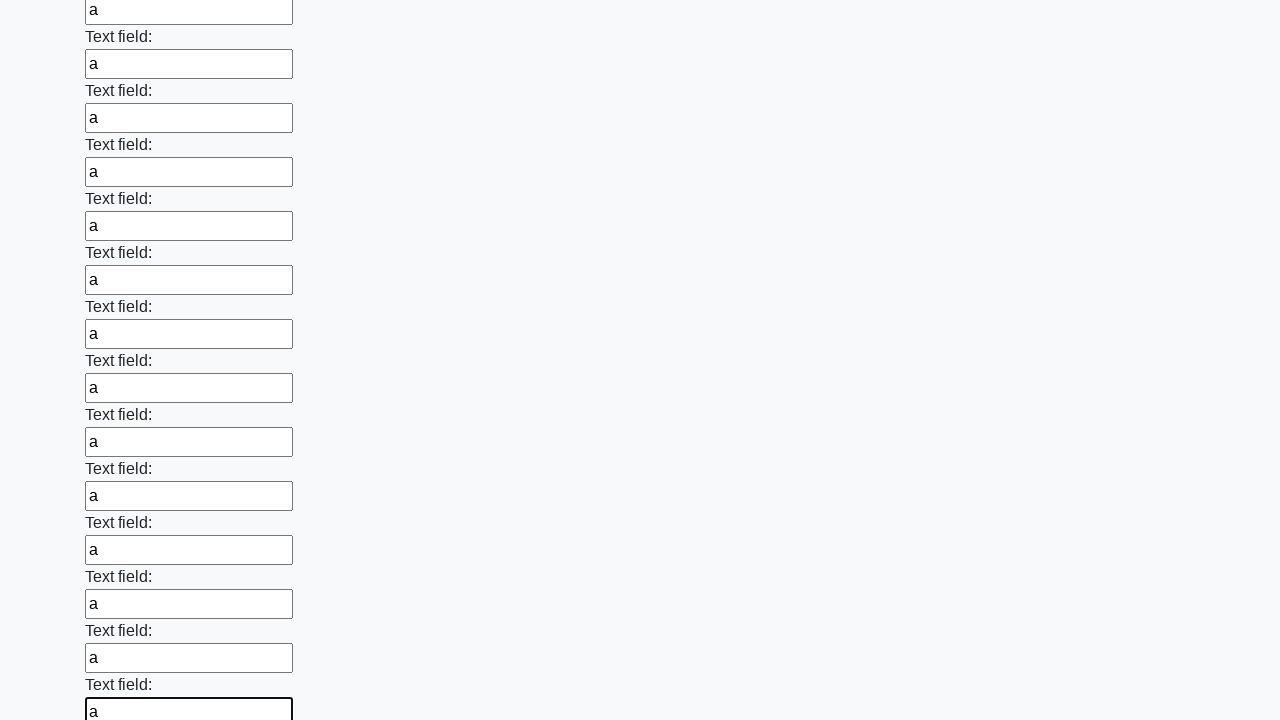

Filled an input field with 'a' on input >> nth=41
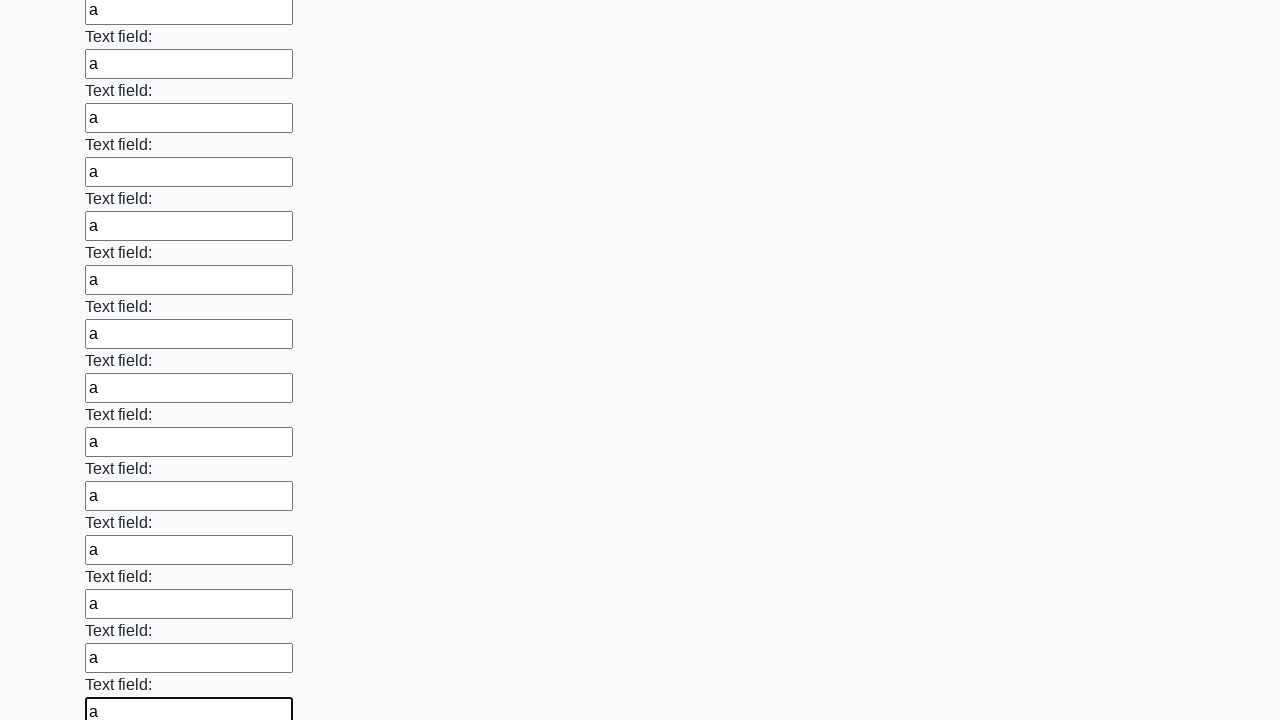

Filled an input field with 'a' on input >> nth=42
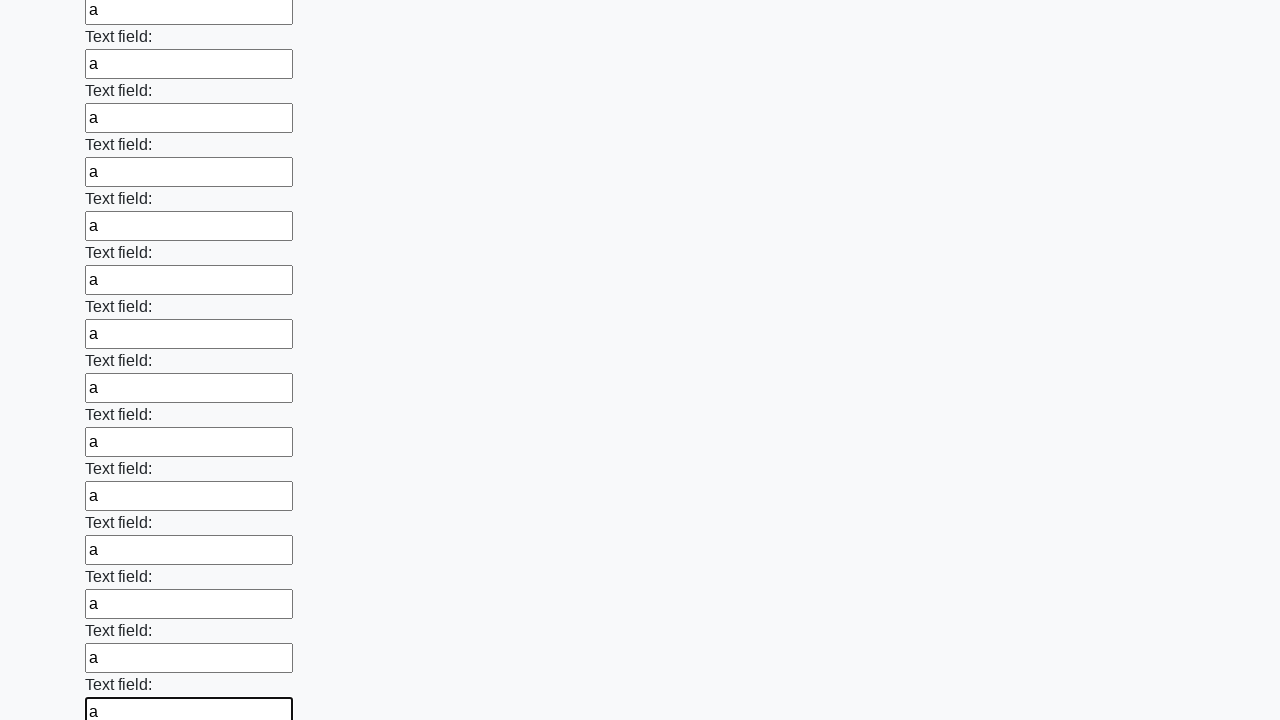

Filled an input field with 'a' on input >> nth=43
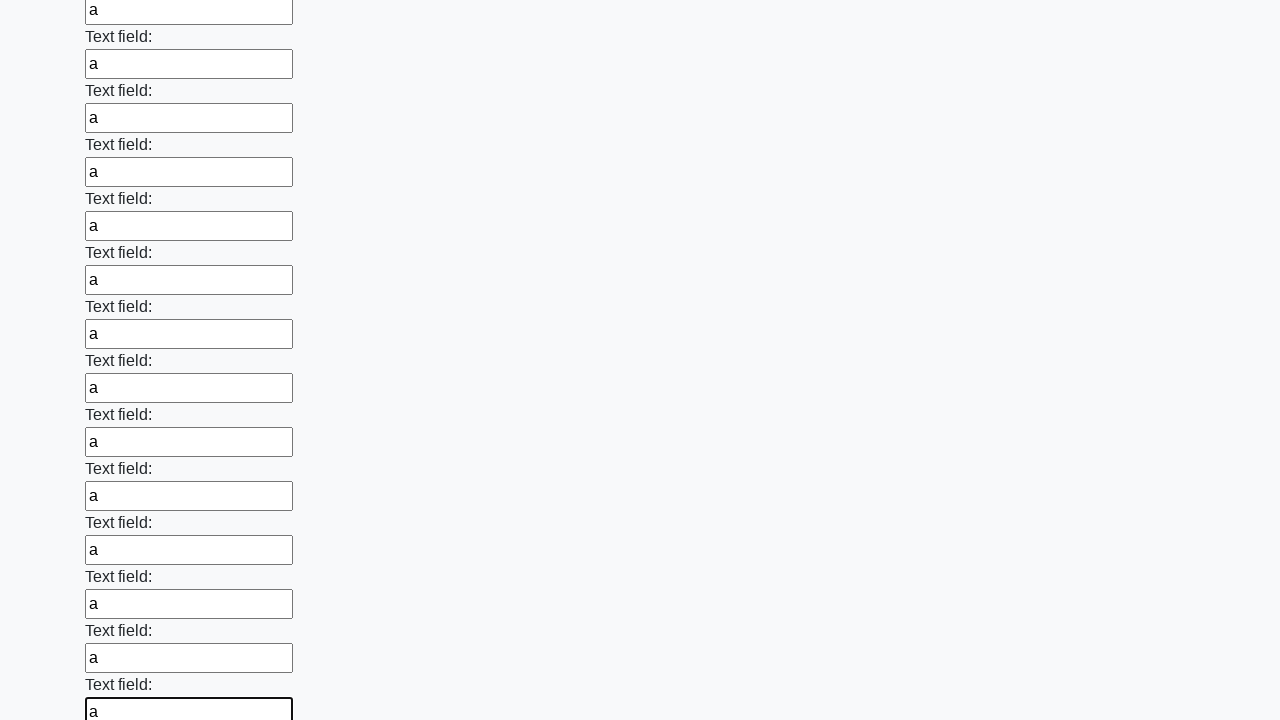

Filled an input field with 'a' on input >> nth=44
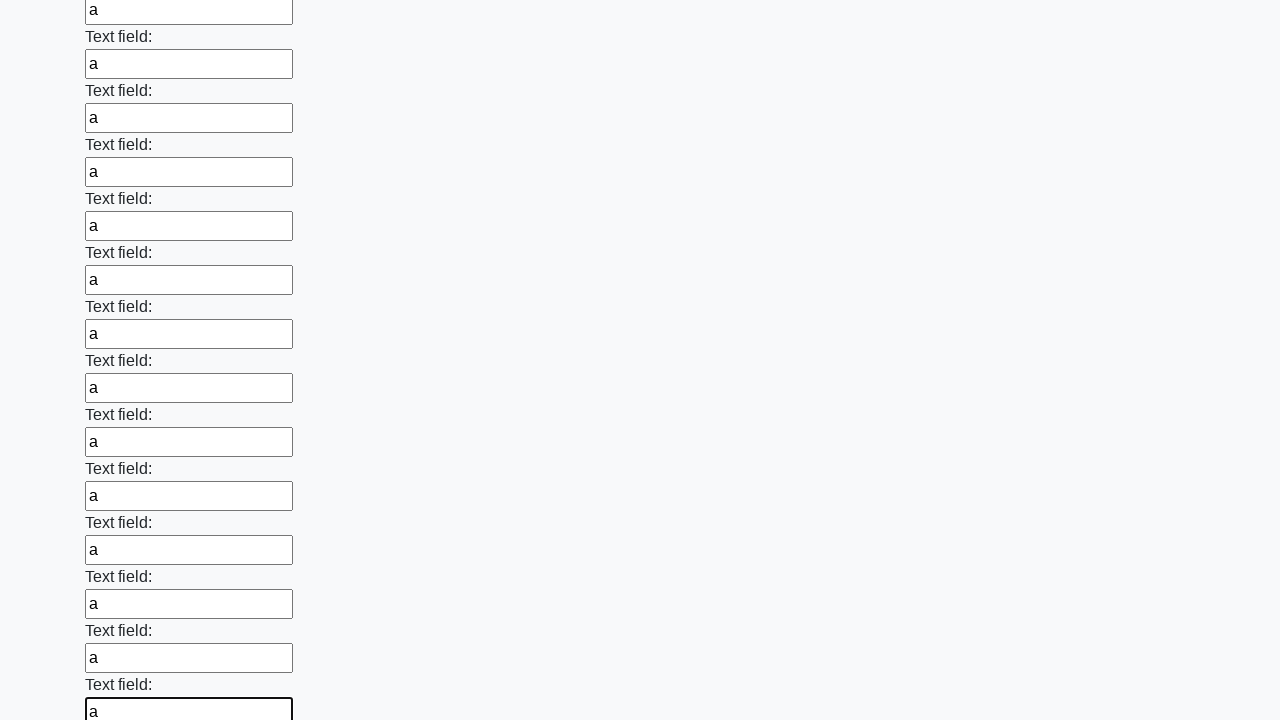

Filled an input field with 'a' on input >> nth=45
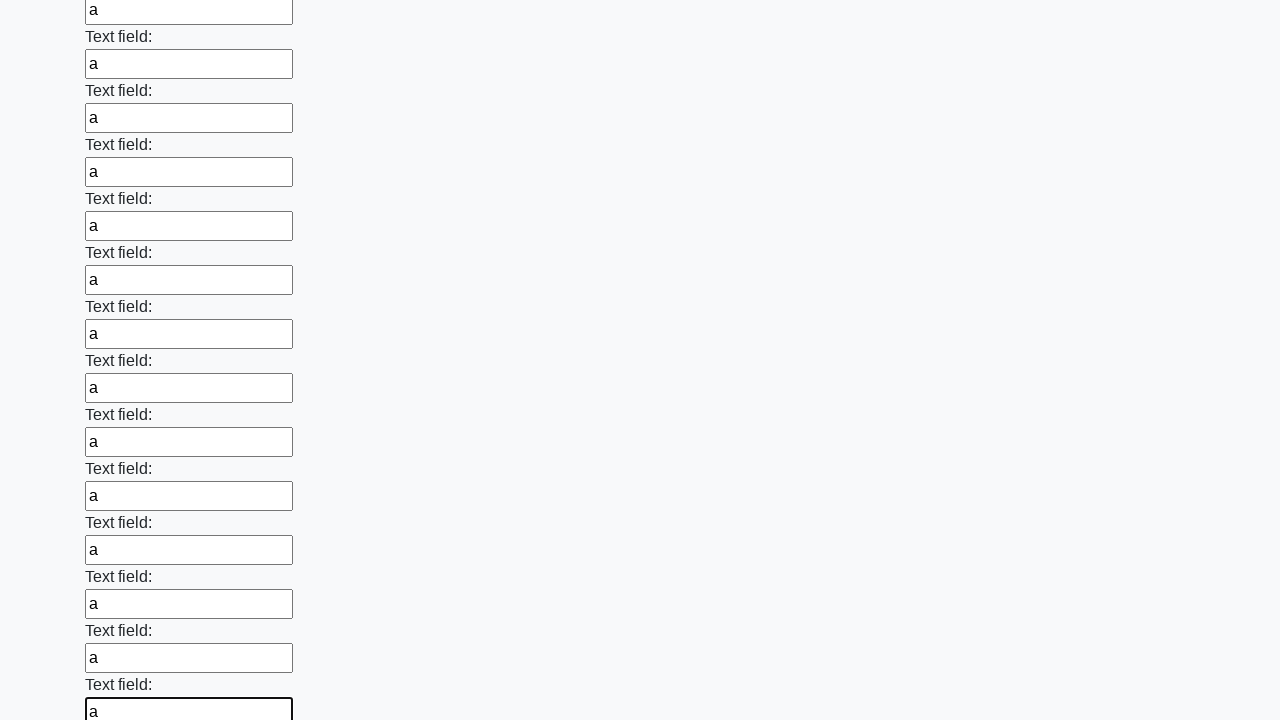

Filled an input field with 'a' on input >> nth=46
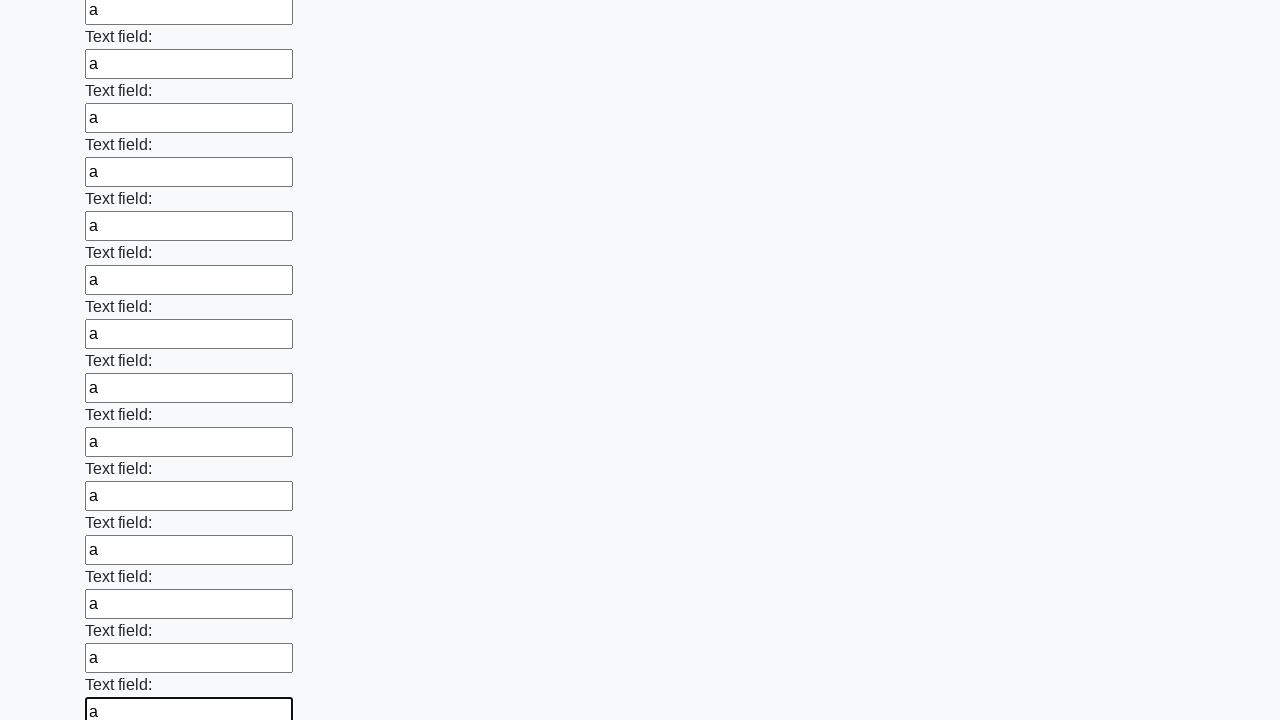

Filled an input field with 'a' on input >> nth=47
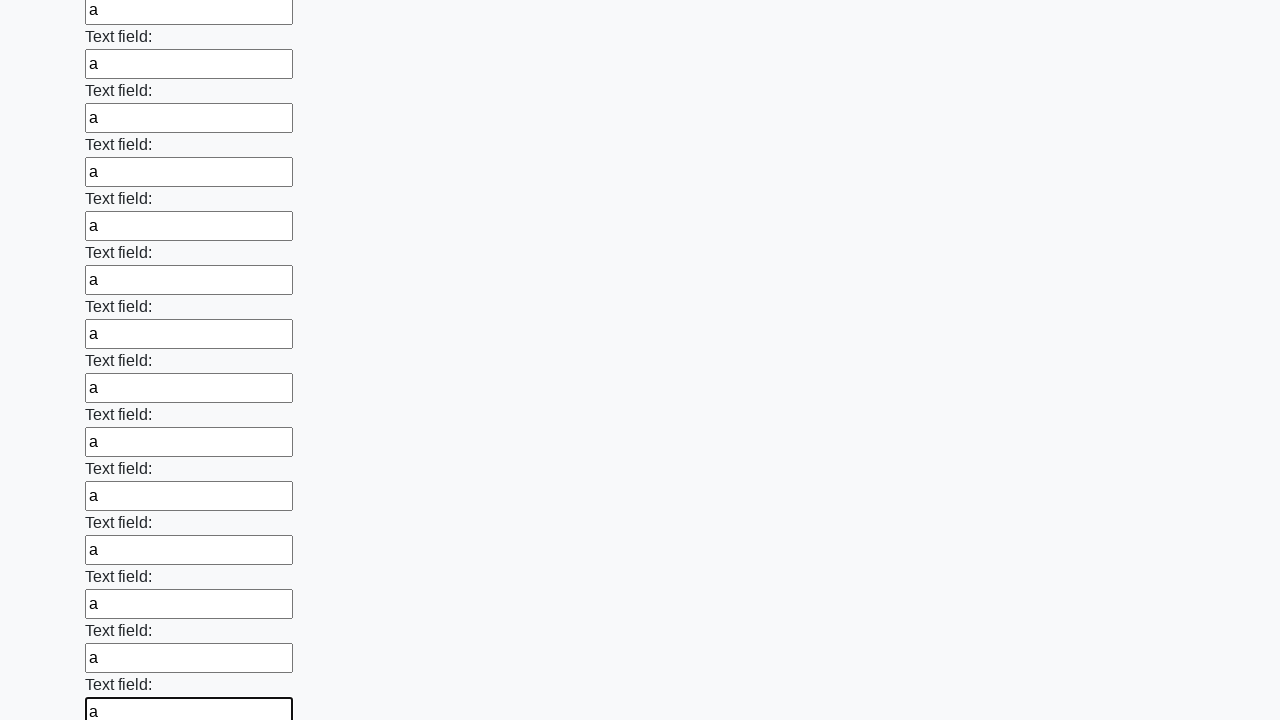

Filled an input field with 'a' on input >> nth=48
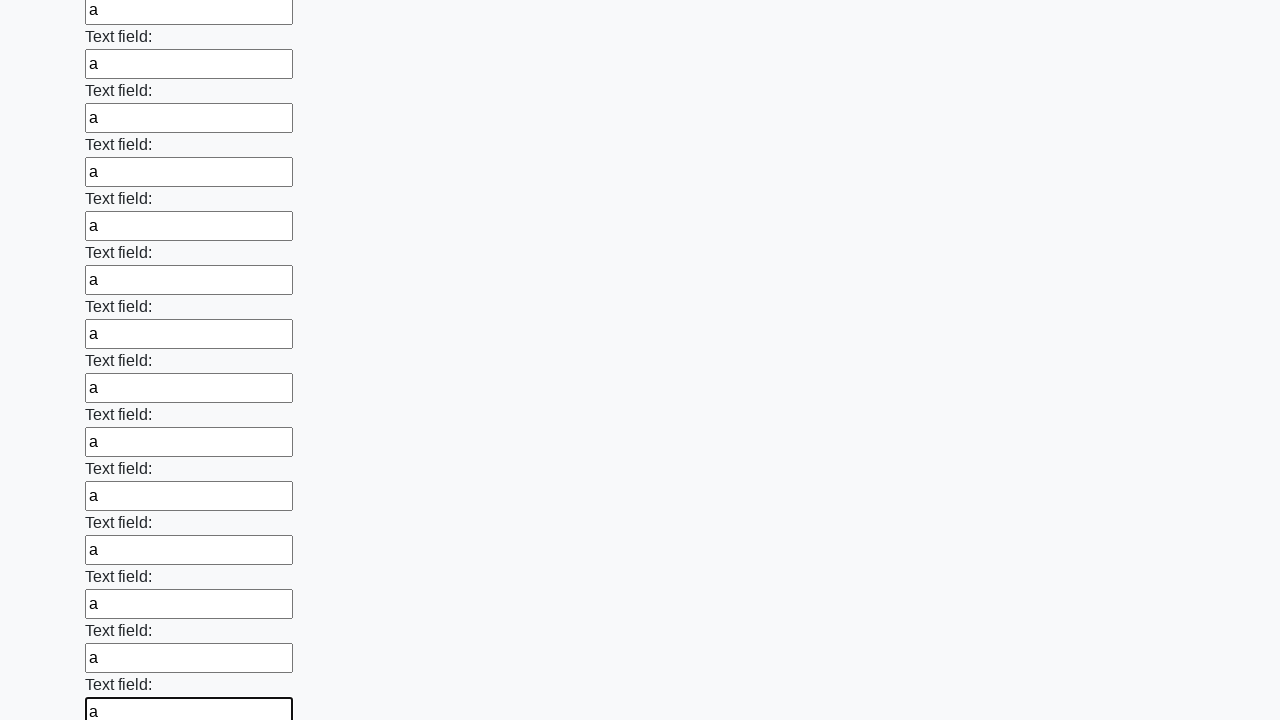

Filled an input field with 'a' on input >> nth=49
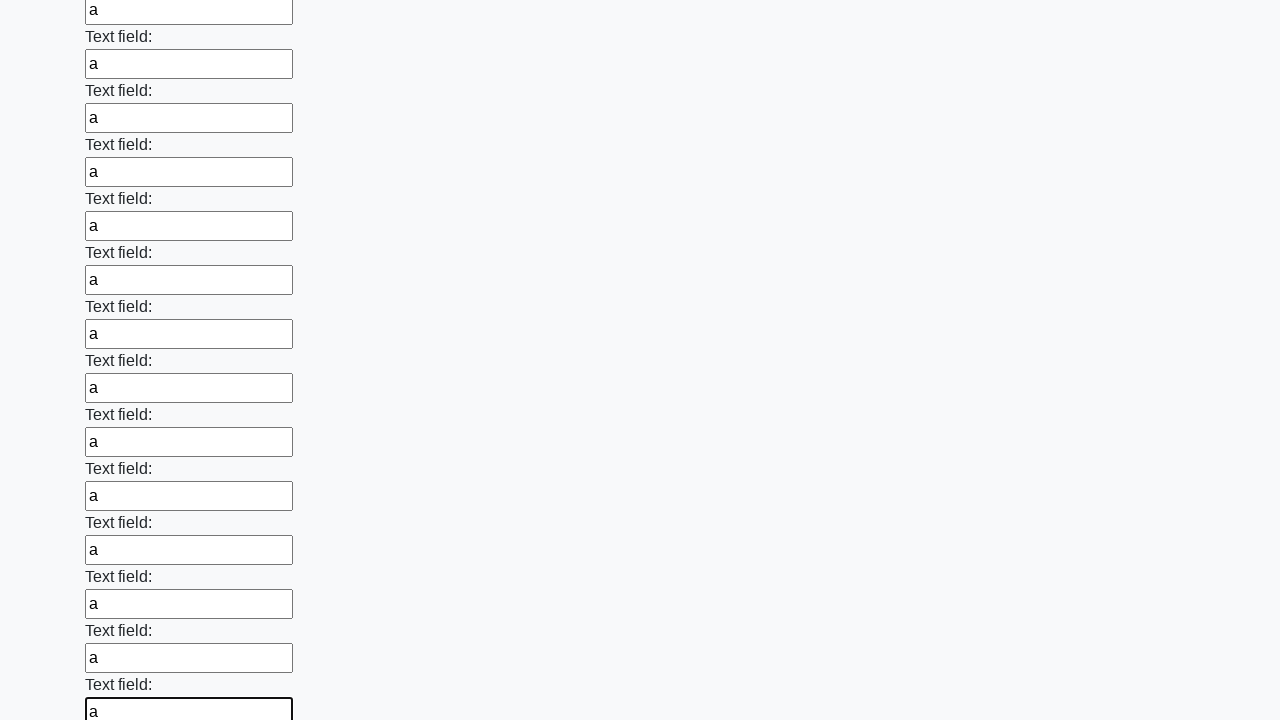

Filled an input field with 'a' on input >> nth=50
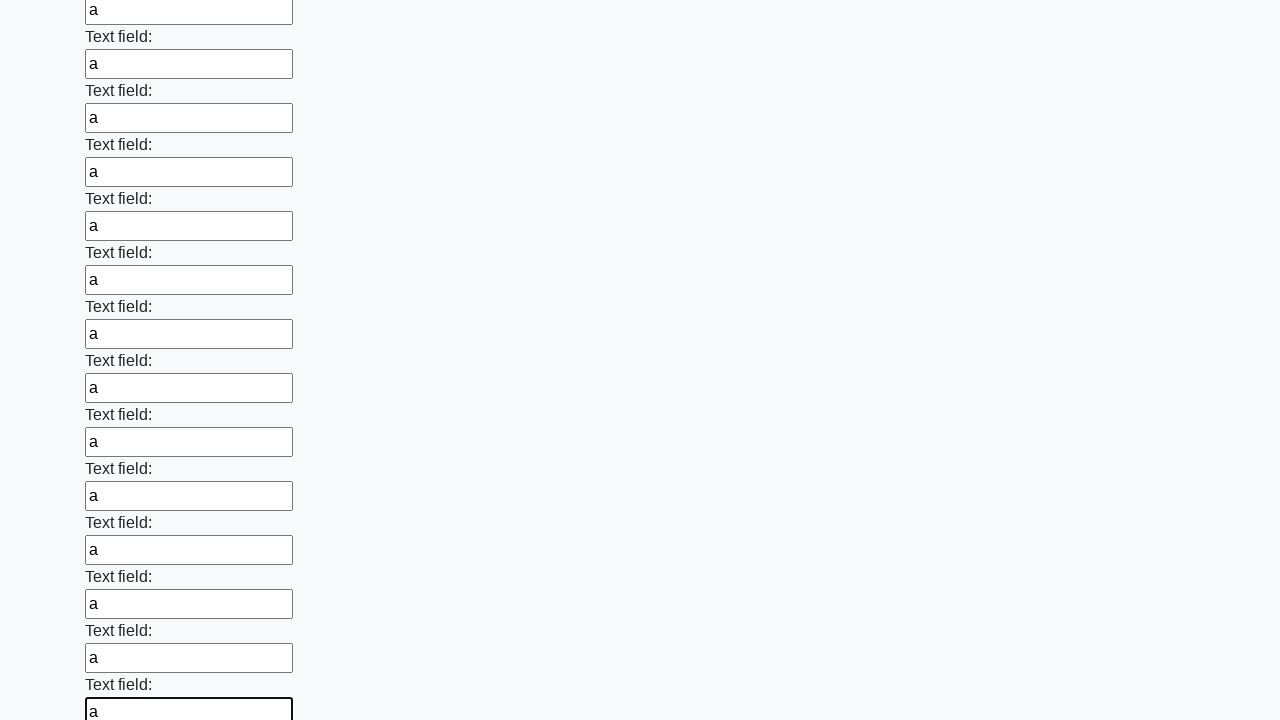

Filled an input field with 'a' on input >> nth=51
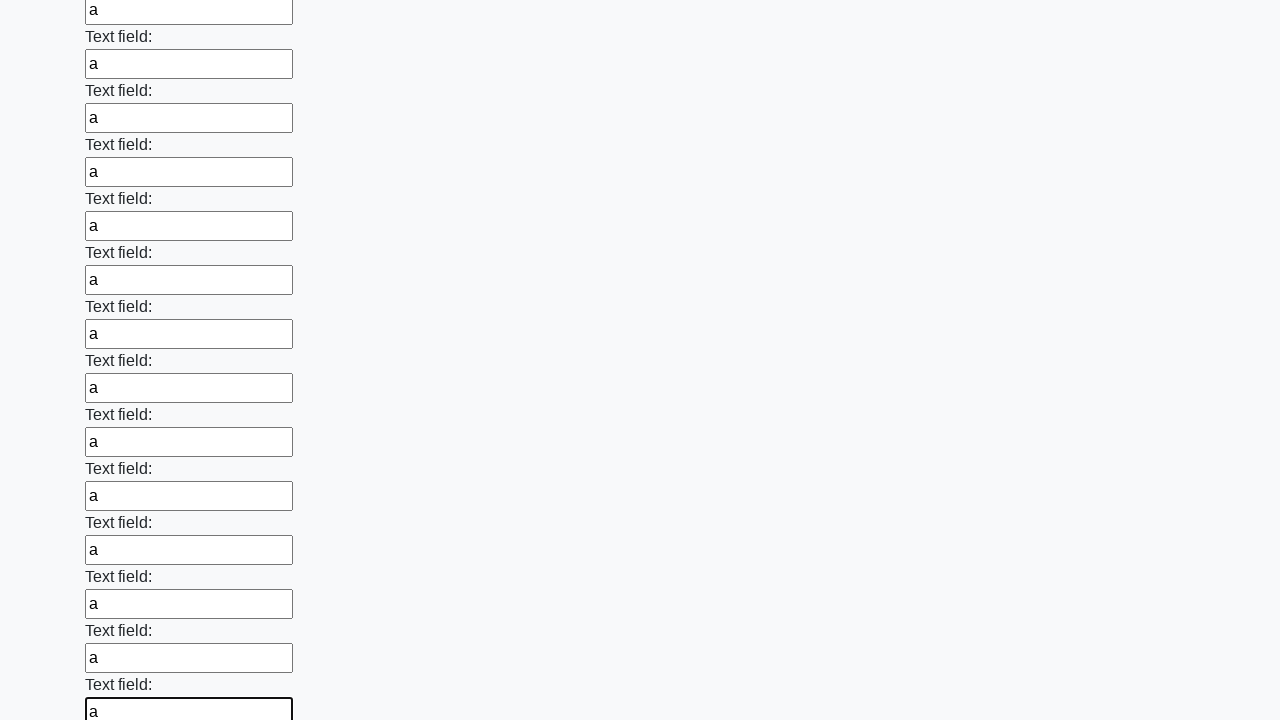

Filled an input field with 'a' on input >> nth=52
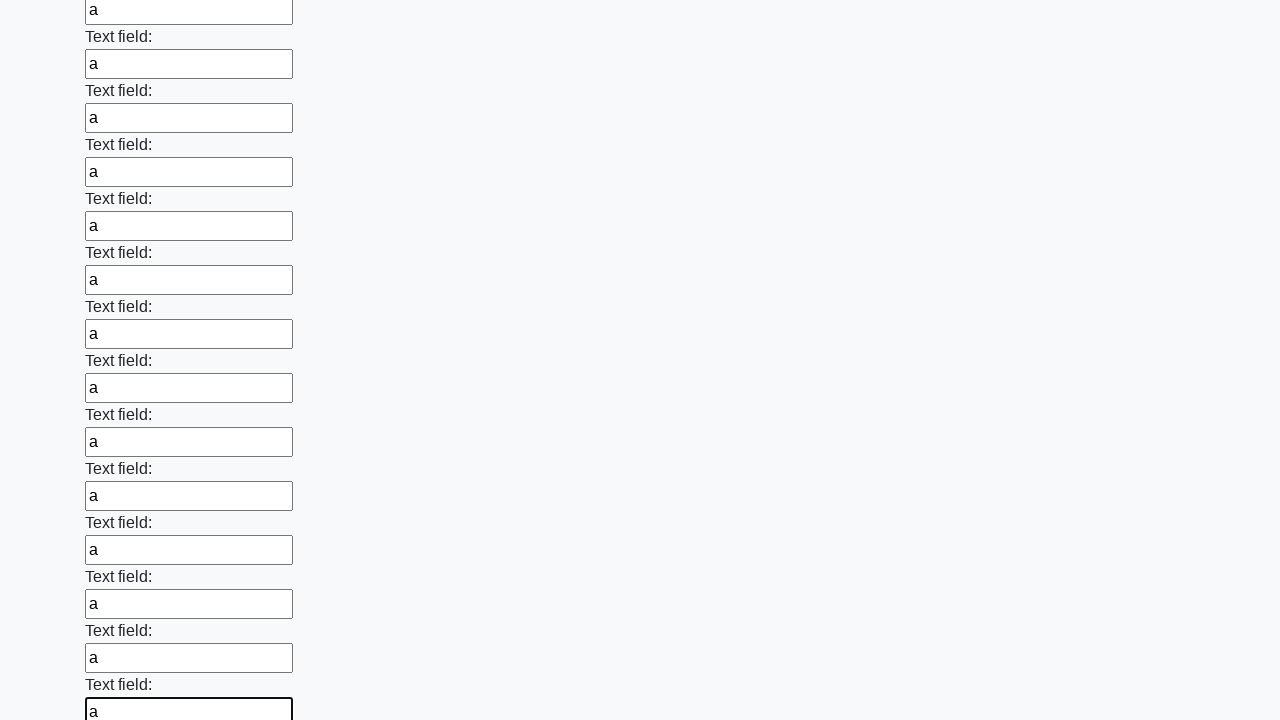

Filled an input field with 'a' on input >> nth=53
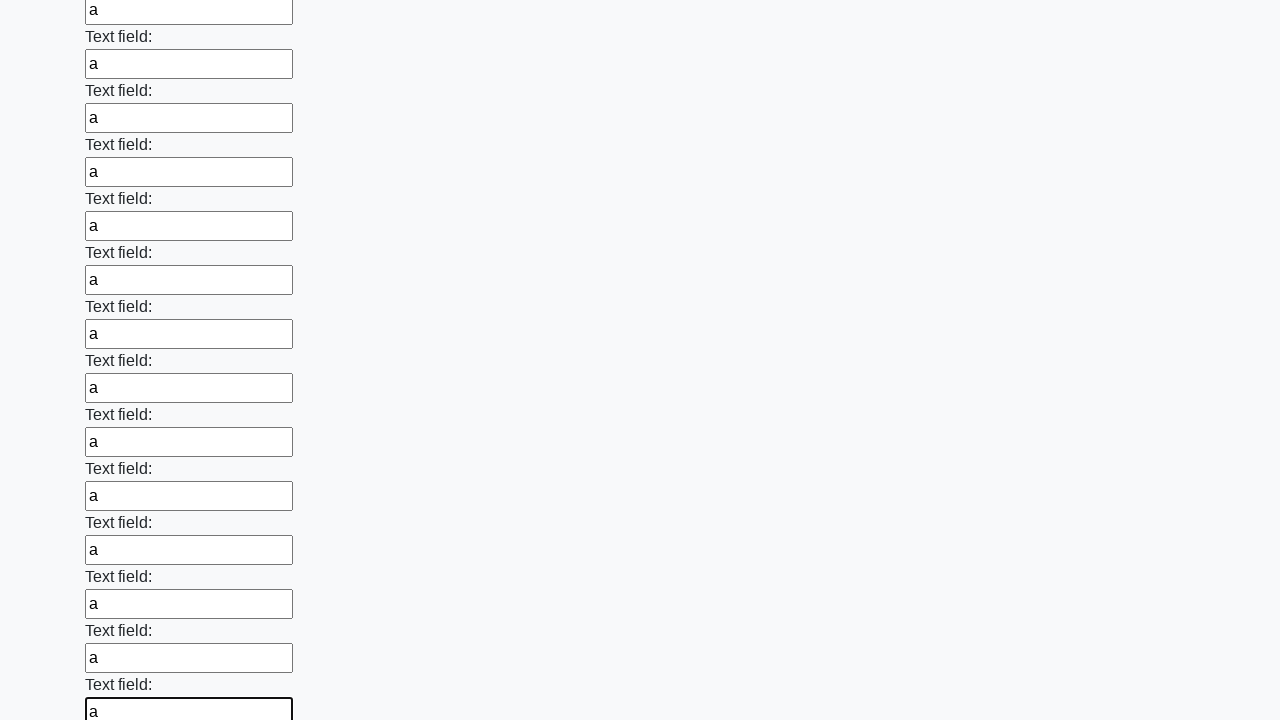

Filled an input field with 'a' on input >> nth=54
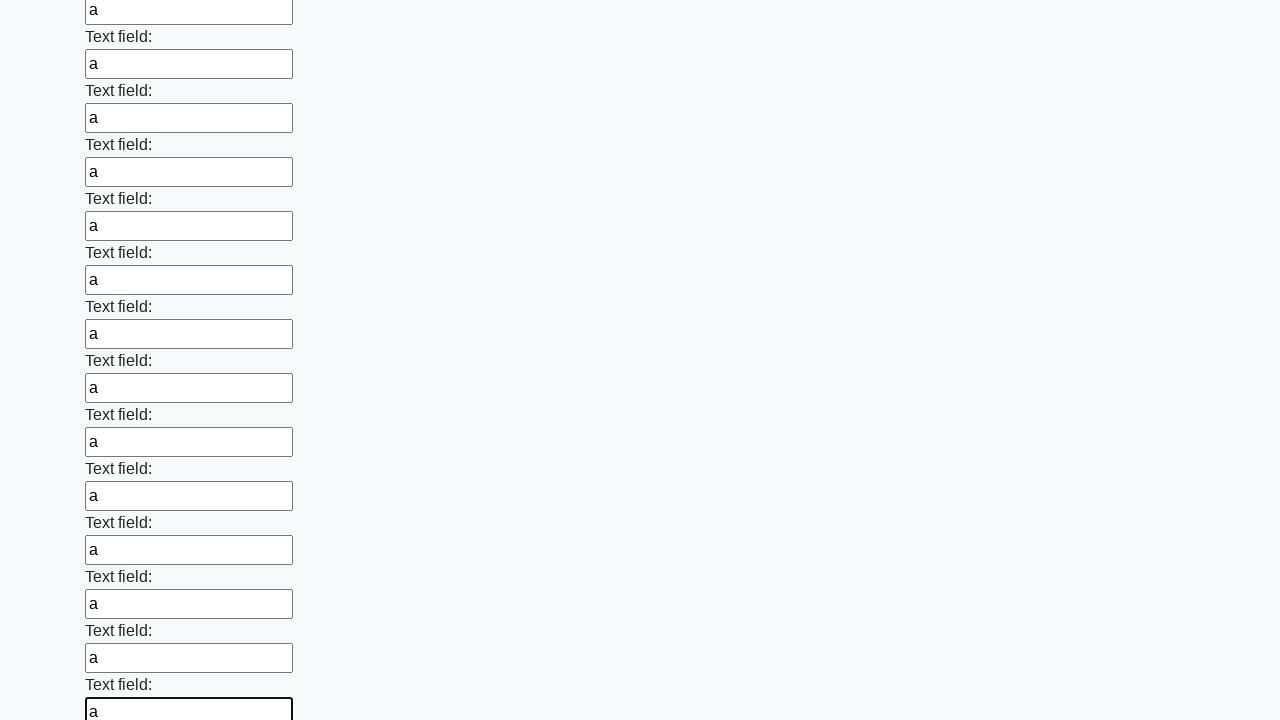

Filled an input field with 'a' on input >> nth=55
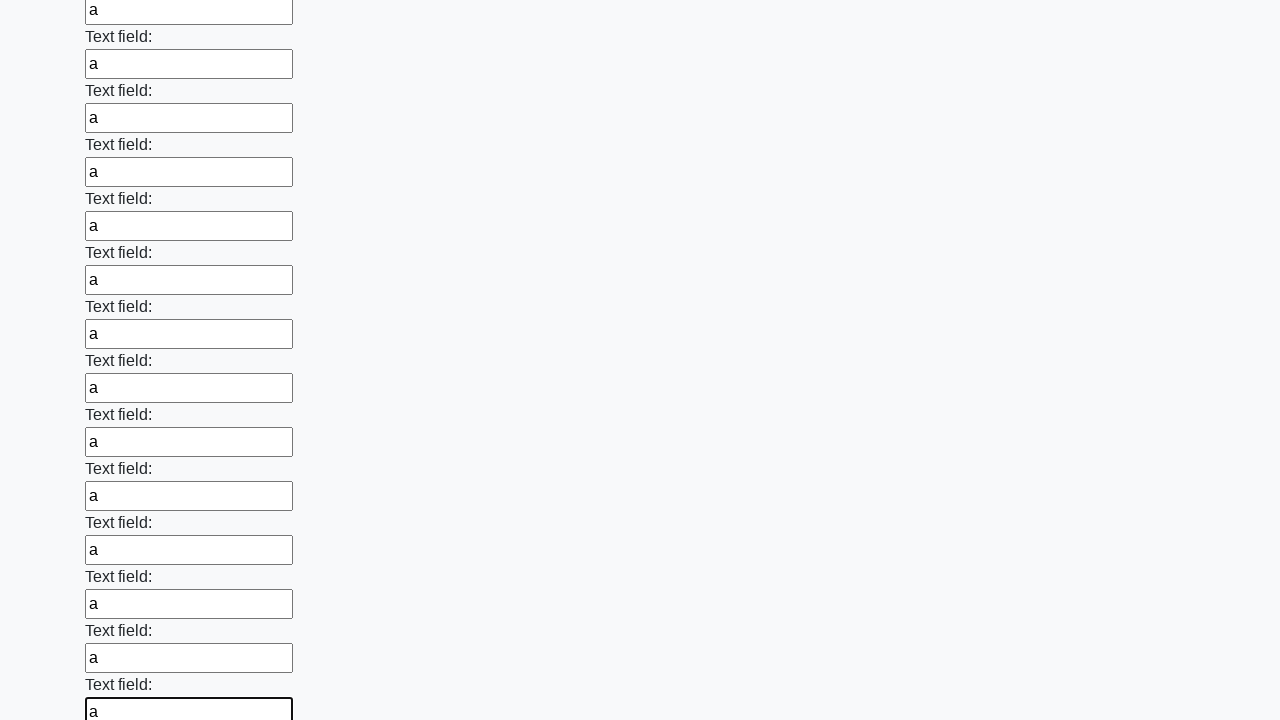

Filled an input field with 'a' on input >> nth=56
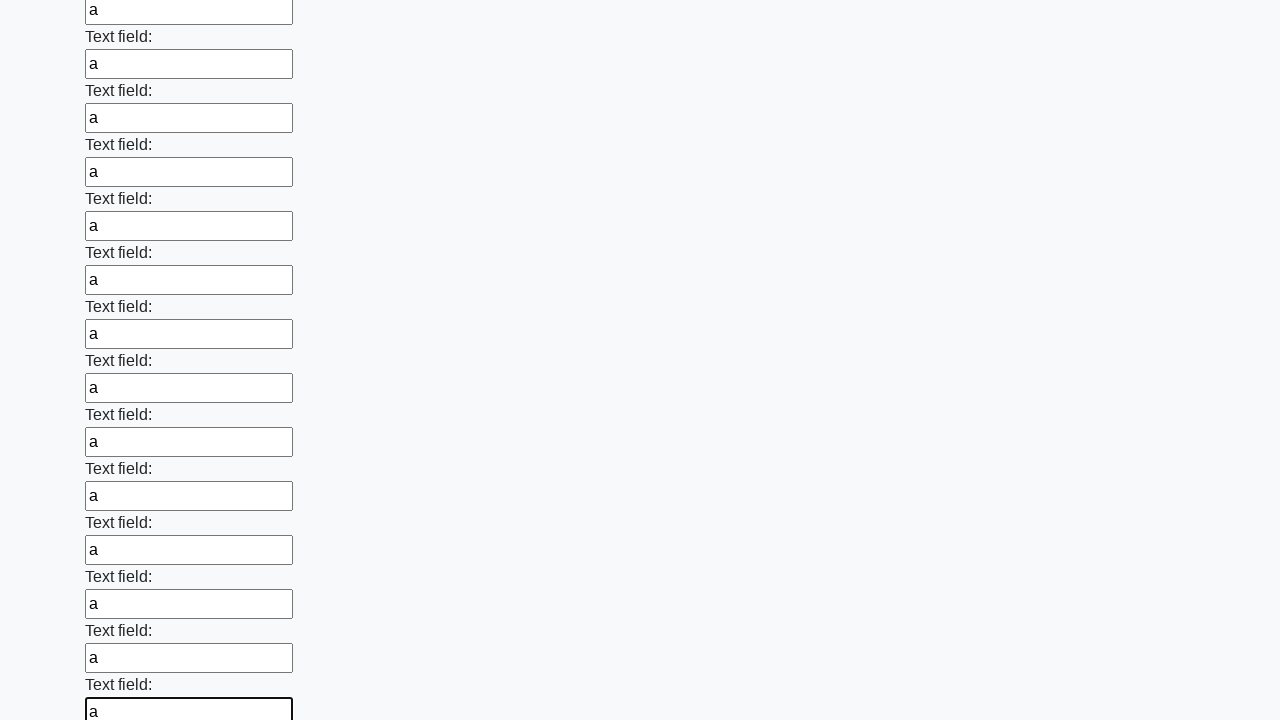

Filled an input field with 'a' on input >> nth=57
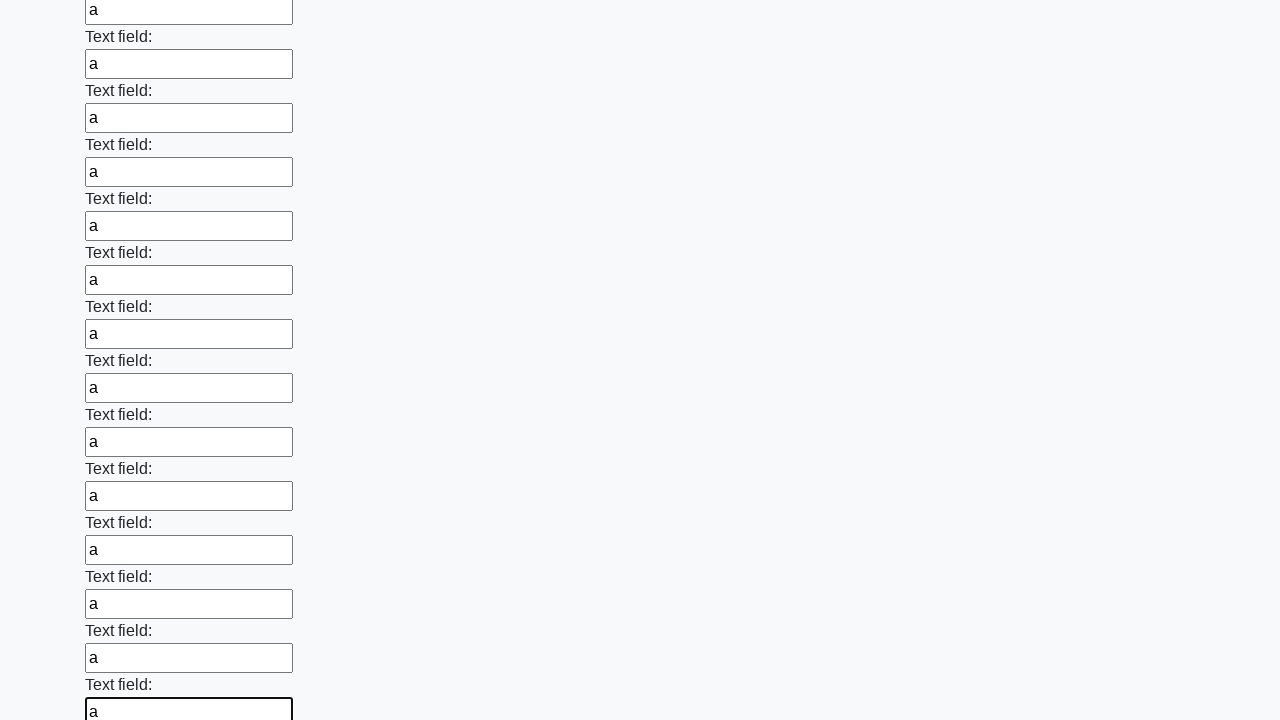

Filled an input field with 'a' on input >> nth=58
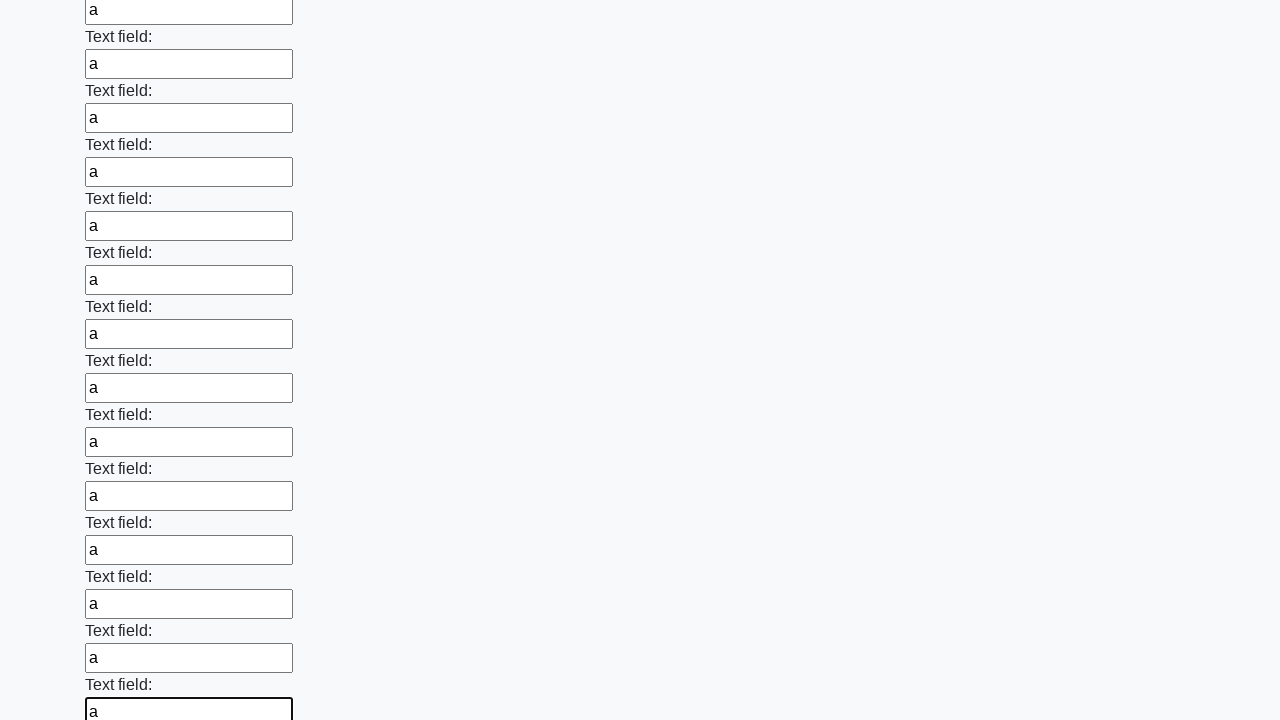

Filled an input field with 'a' on input >> nth=59
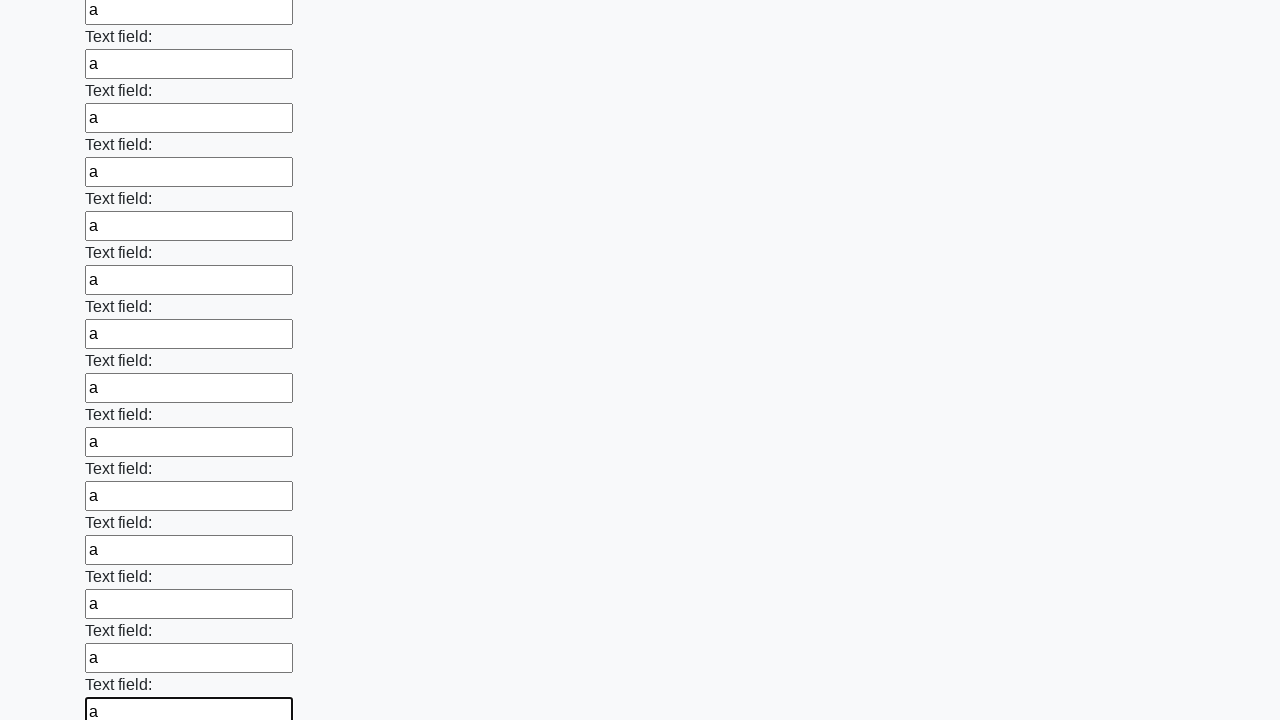

Filled an input field with 'a' on input >> nth=60
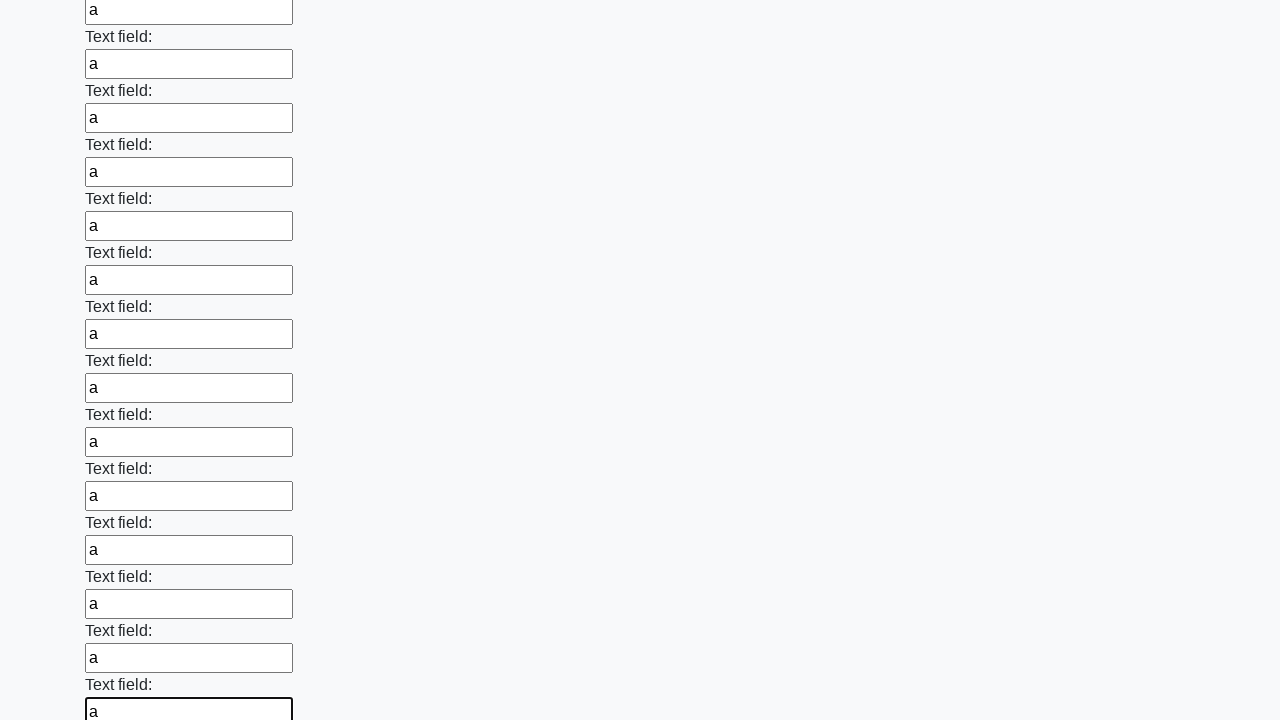

Filled an input field with 'a' on input >> nth=61
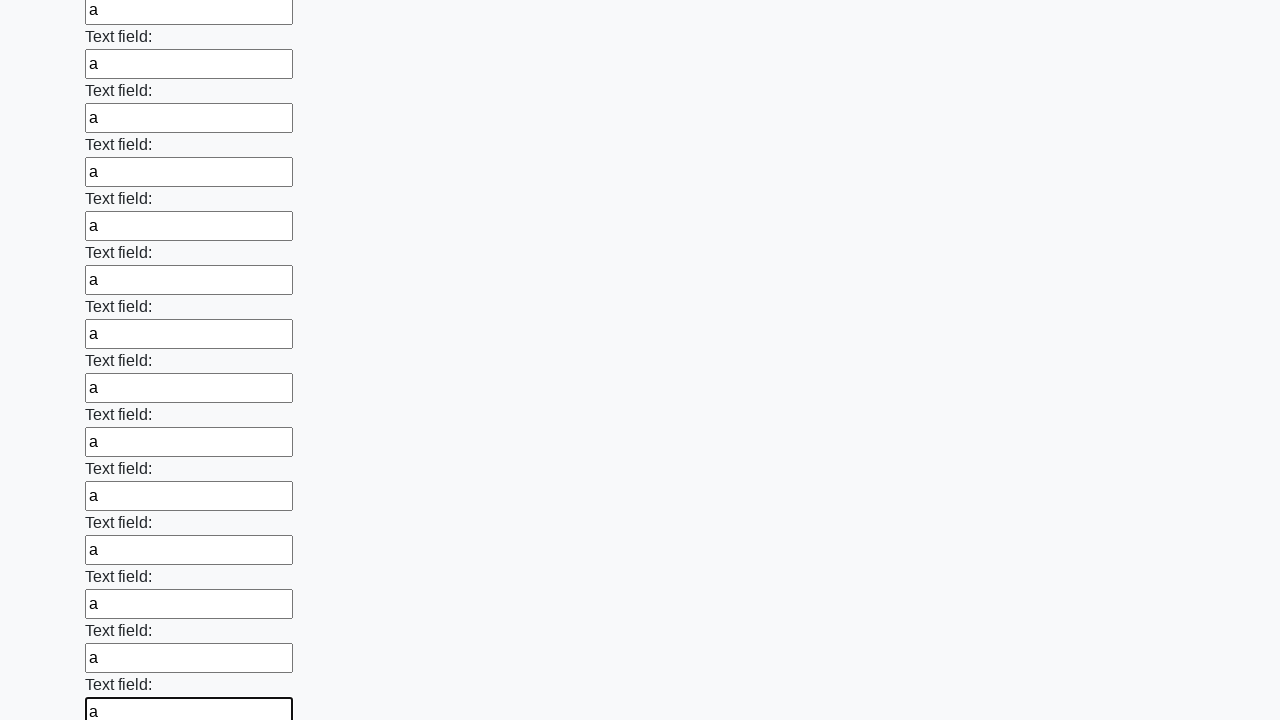

Filled an input field with 'a' on input >> nth=62
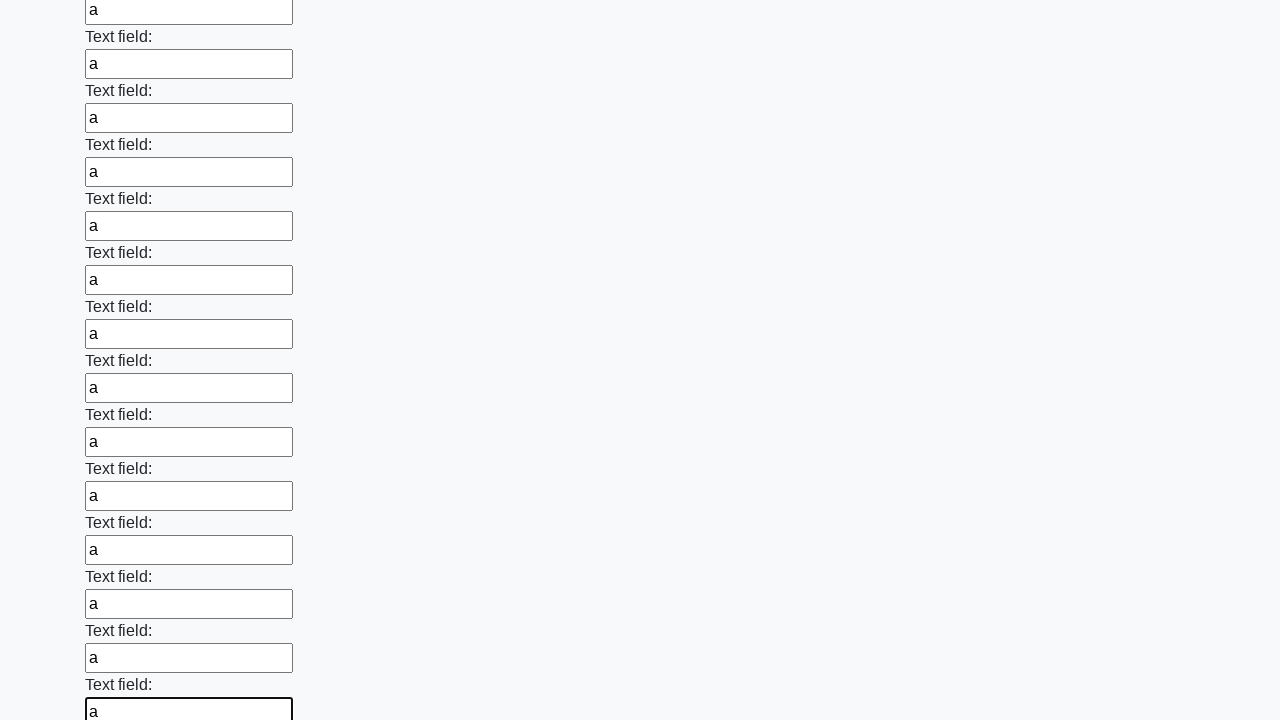

Filled an input field with 'a' on input >> nth=63
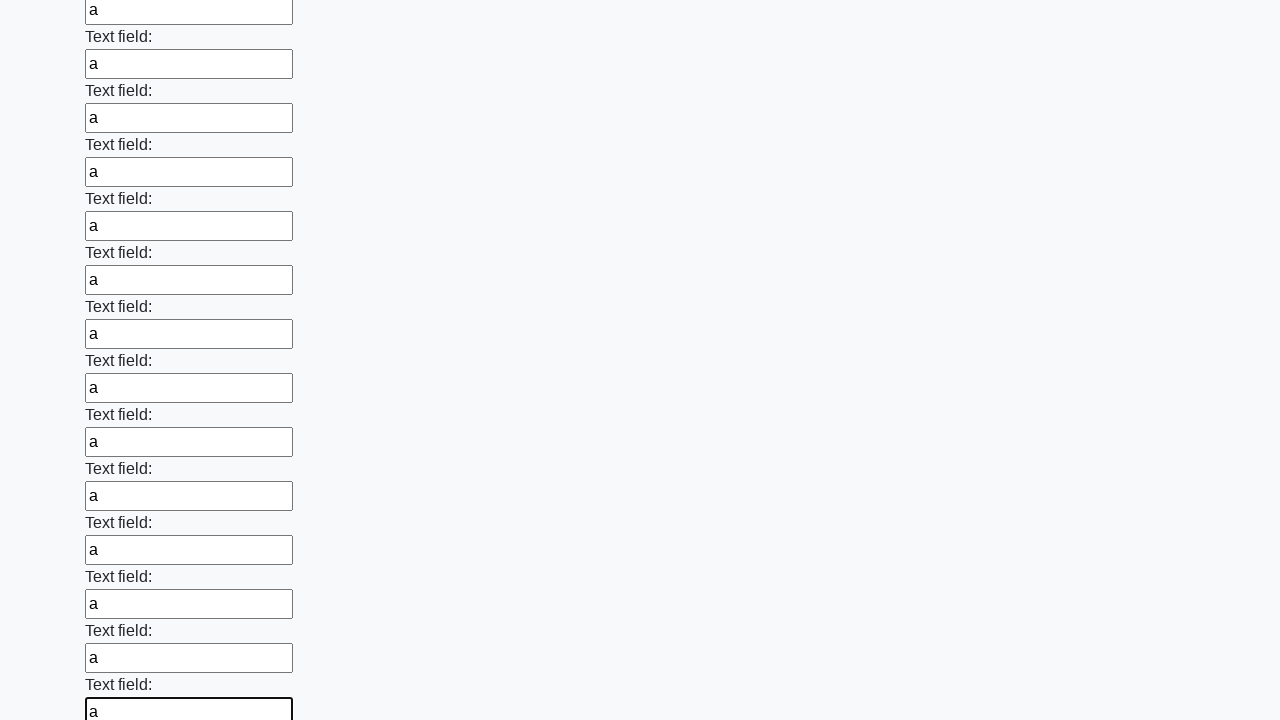

Filled an input field with 'a' on input >> nth=64
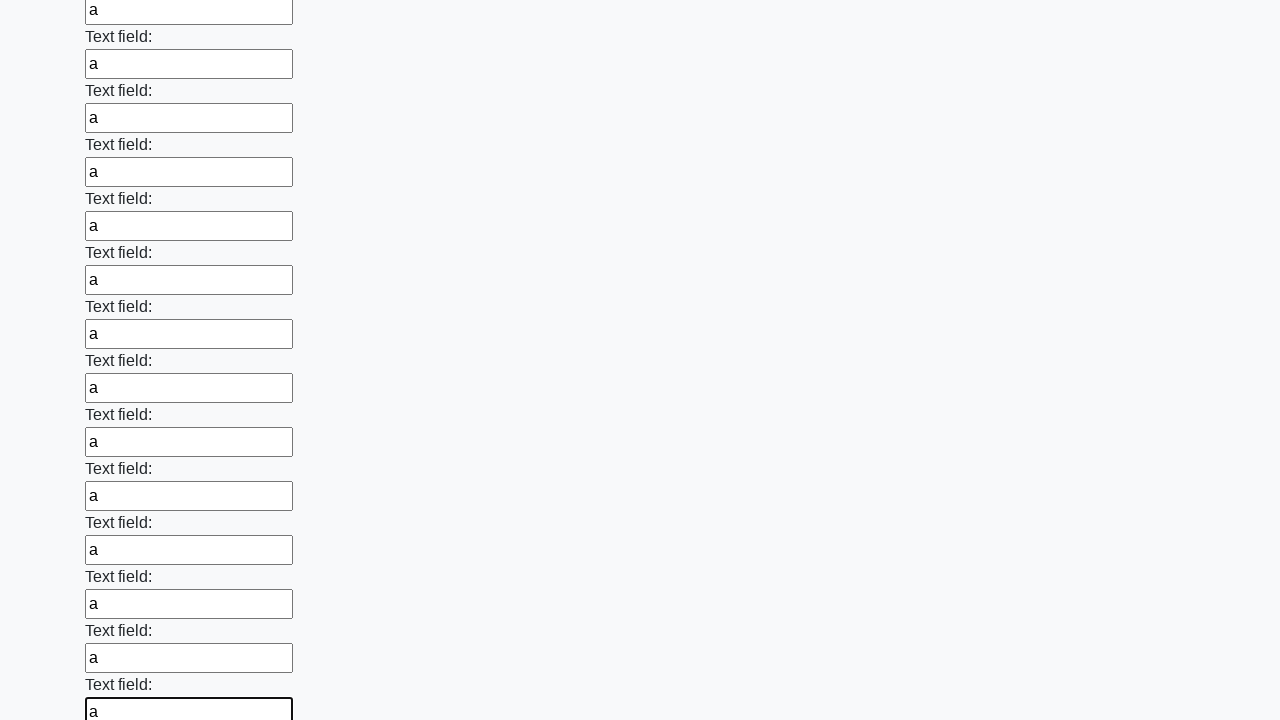

Filled an input field with 'a' on input >> nth=65
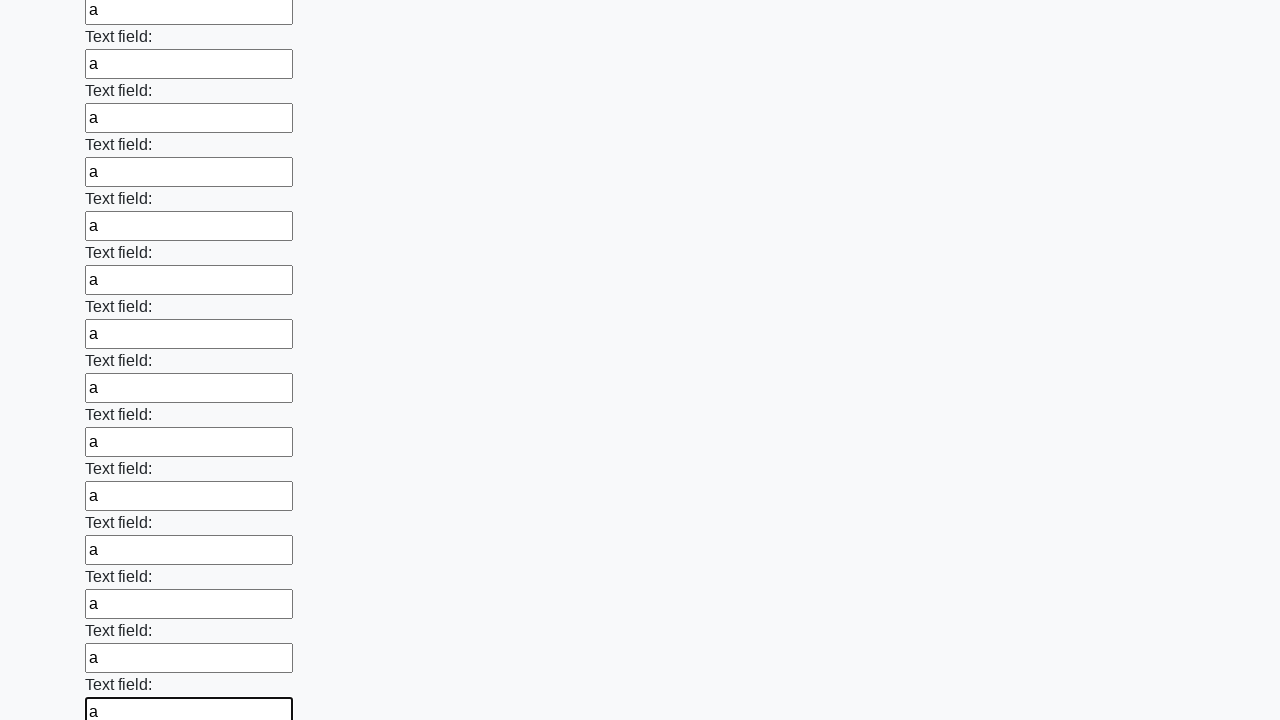

Filled an input field with 'a' on input >> nth=66
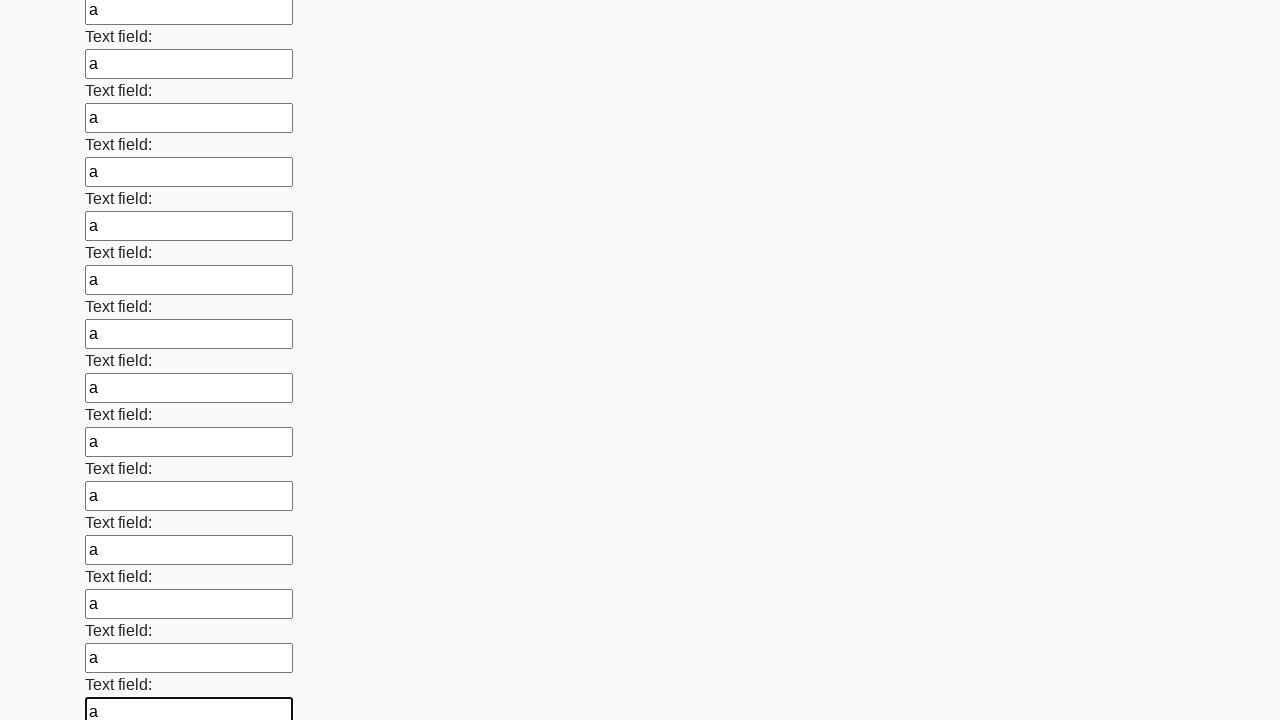

Filled an input field with 'a' on input >> nth=67
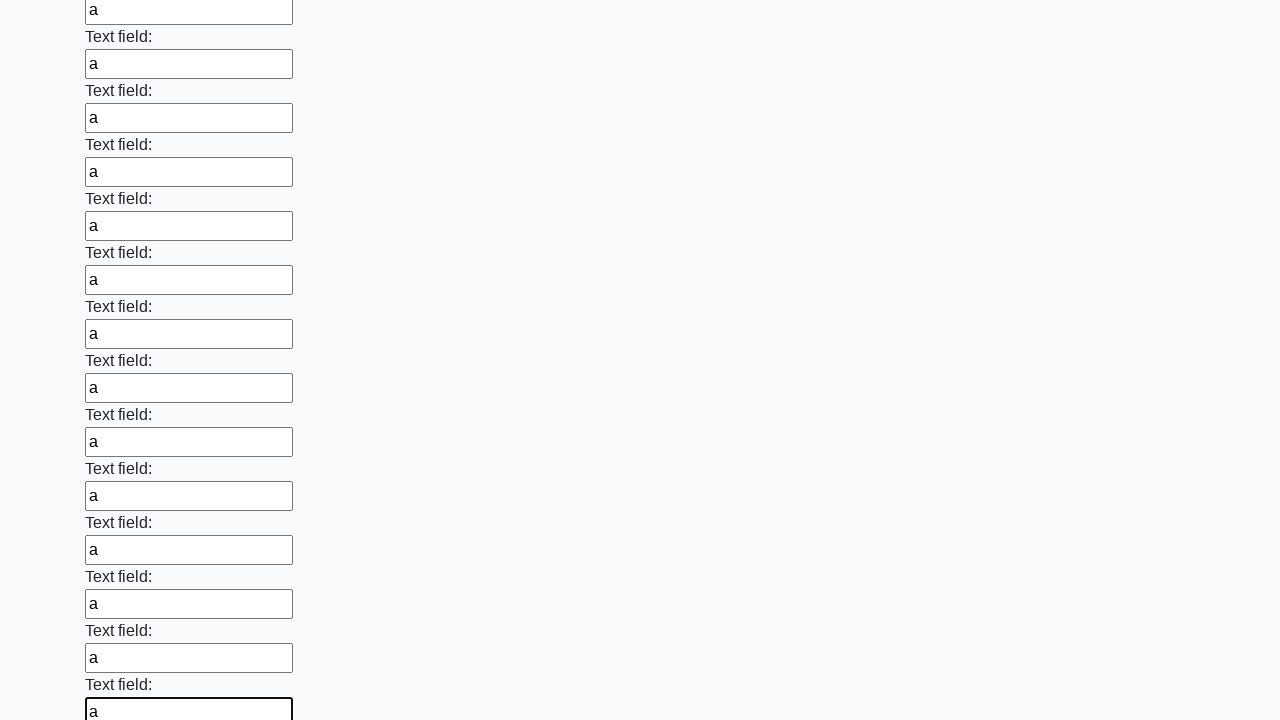

Filled an input field with 'a' on input >> nth=68
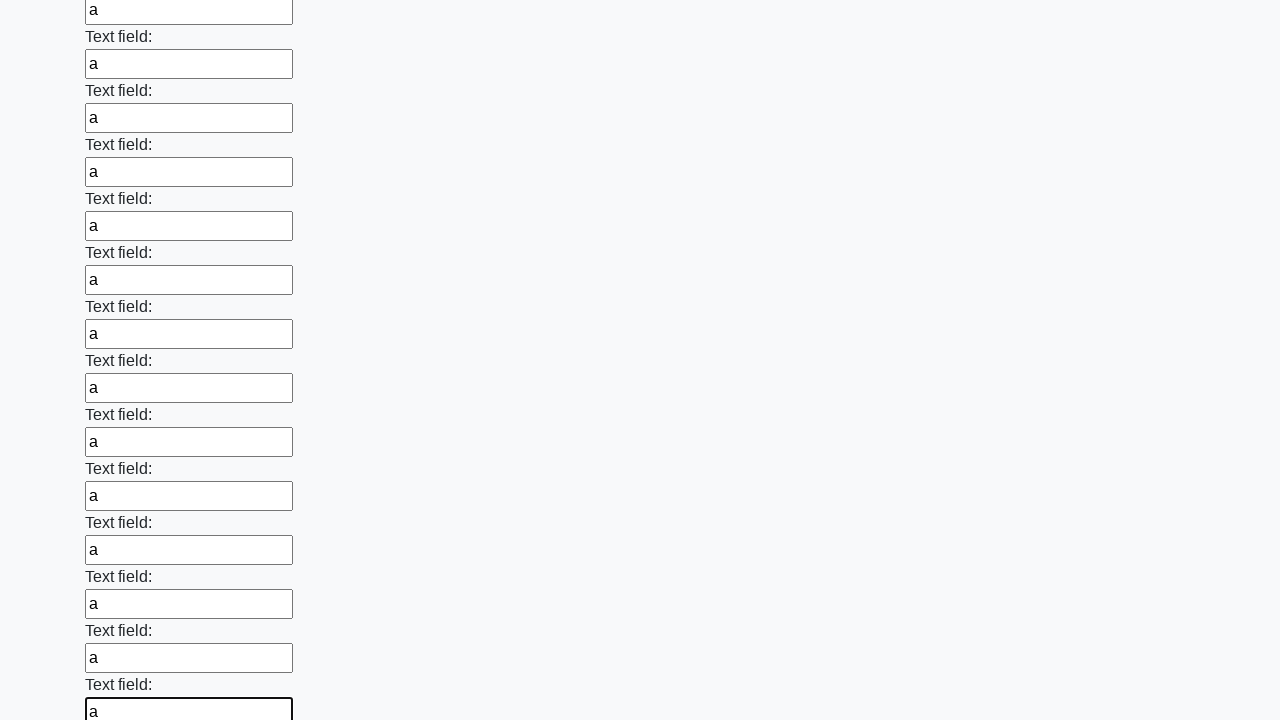

Filled an input field with 'a' on input >> nth=69
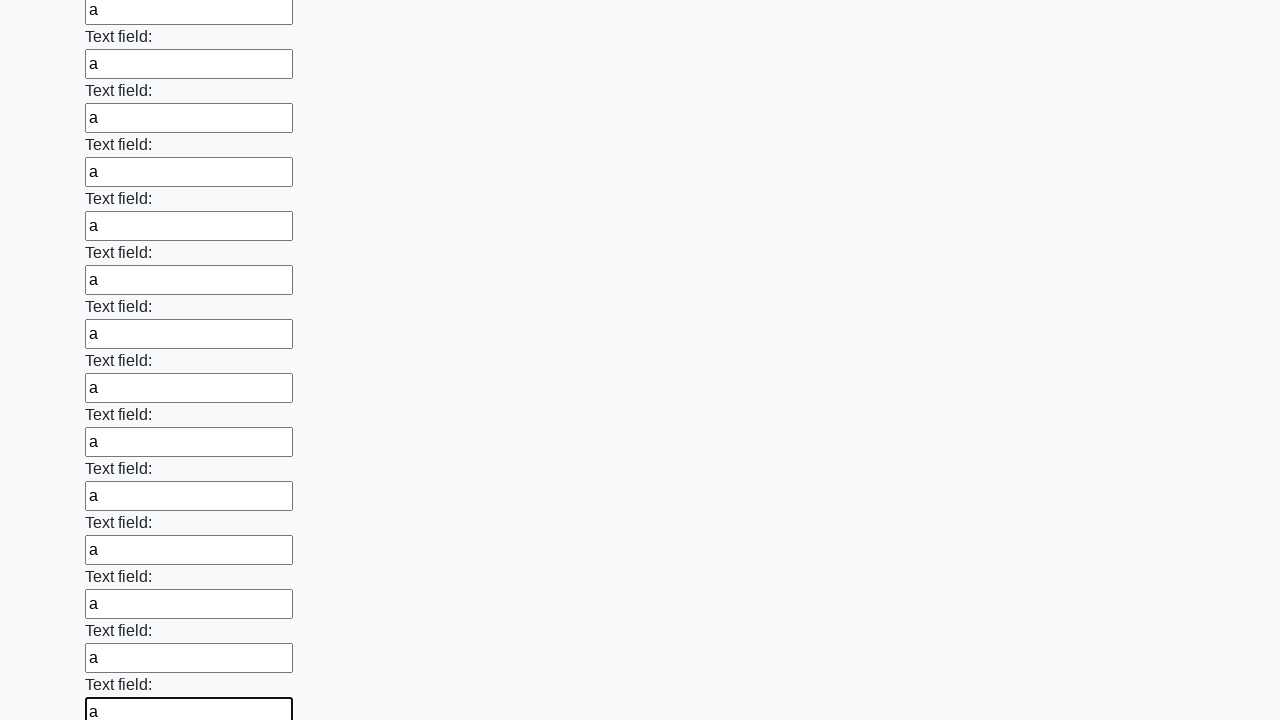

Filled an input field with 'a' on input >> nth=70
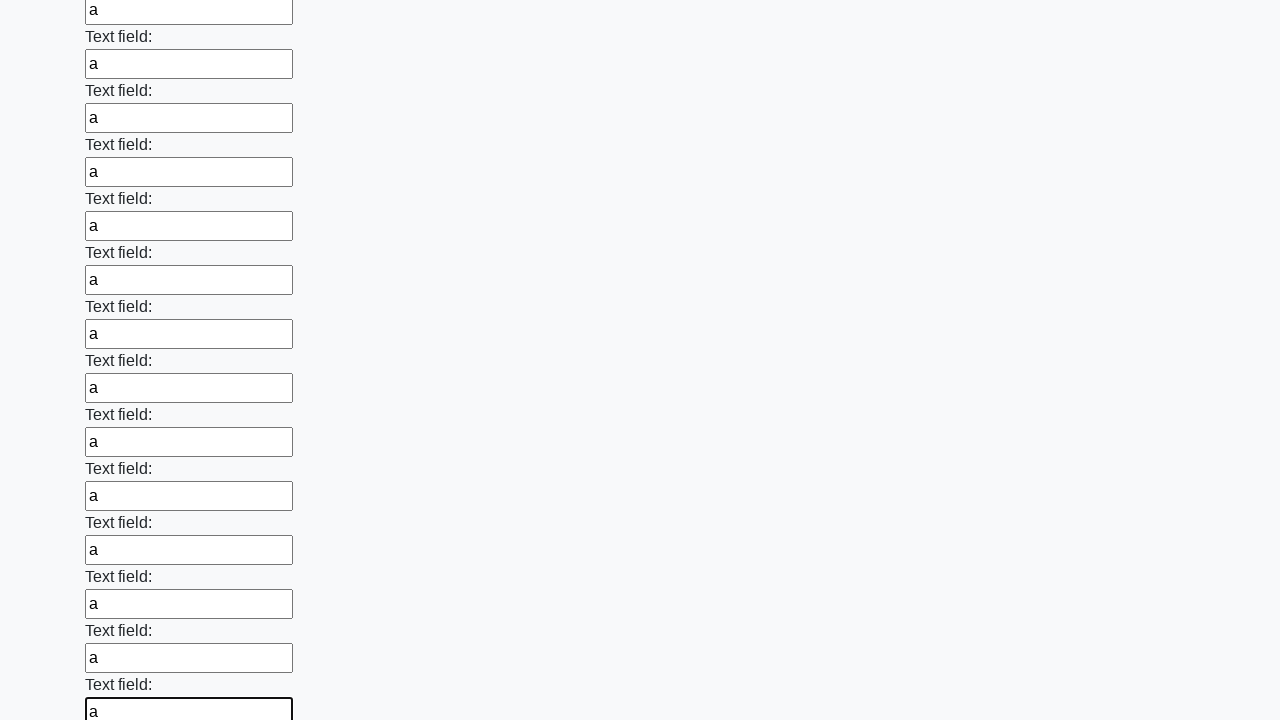

Filled an input field with 'a' on input >> nth=71
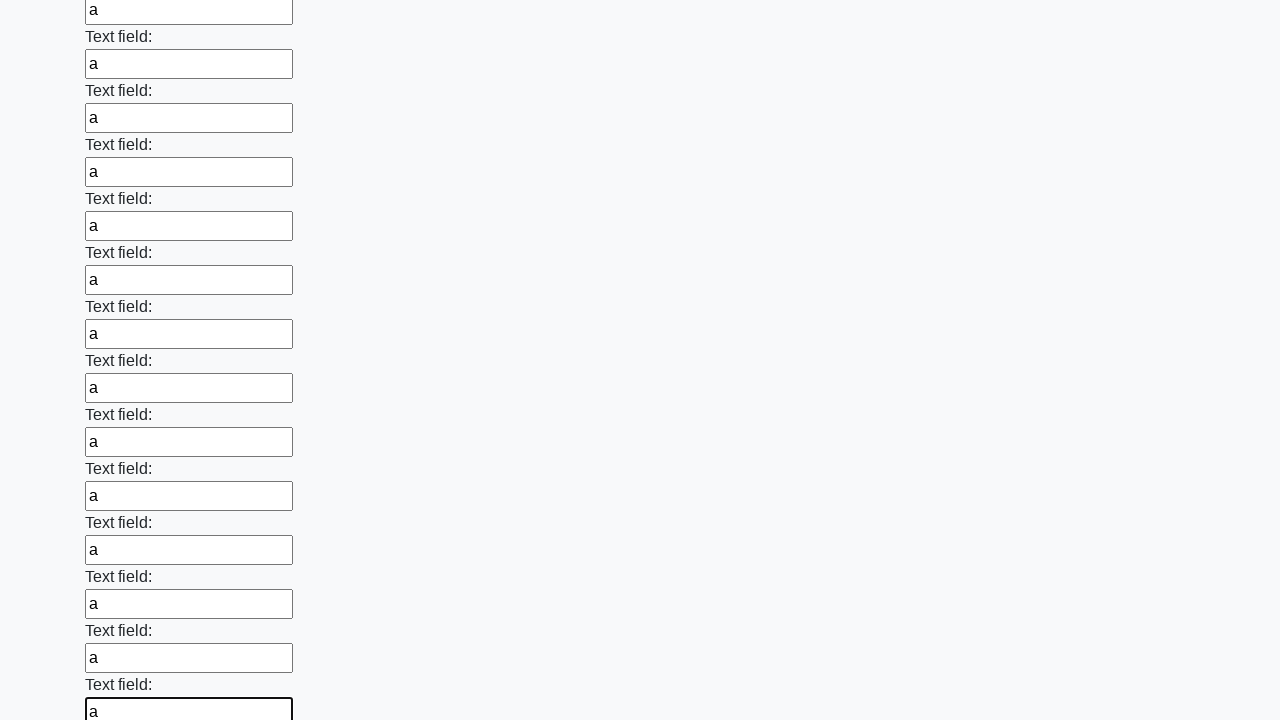

Filled an input field with 'a' on input >> nth=72
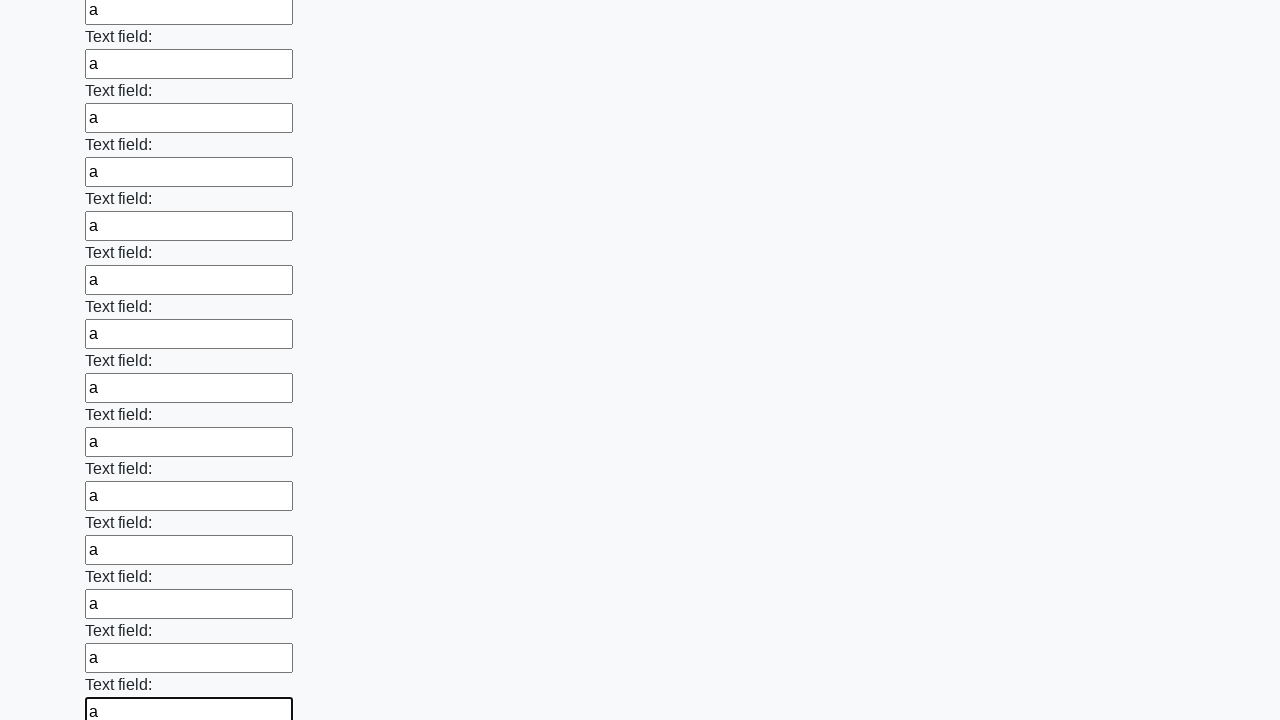

Filled an input field with 'a' on input >> nth=73
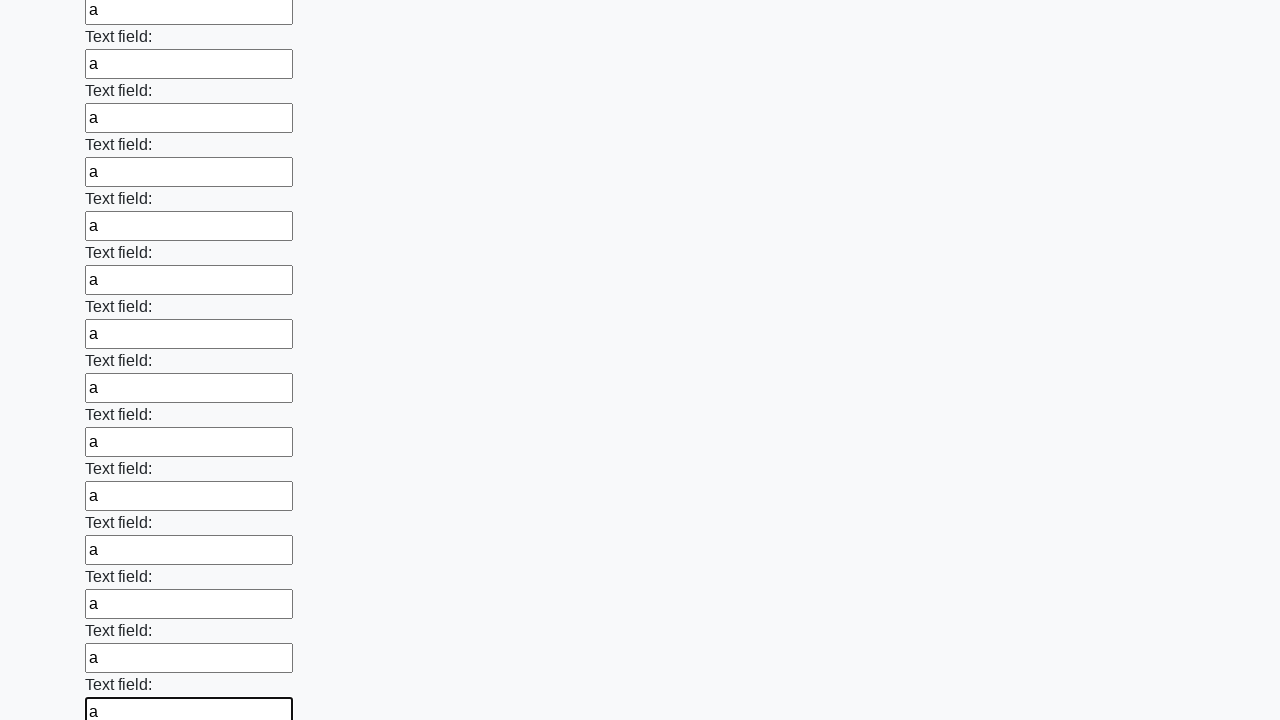

Filled an input field with 'a' on input >> nth=74
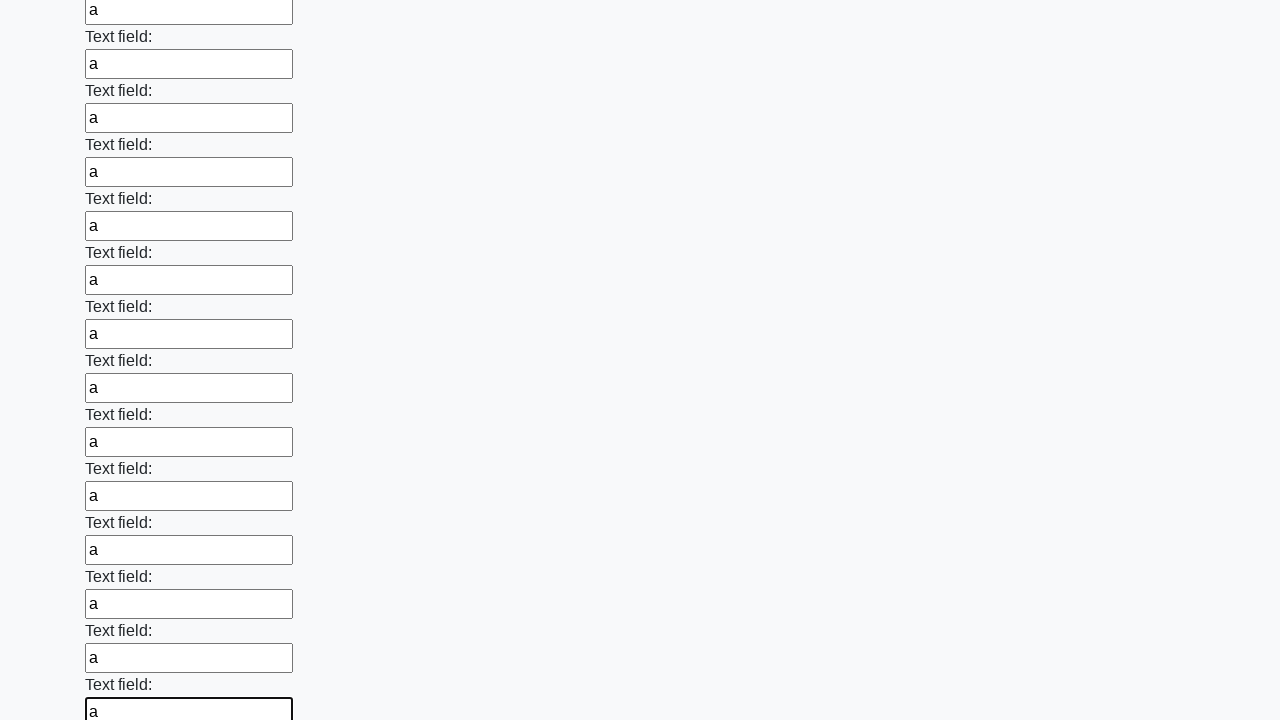

Filled an input field with 'a' on input >> nth=75
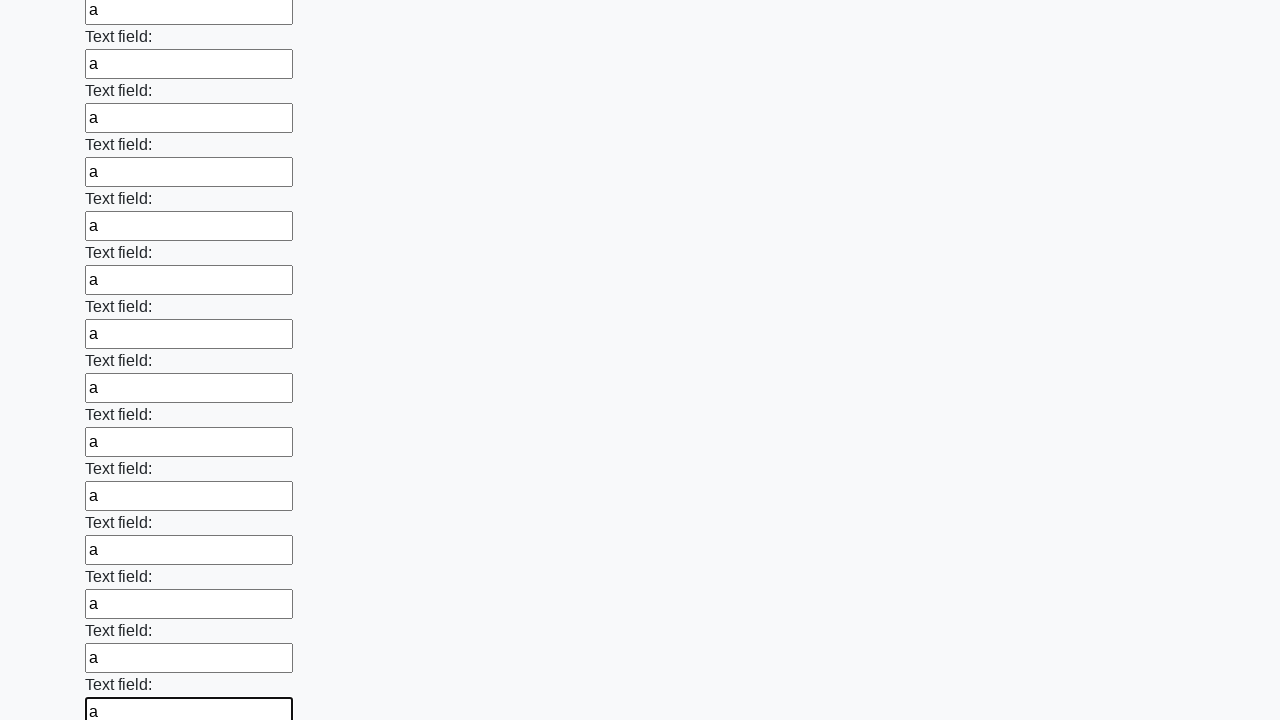

Filled an input field with 'a' on input >> nth=76
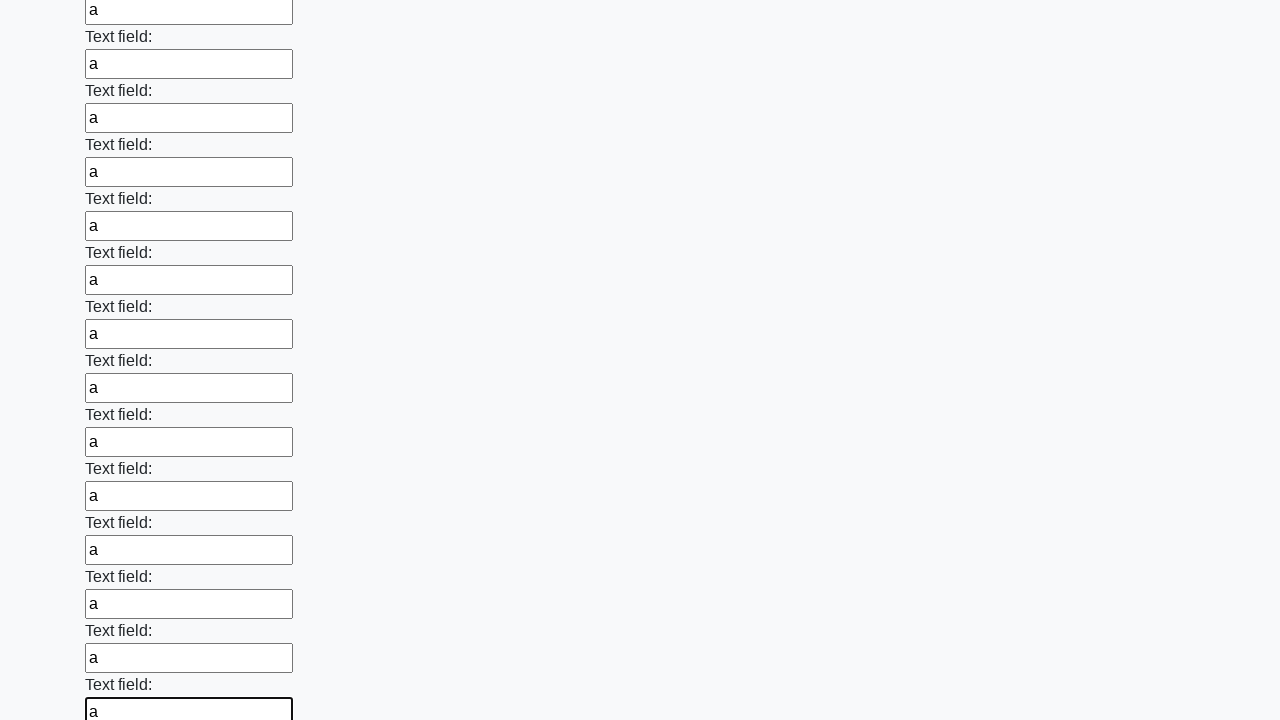

Filled an input field with 'a' on input >> nth=77
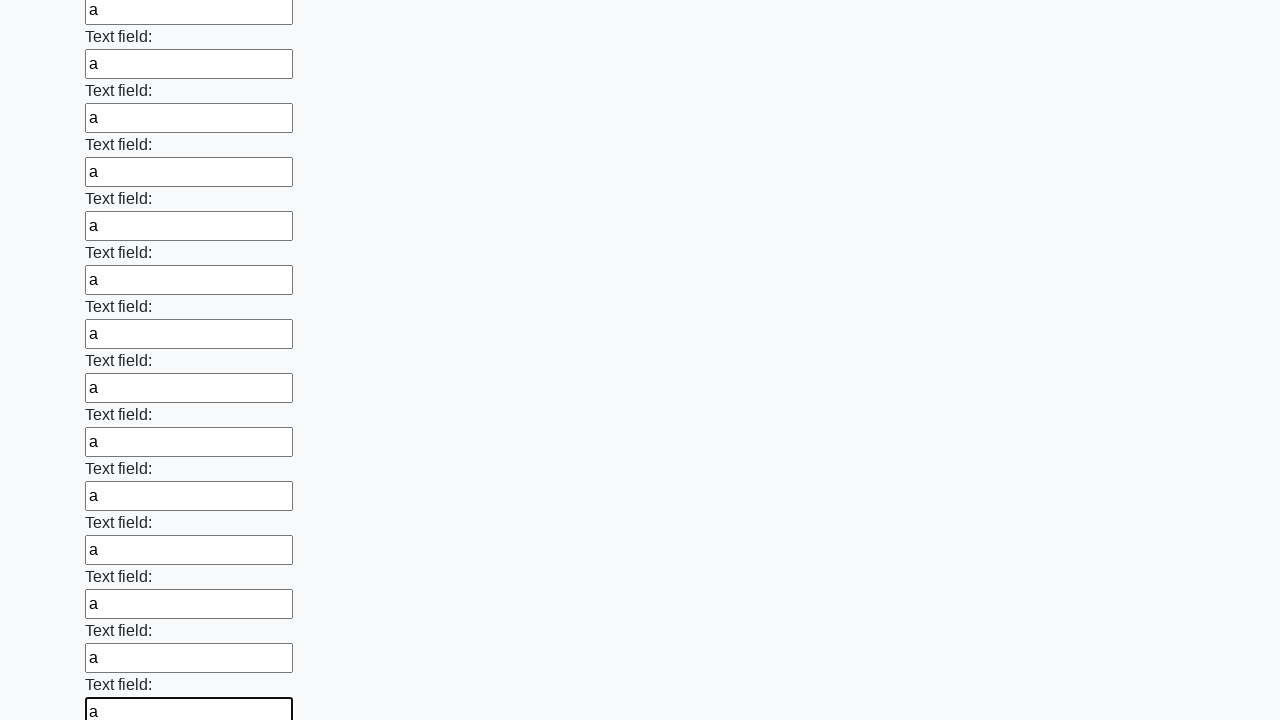

Filled an input field with 'a' on input >> nth=78
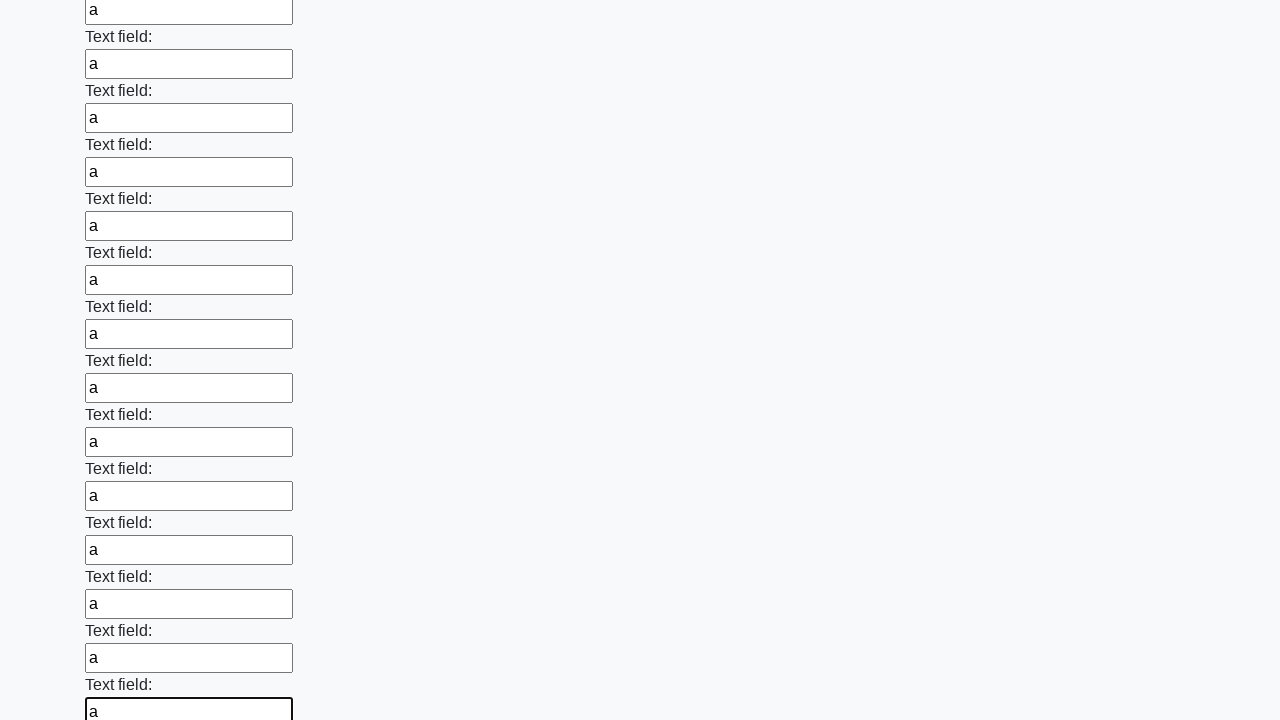

Filled an input field with 'a' on input >> nth=79
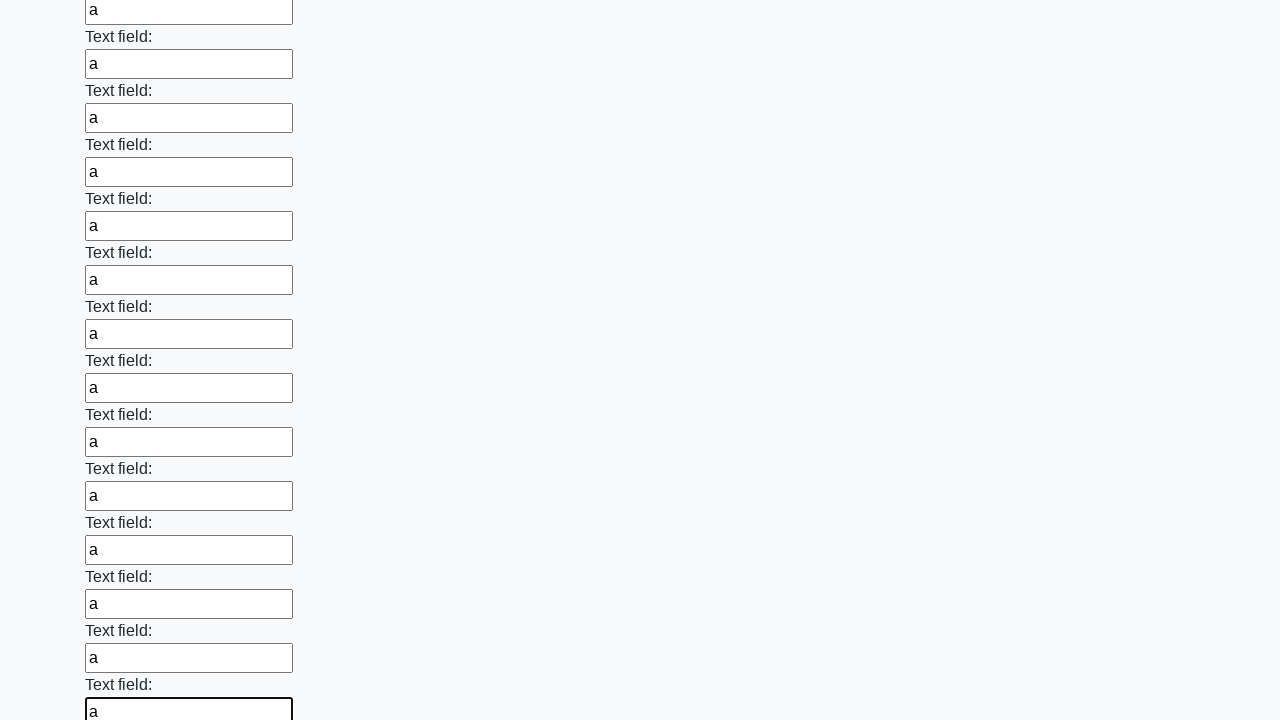

Filled an input field with 'a' on input >> nth=80
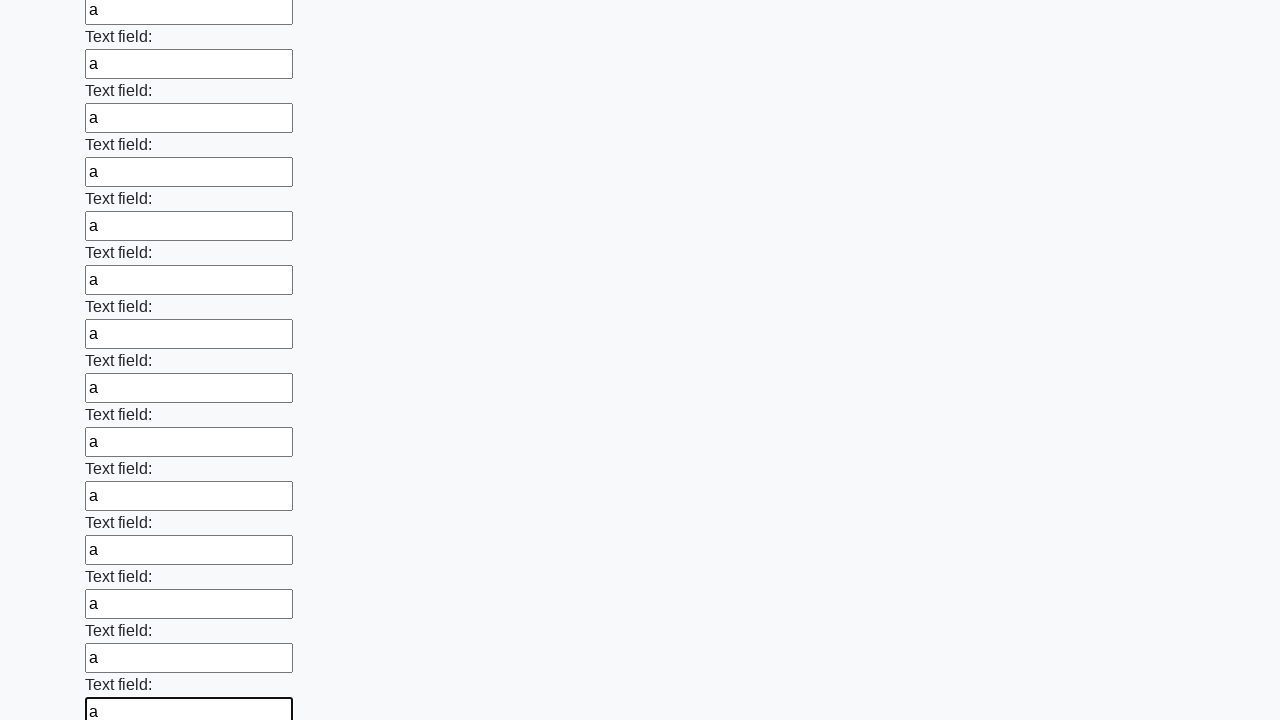

Filled an input field with 'a' on input >> nth=81
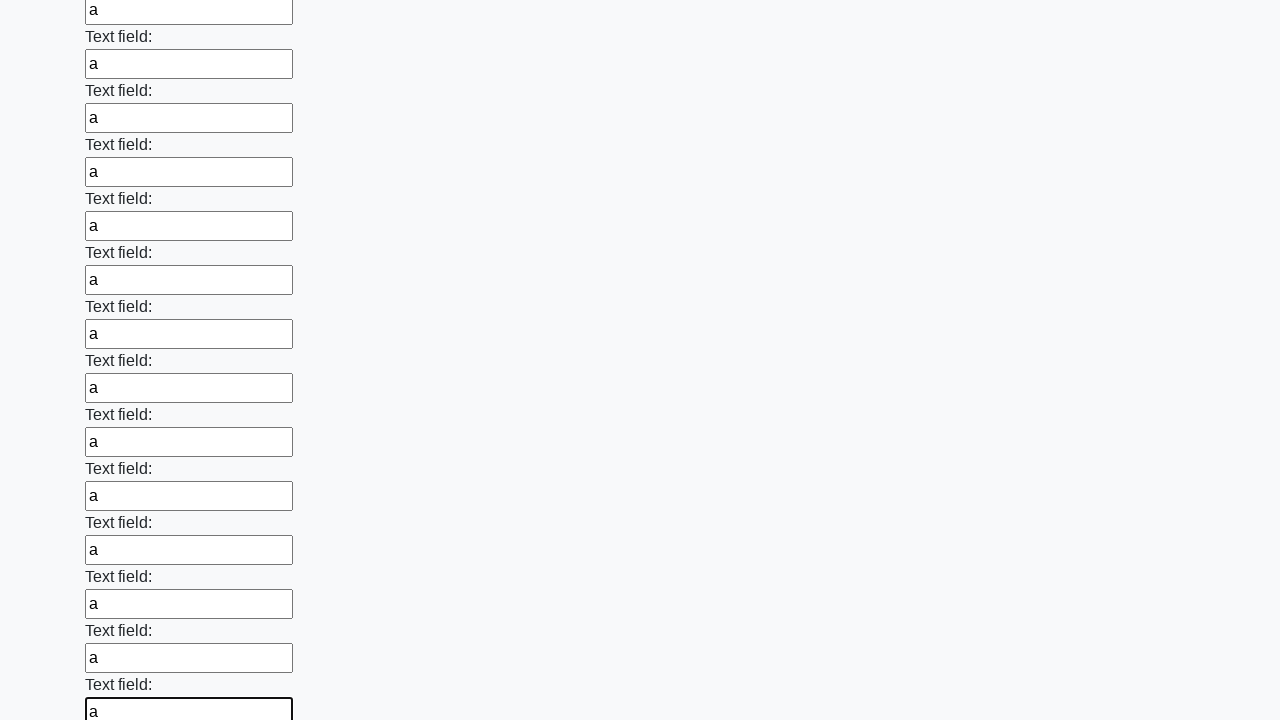

Filled an input field with 'a' on input >> nth=82
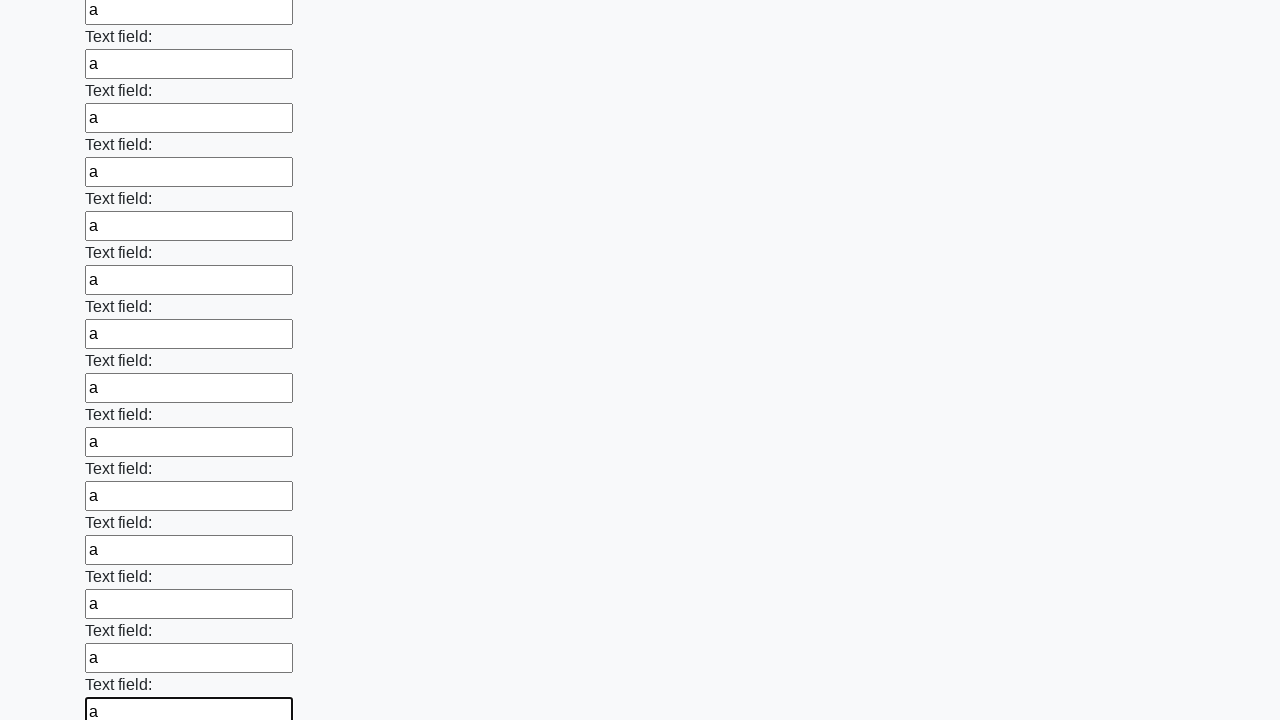

Filled an input field with 'a' on input >> nth=83
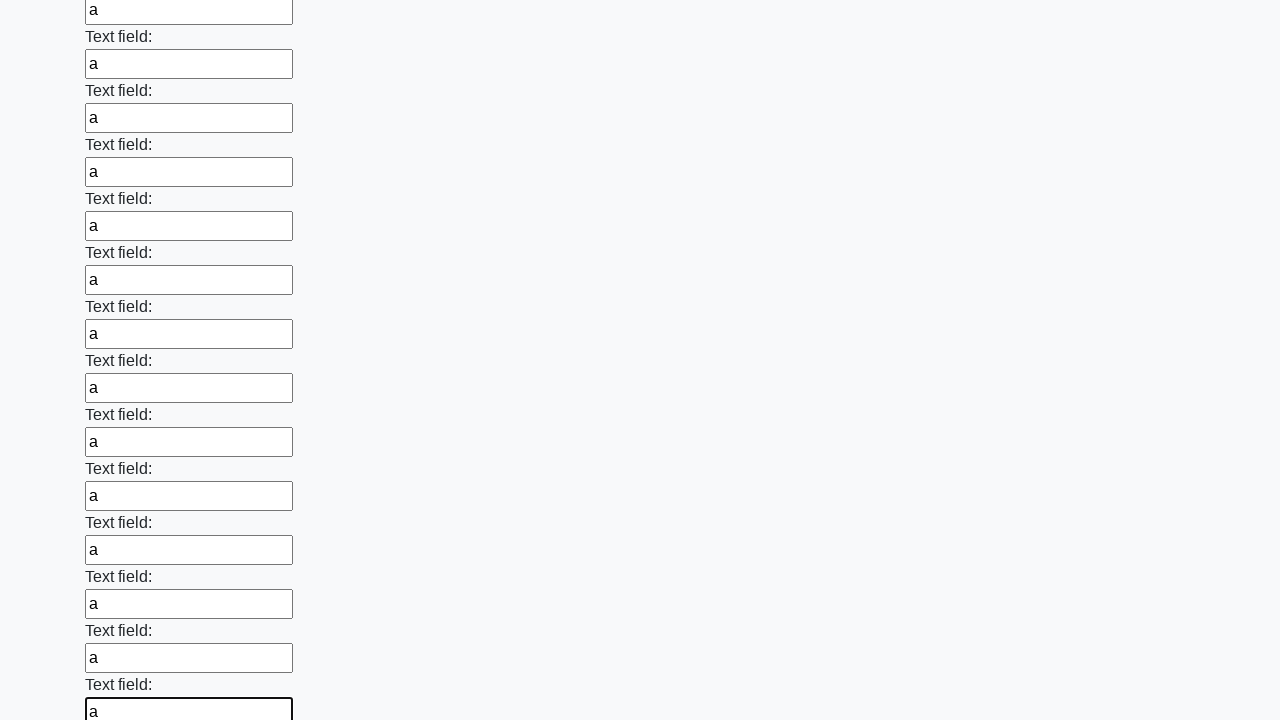

Filled an input field with 'a' on input >> nth=84
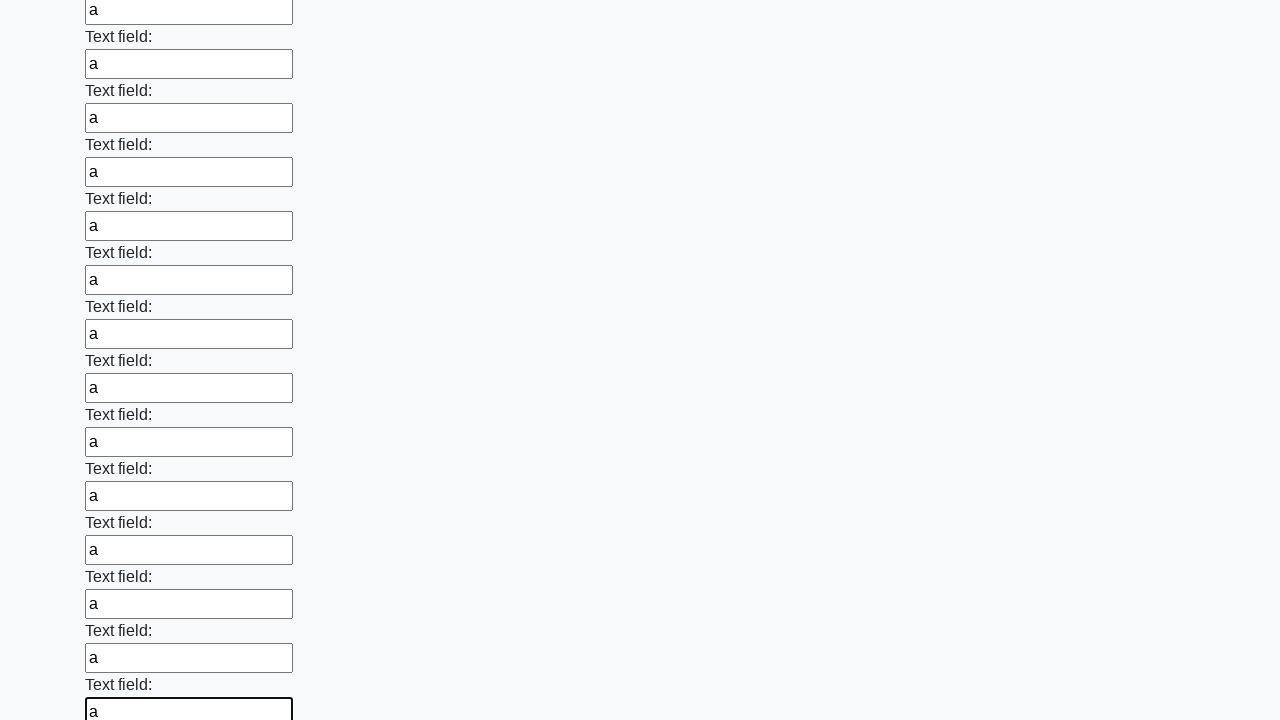

Filled an input field with 'a' on input >> nth=85
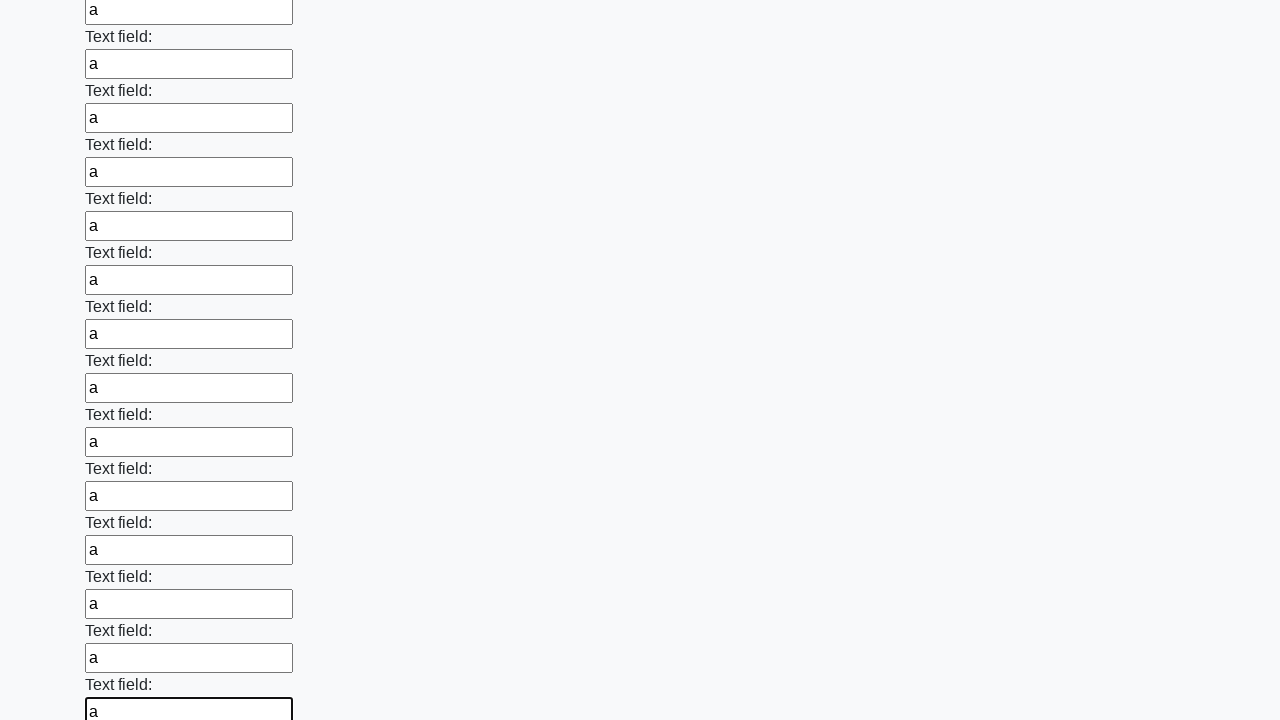

Filled an input field with 'a' on input >> nth=86
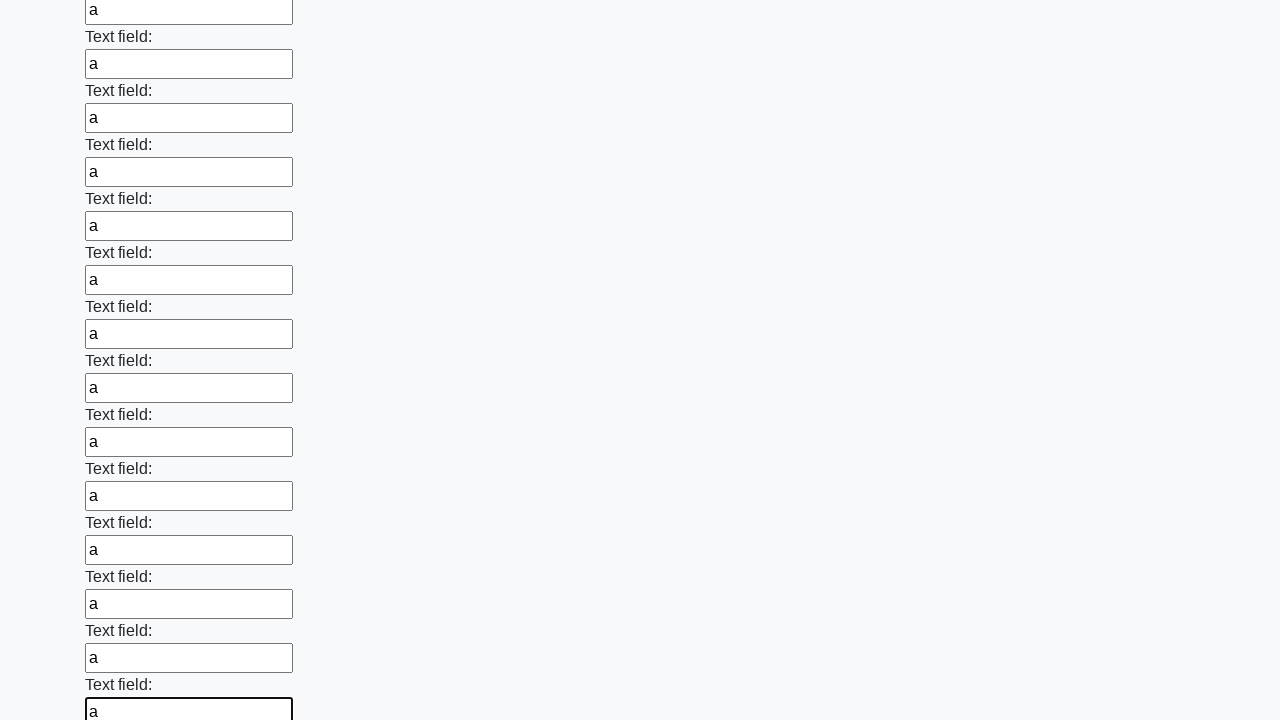

Filled an input field with 'a' on input >> nth=87
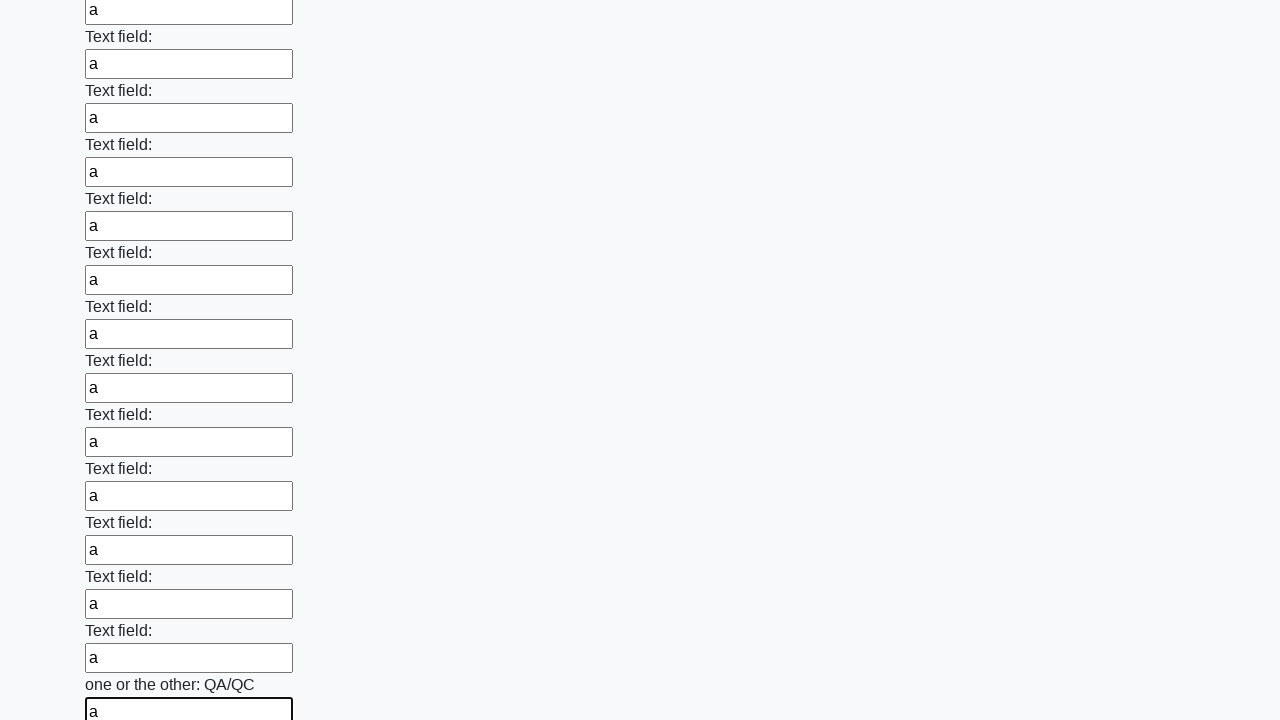

Filled an input field with 'a' on input >> nth=88
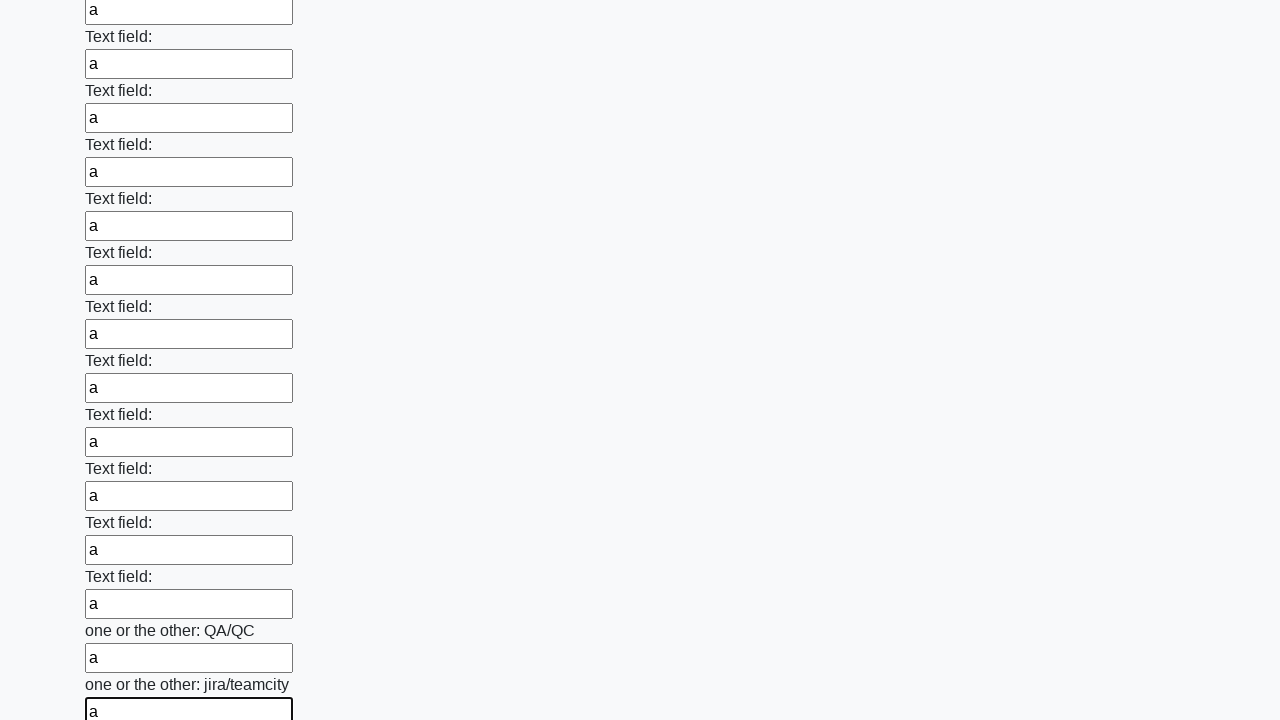

Filled an input field with 'a' on input >> nth=89
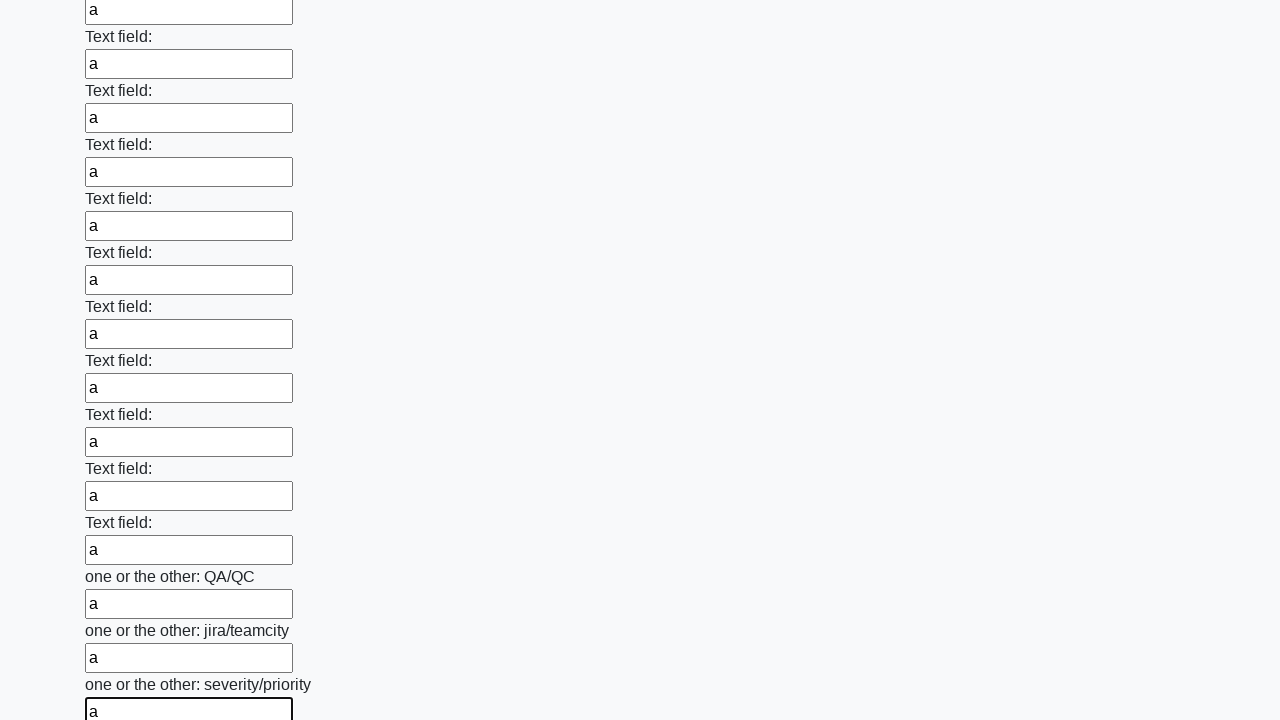

Filled an input field with 'a' on input >> nth=90
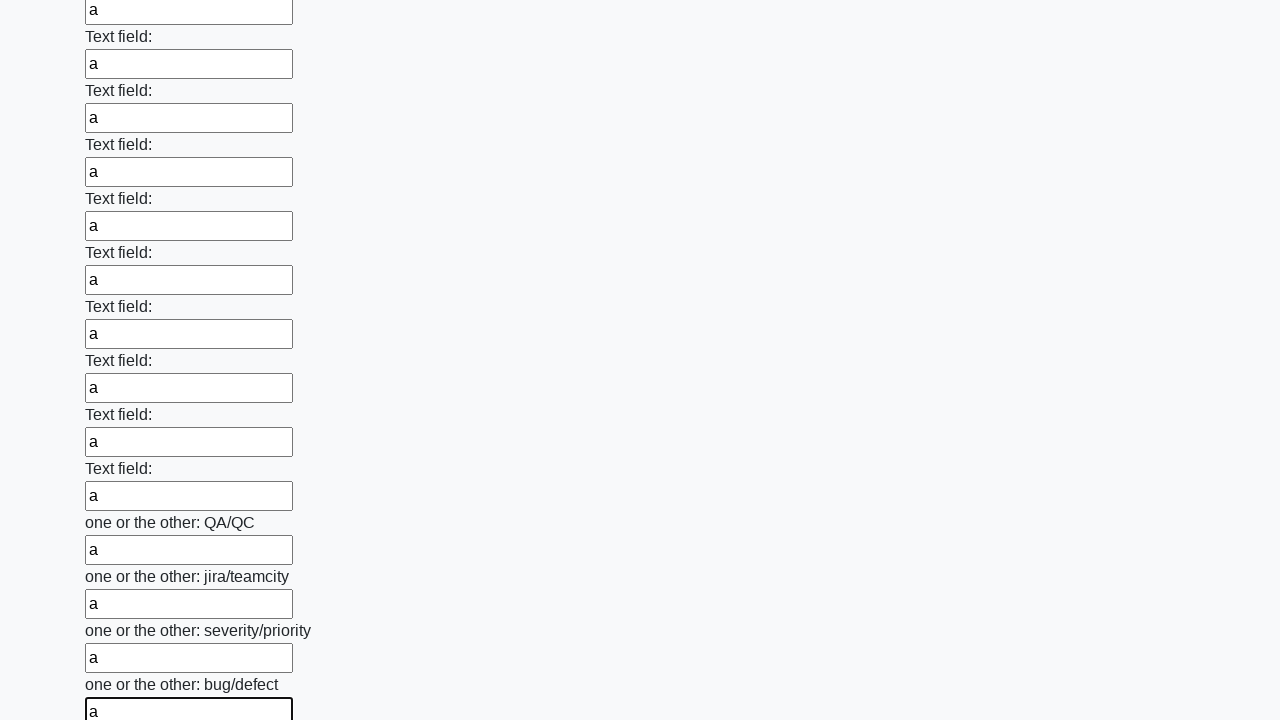

Filled an input field with 'a' on input >> nth=91
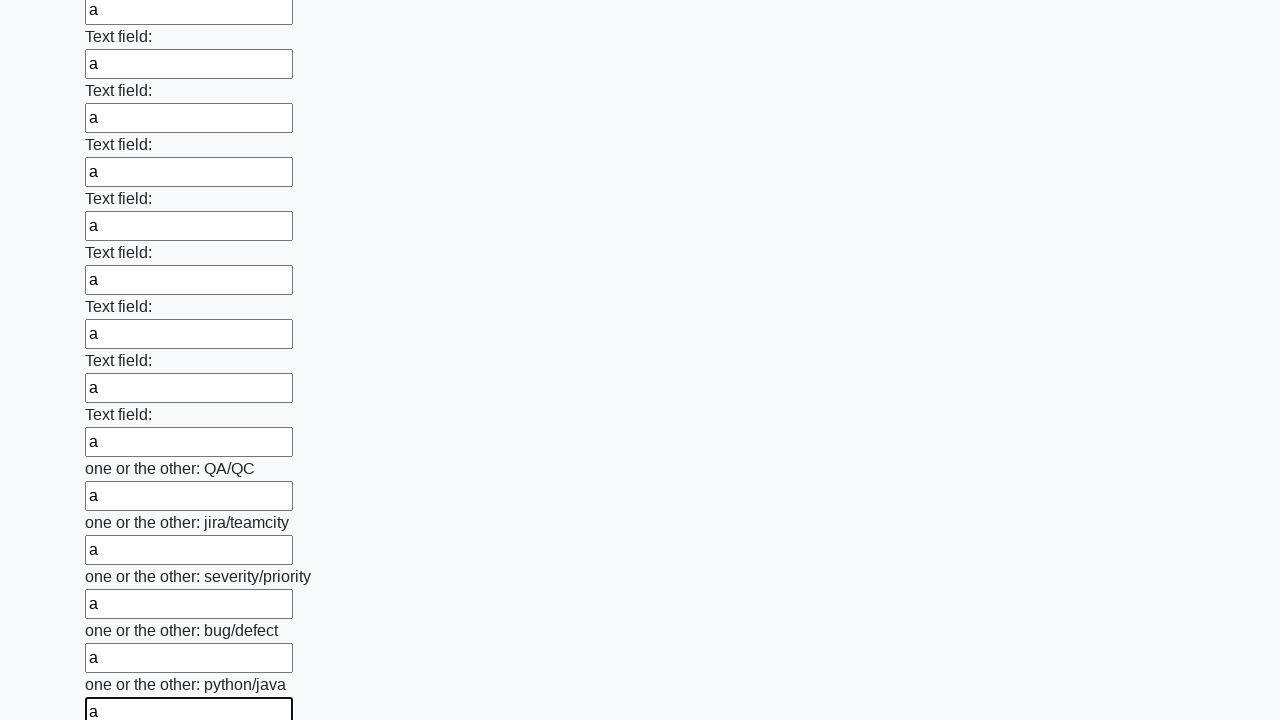

Filled an input field with 'a' on input >> nth=92
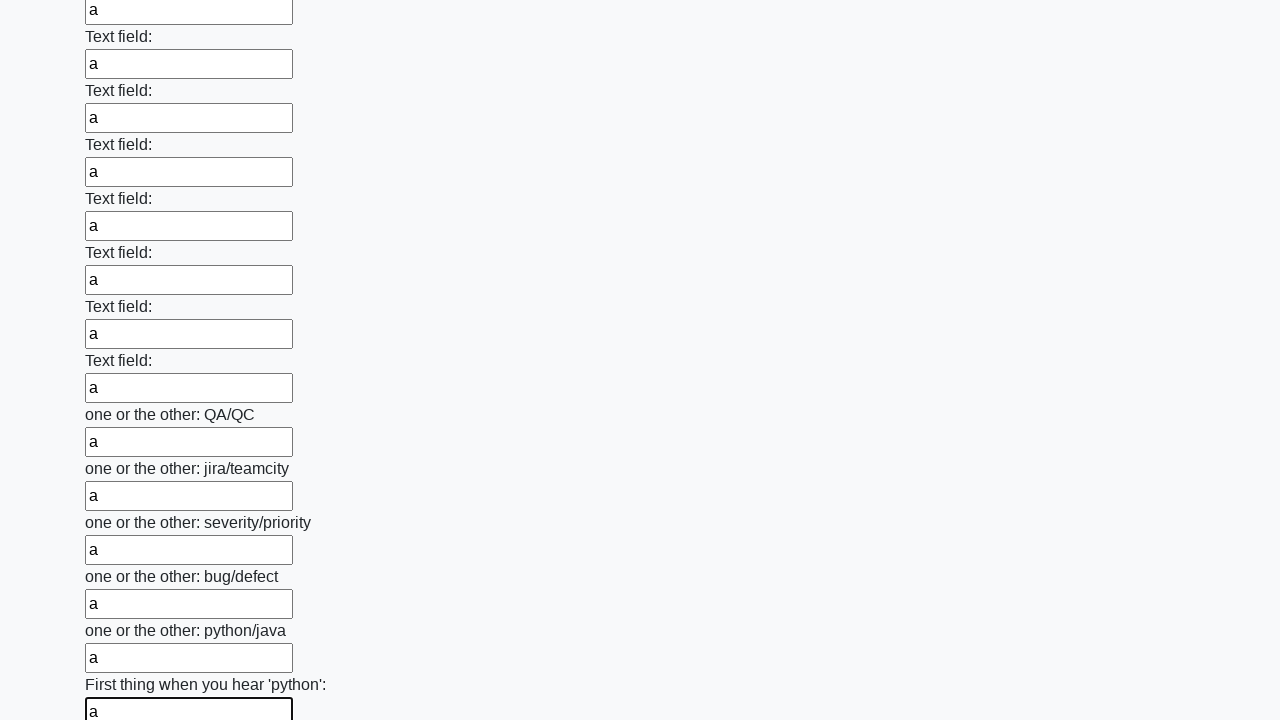

Filled an input field with 'a' on input >> nth=93
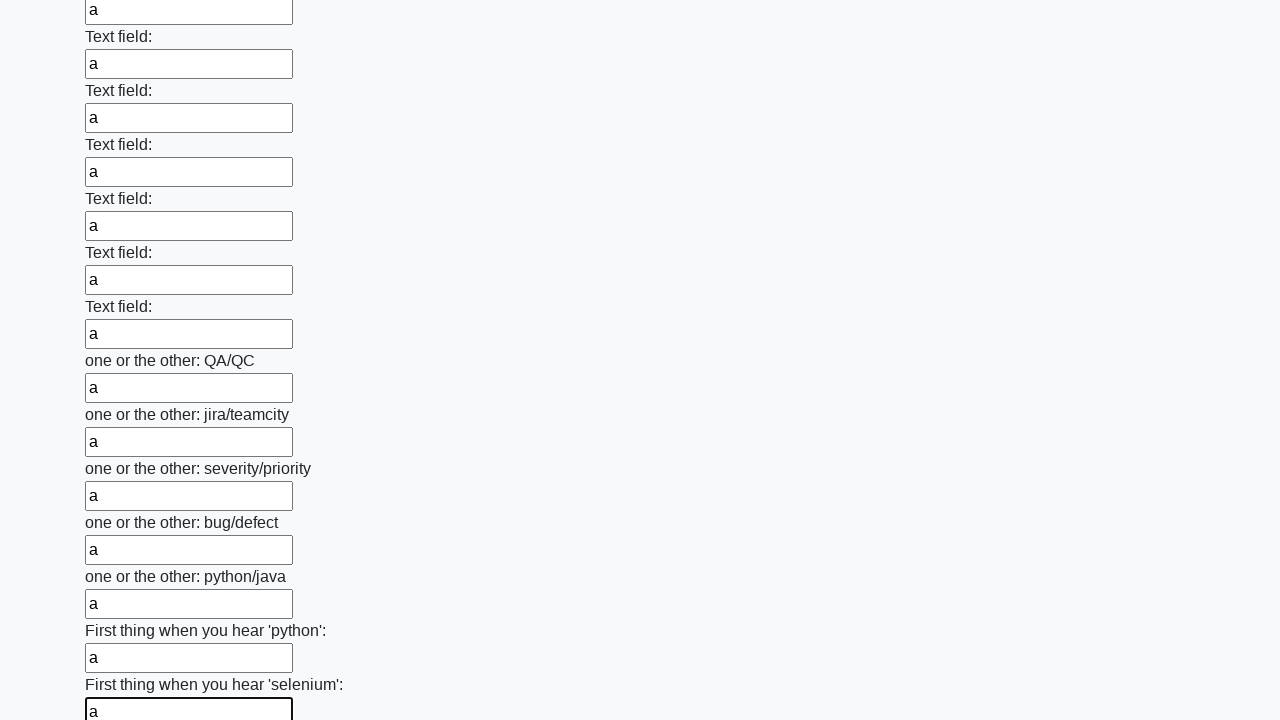

Filled an input field with 'a' on input >> nth=94
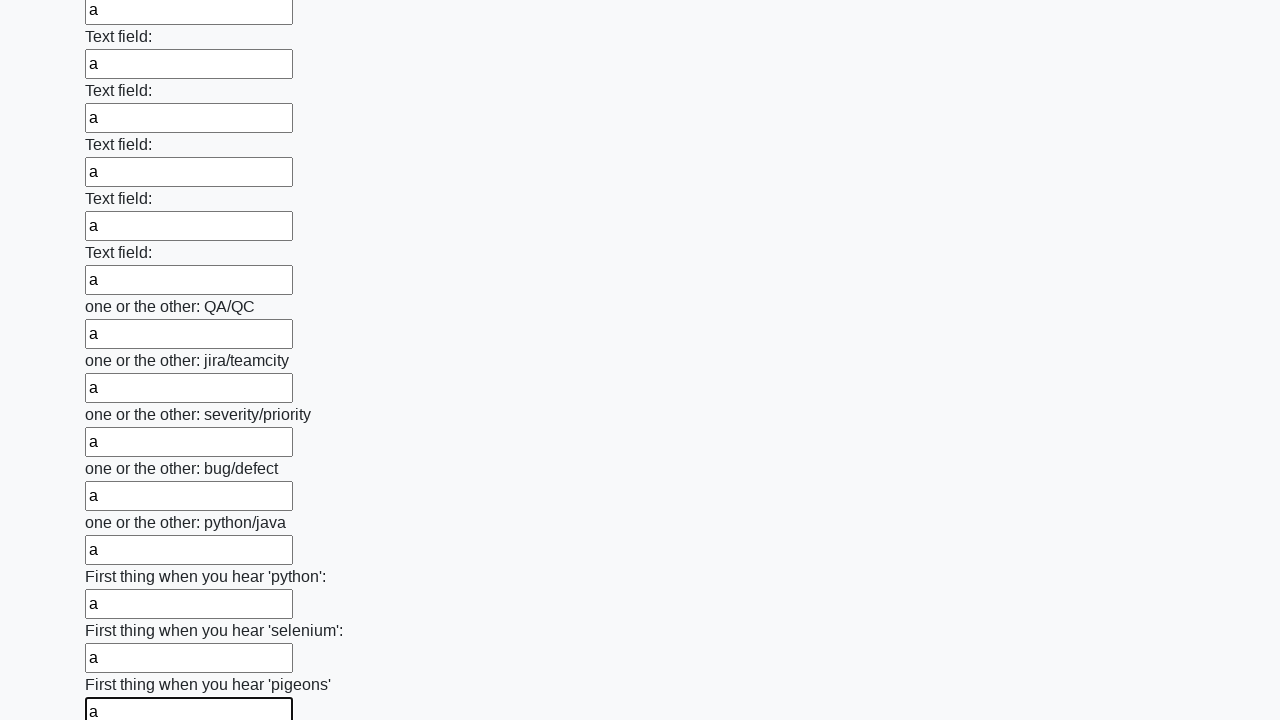

Filled an input field with 'a' on input >> nth=95
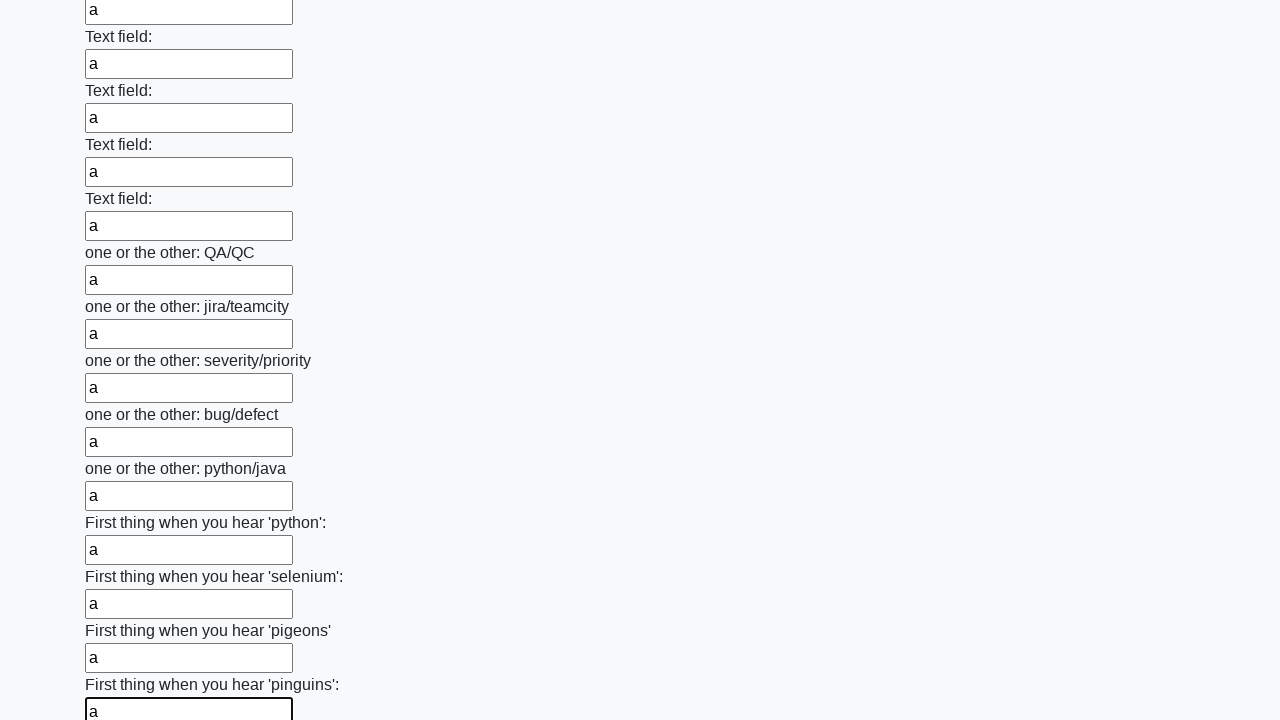

Filled an input field with 'a' on input >> nth=96
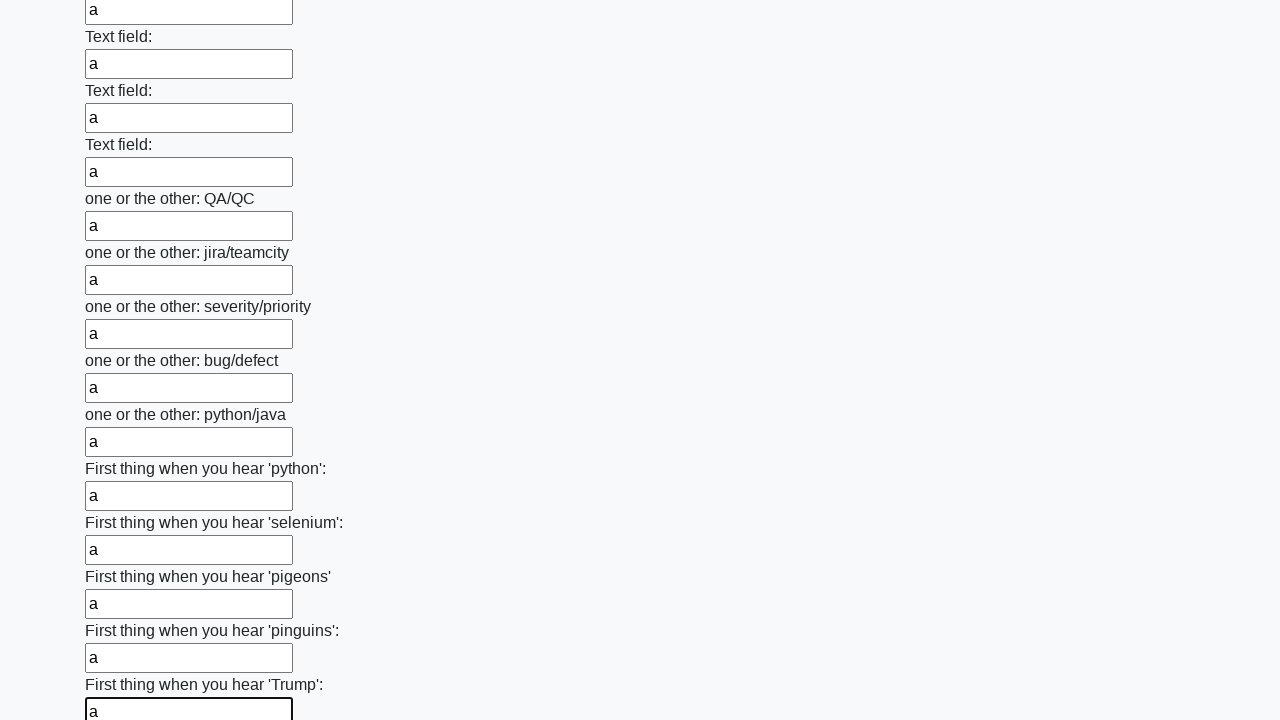

Filled an input field with 'a' on input >> nth=97
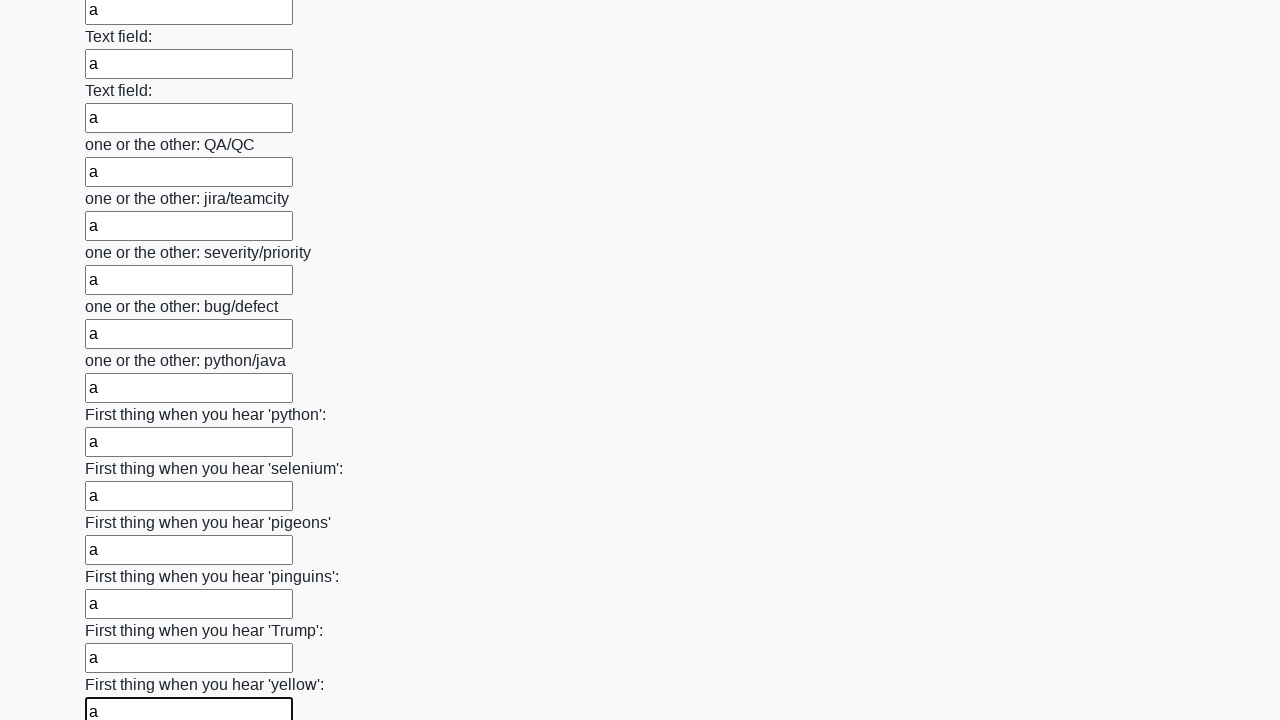

Filled an input field with 'a' on input >> nth=98
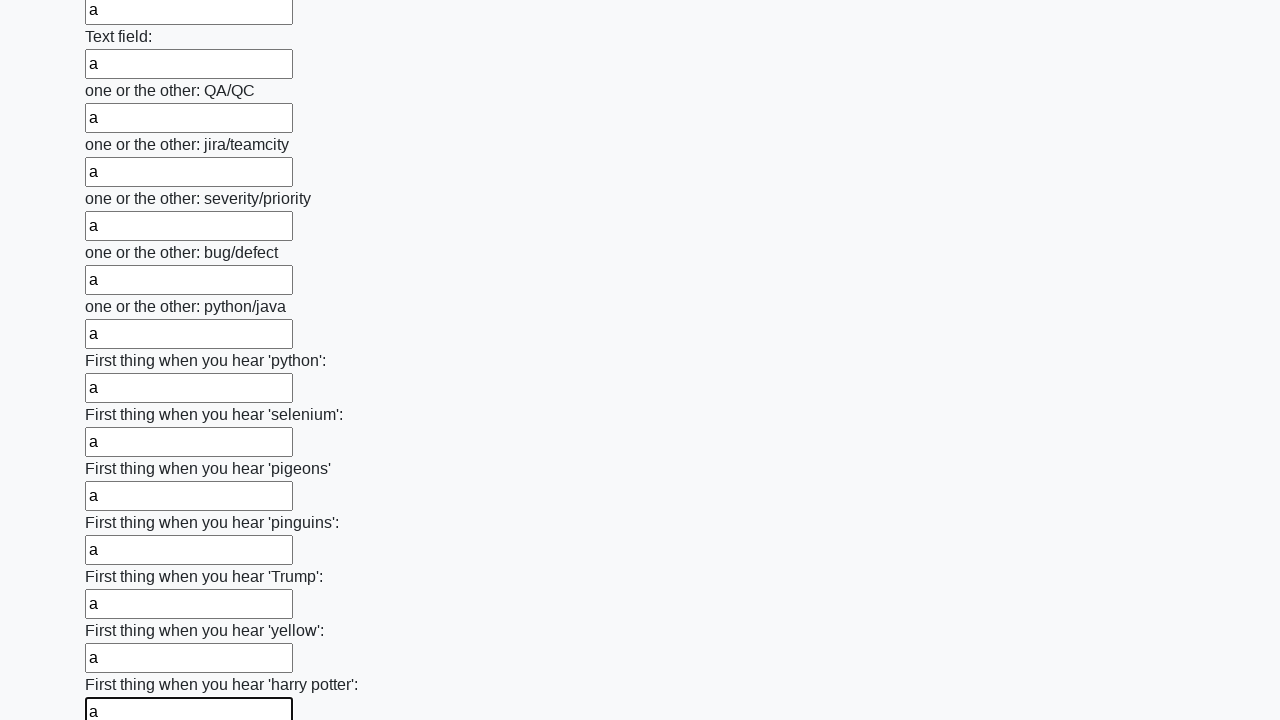

Filled an input field with 'a' on input >> nth=99
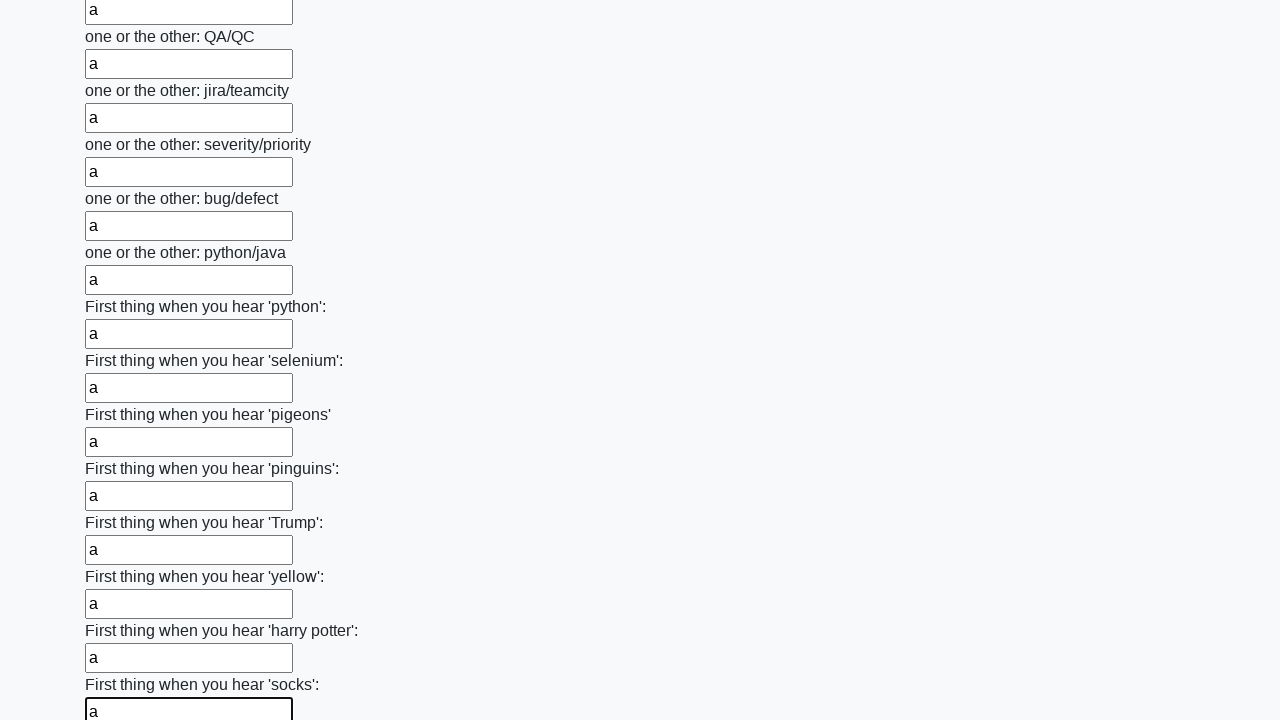

Clicked the submit button at (123, 611) on button.btn
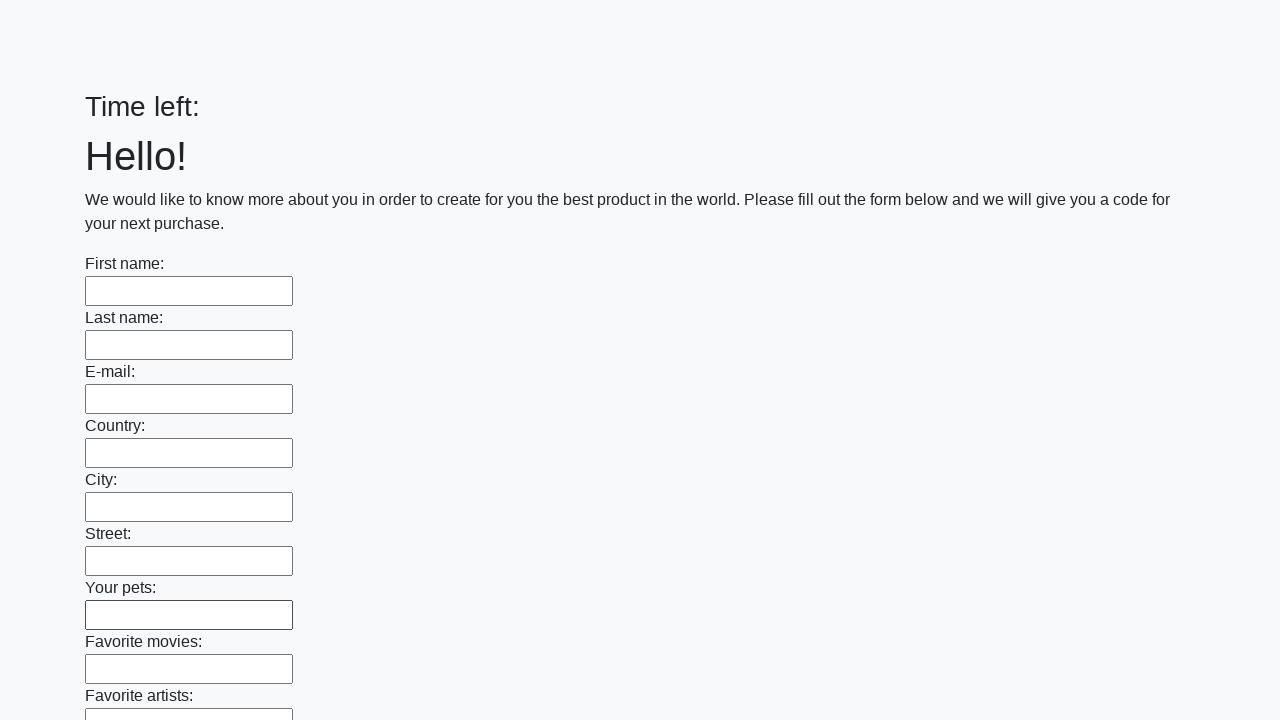

Waited 1000ms for form submission to complete
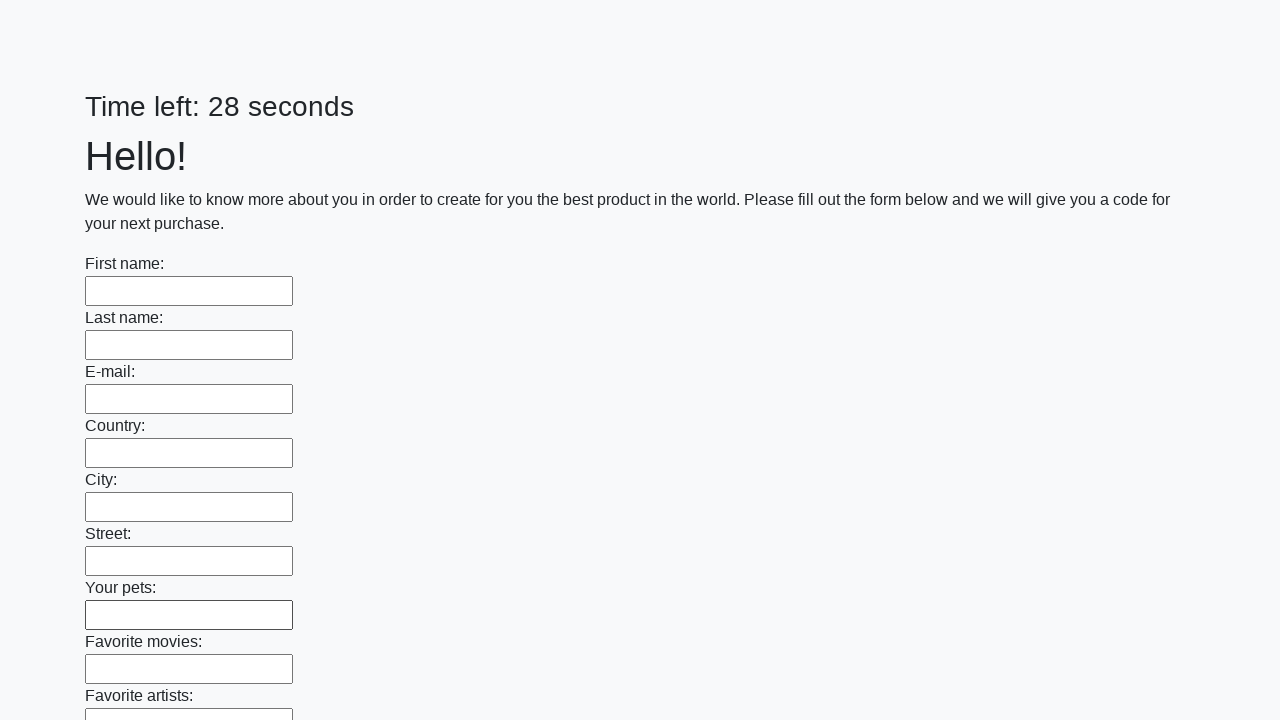

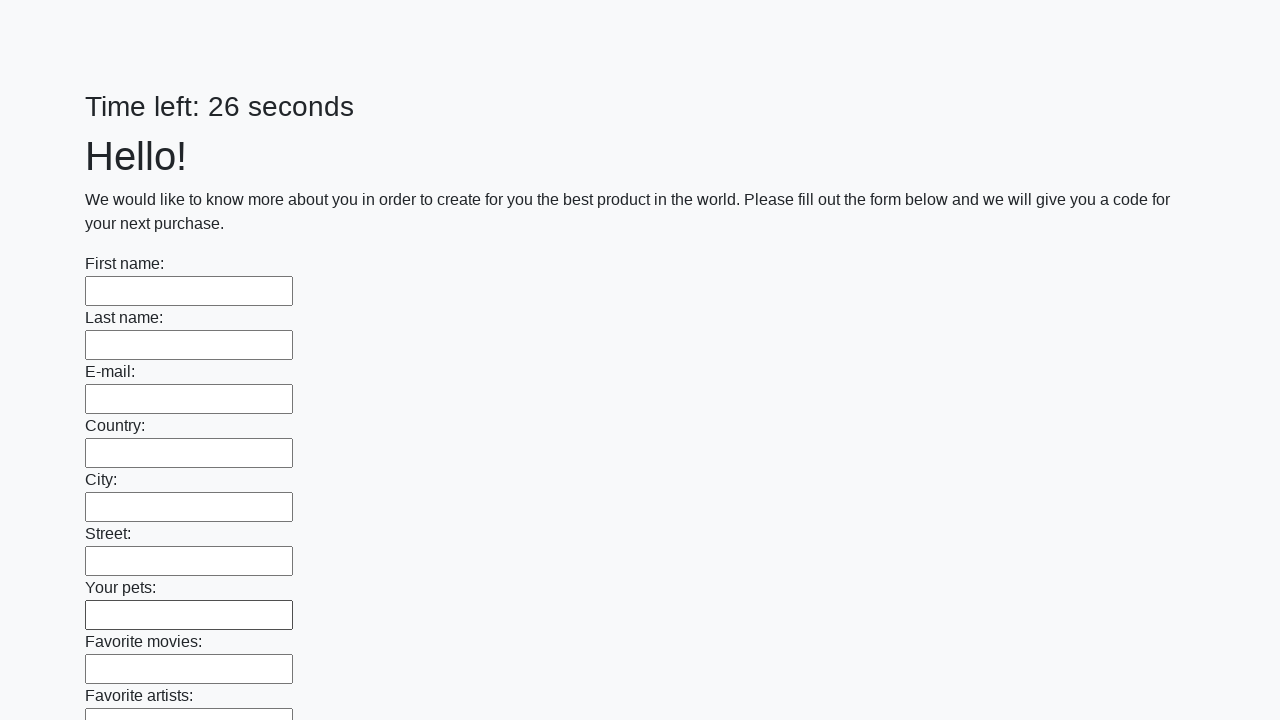